Fills all input fields on a large form page with text and submits the form by clicking the submit button

Starting URL: http://suninjuly.github.io/huge_form.html

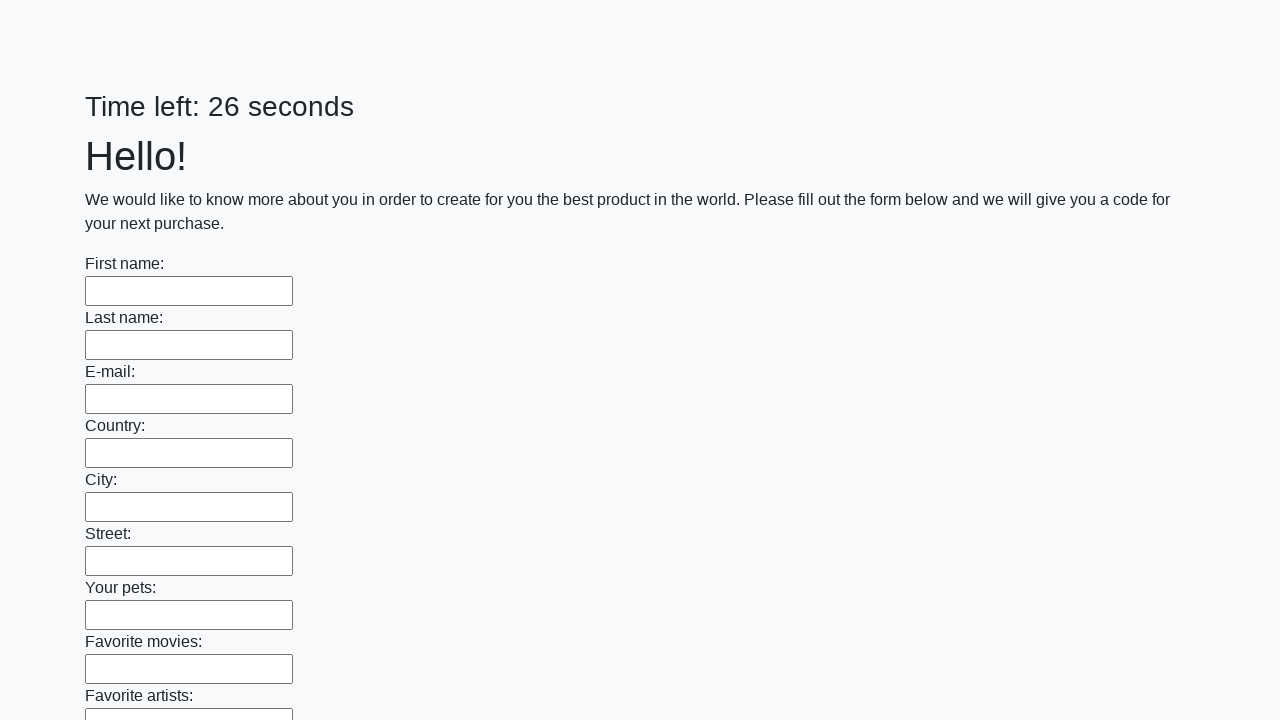

Located all input elements on the huge form
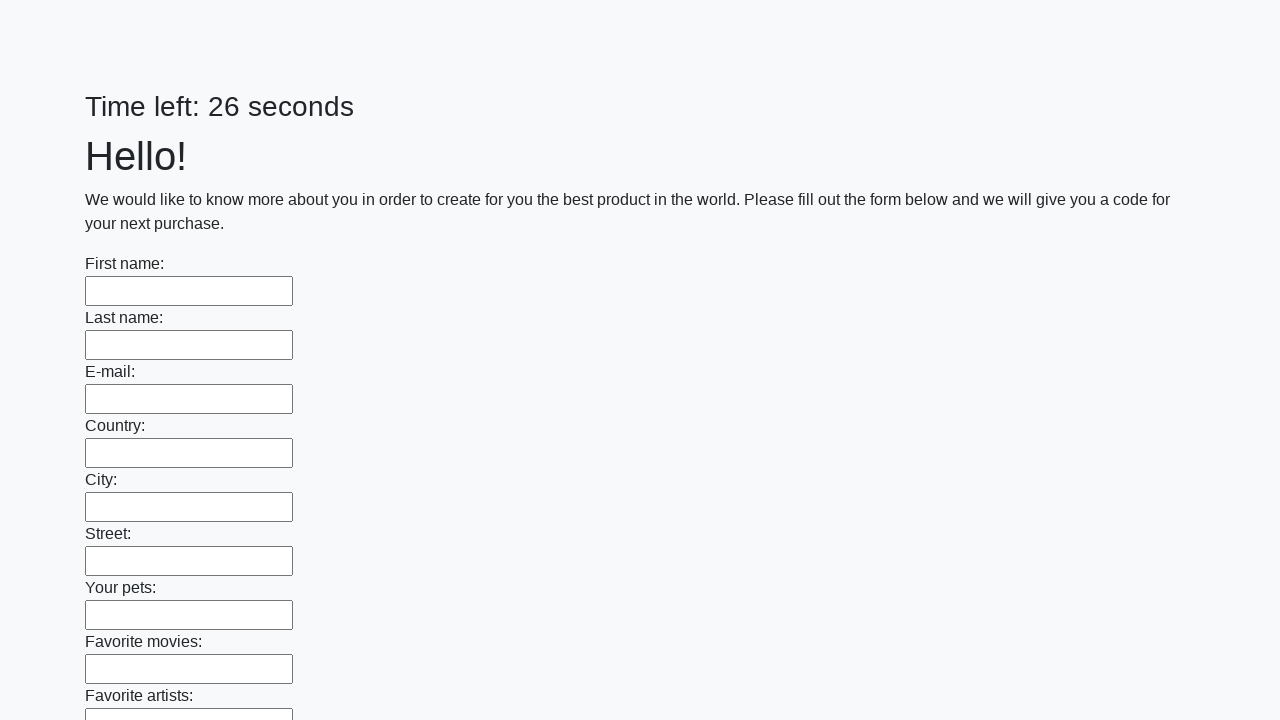

Filled input field with 'My answer' on input >> nth=0
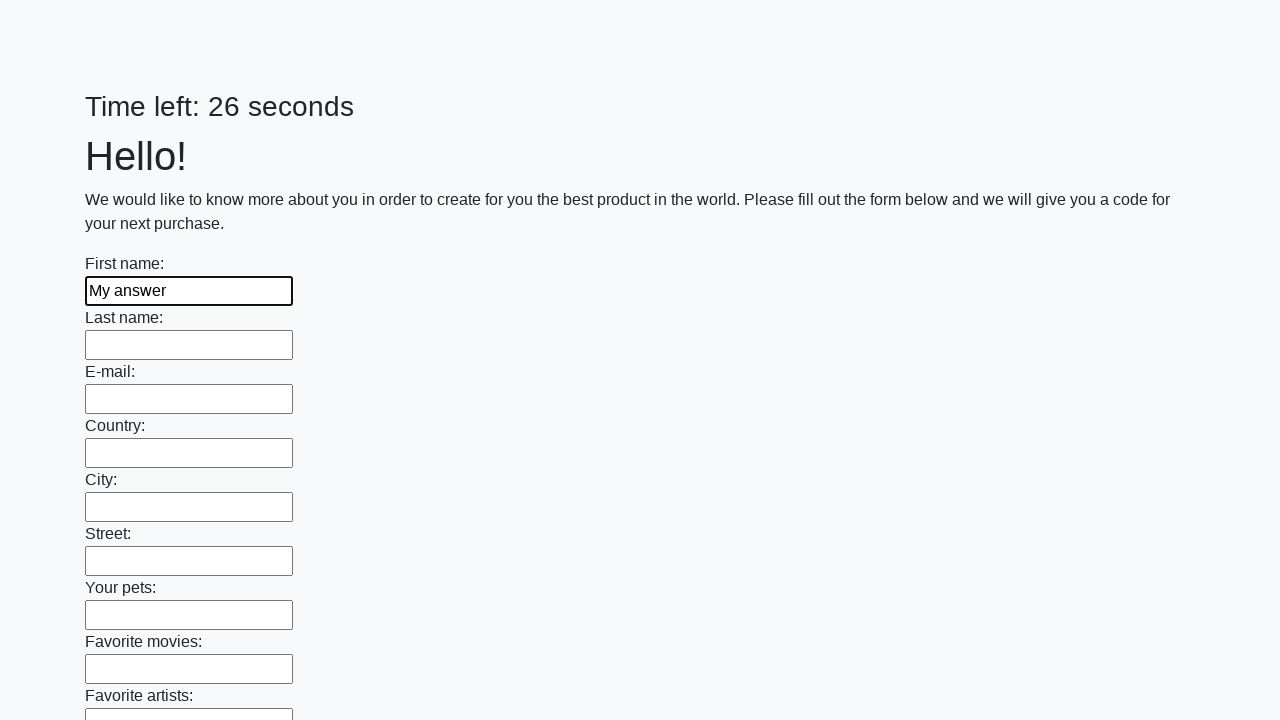

Filled input field with 'My answer' on input >> nth=1
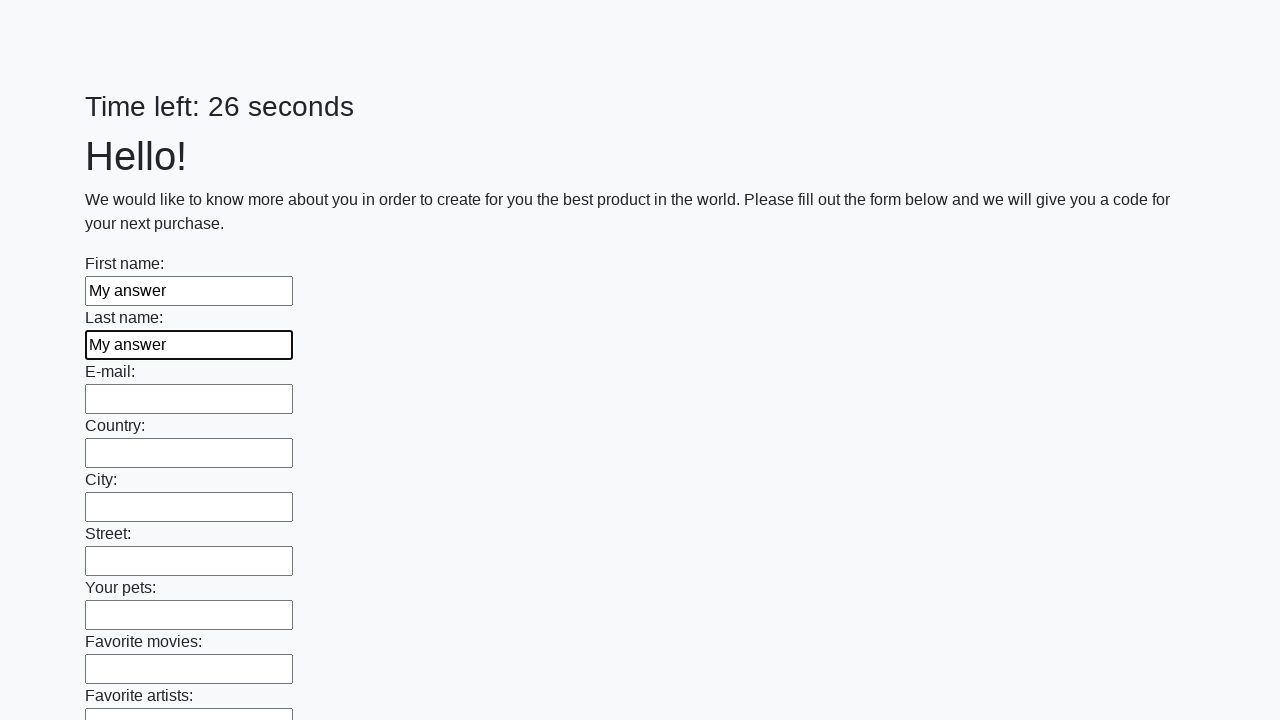

Filled input field with 'My answer' on input >> nth=2
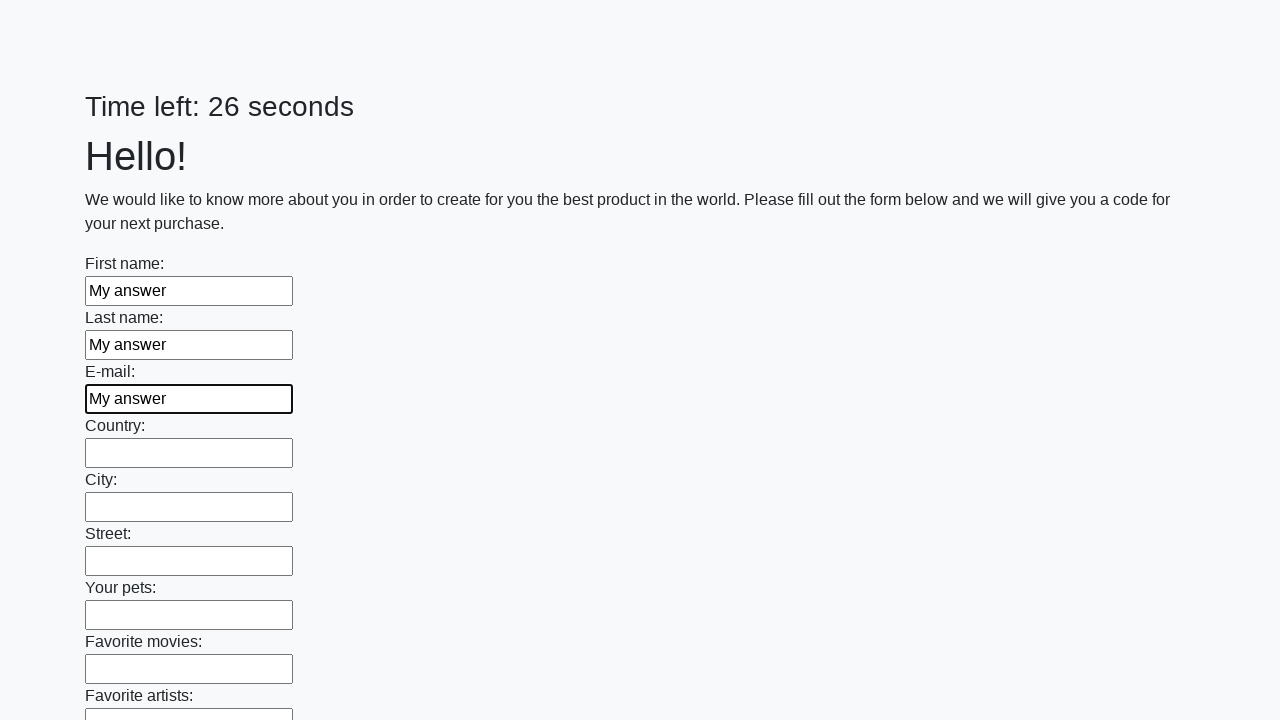

Filled input field with 'My answer' on input >> nth=3
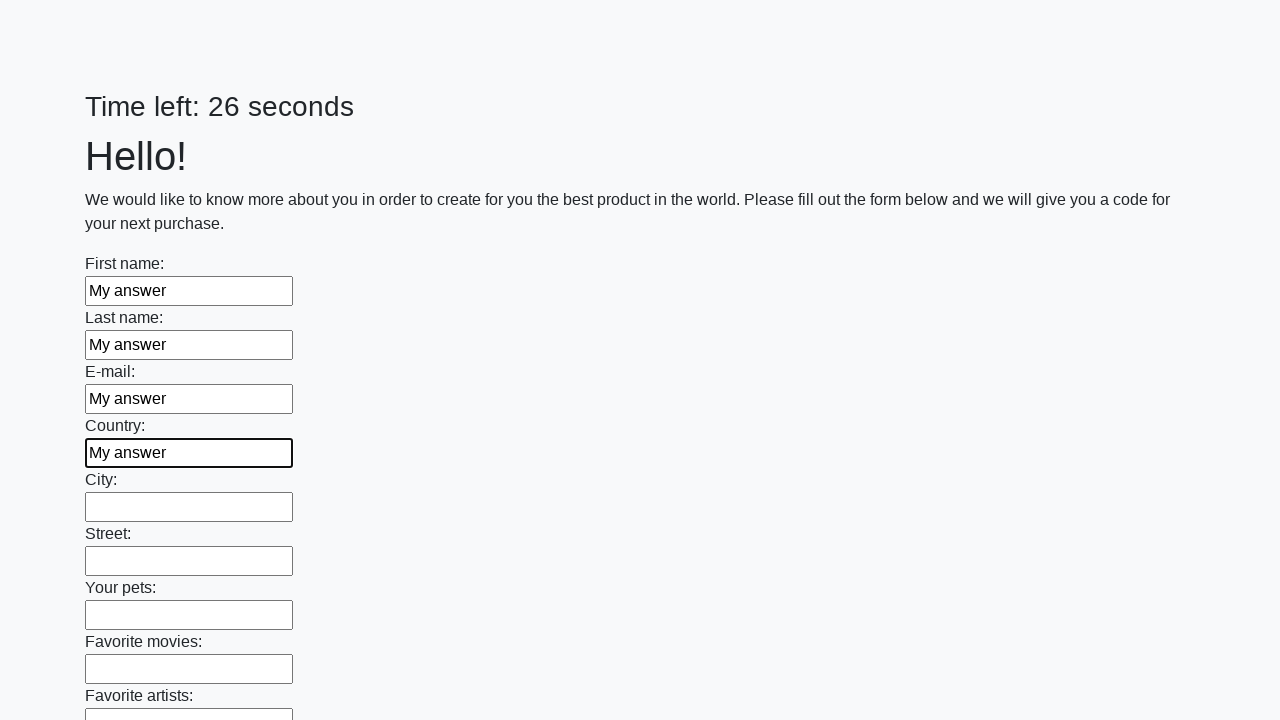

Filled input field with 'My answer' on input >> nth=4
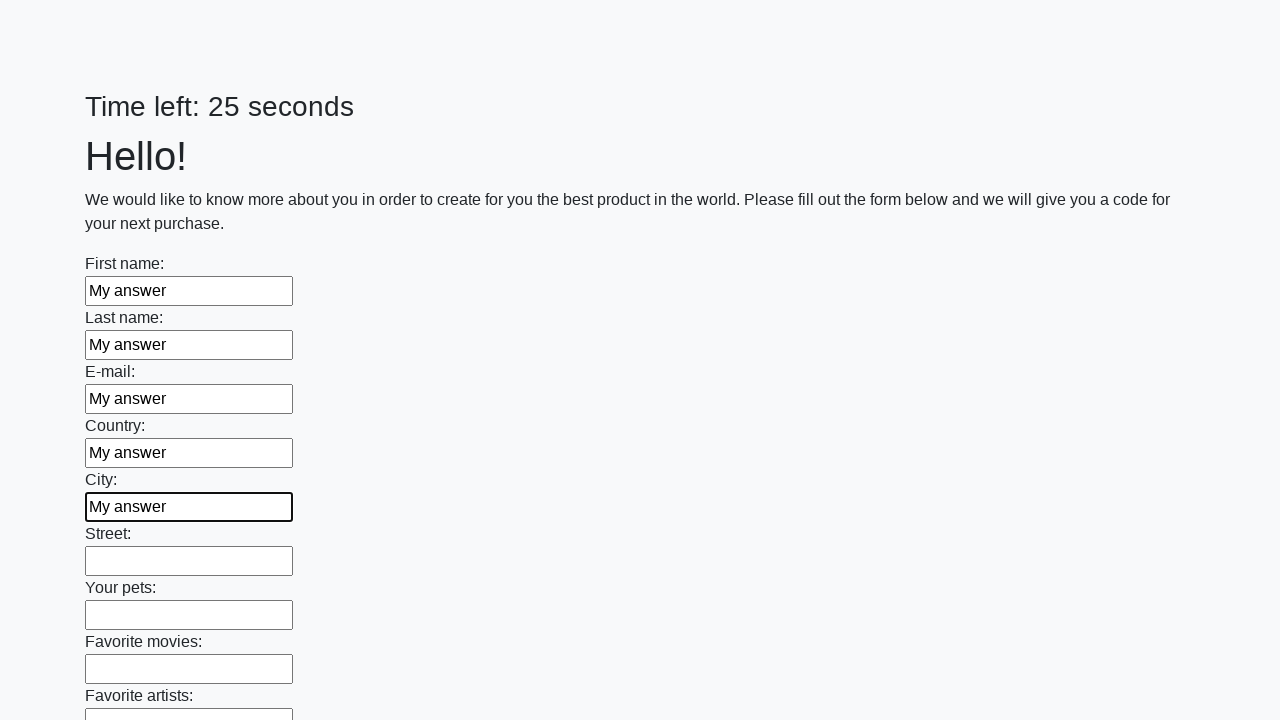

Filled input field with 'My answer' on input >> nth=5
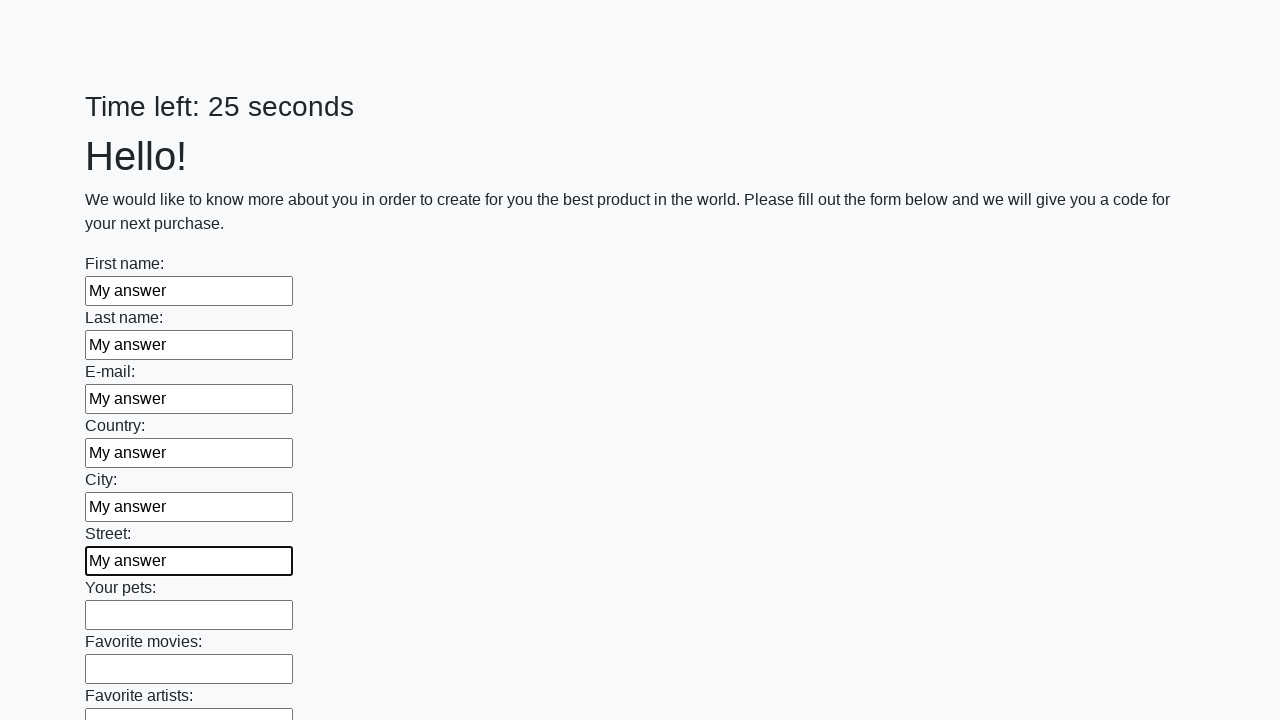

Filled input field with 'My answer' on input >> nth=6
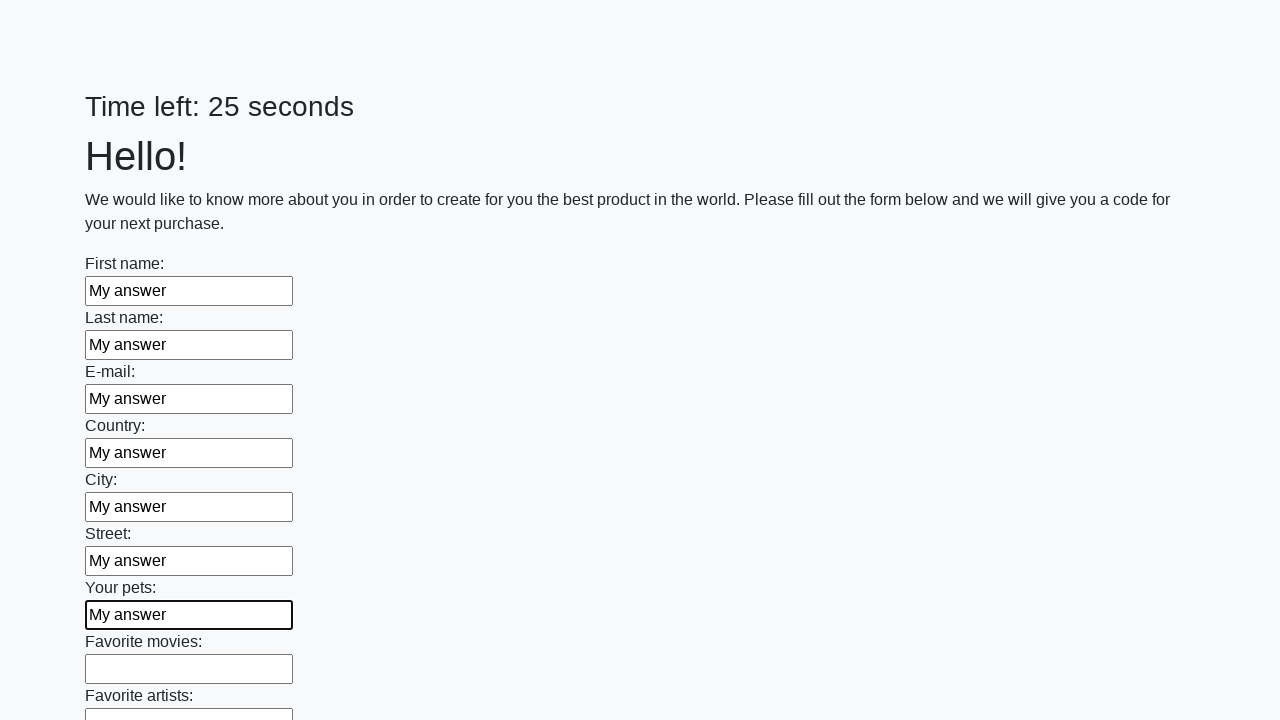

Filled input field with 'My answer' on input >> nth=7
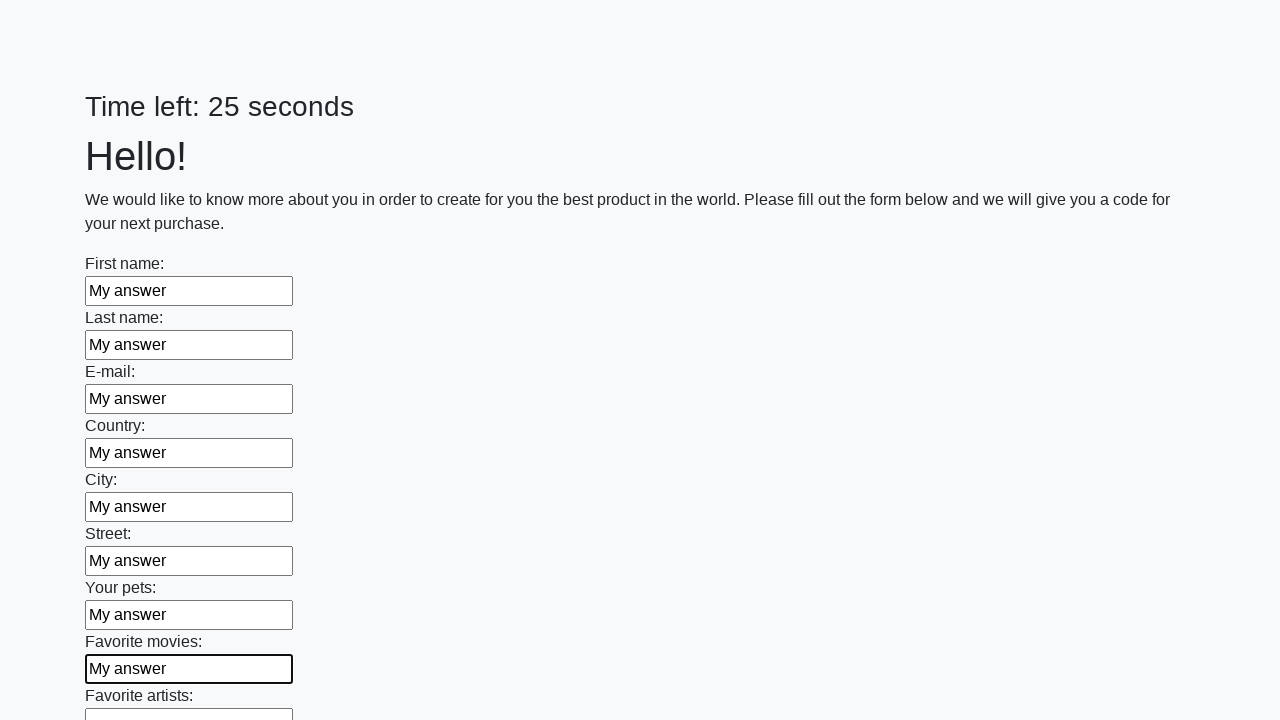

Filled input field with 'My answer' on input >> nth=8
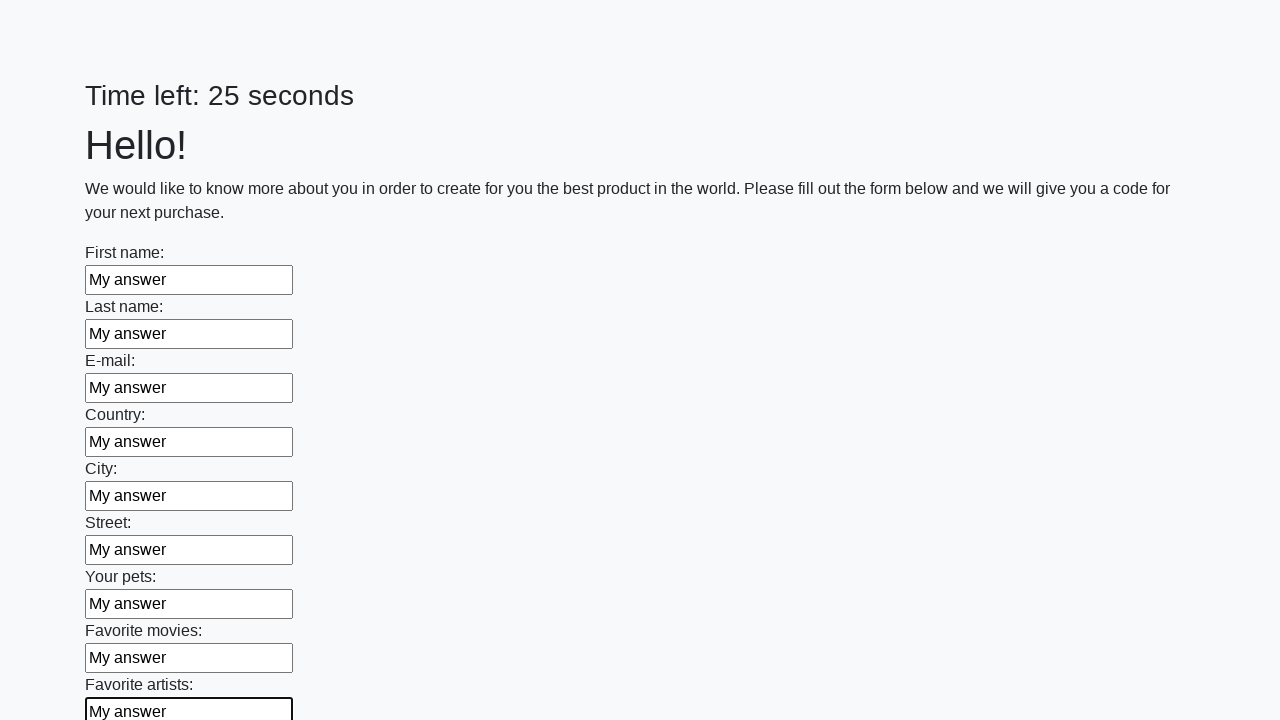

Filled input field with 'My answer' on input >> nth=9
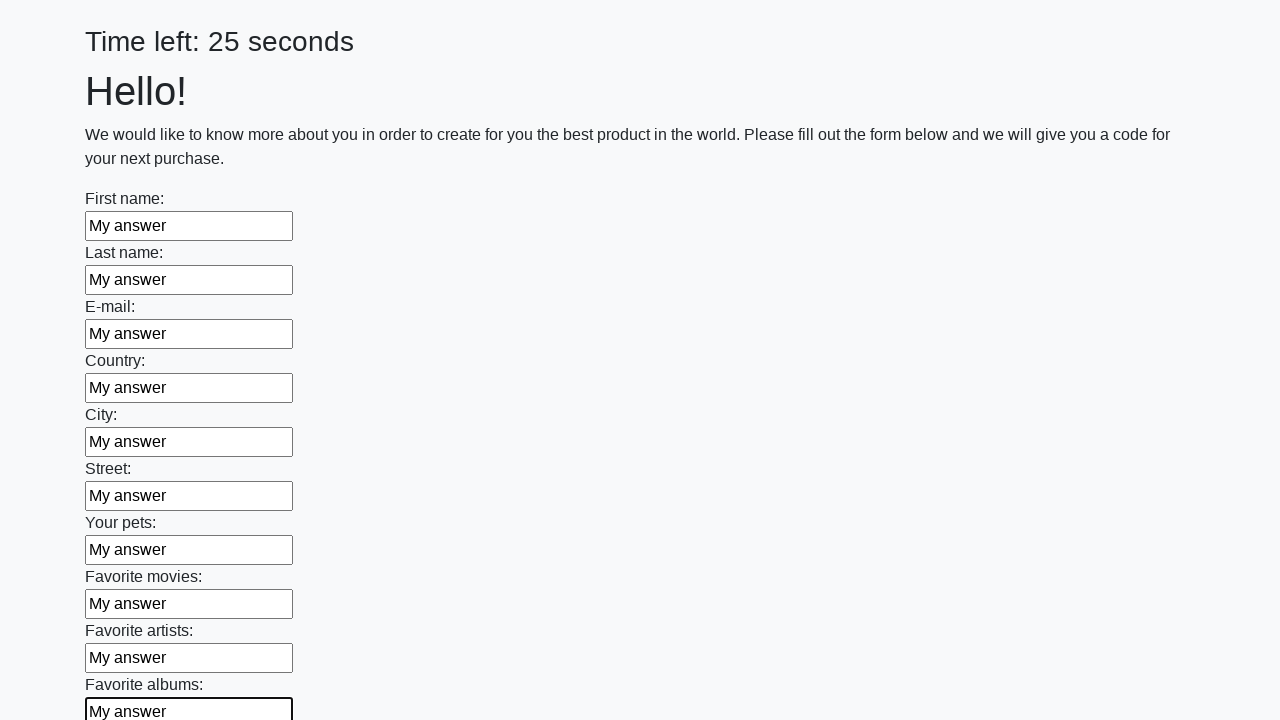

Filled input field with 'My answer' on input >> nth=10
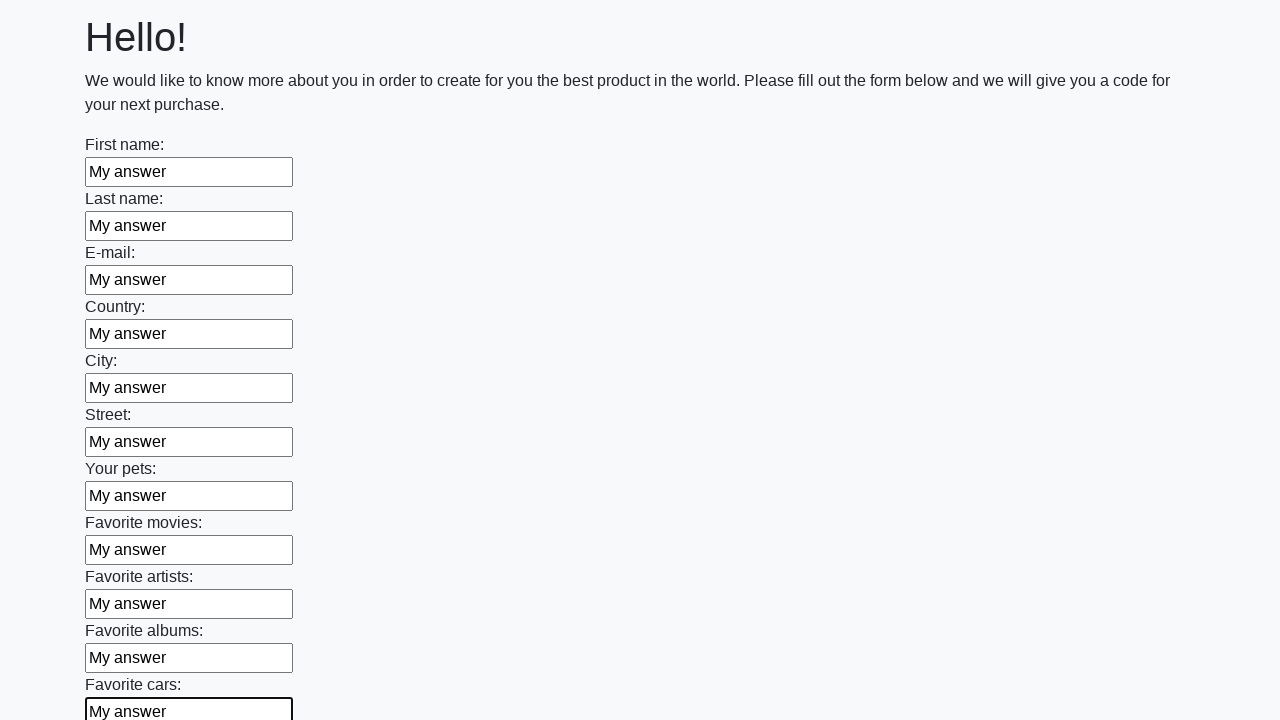

Filled input field with 'My answer' on input >> nth=11
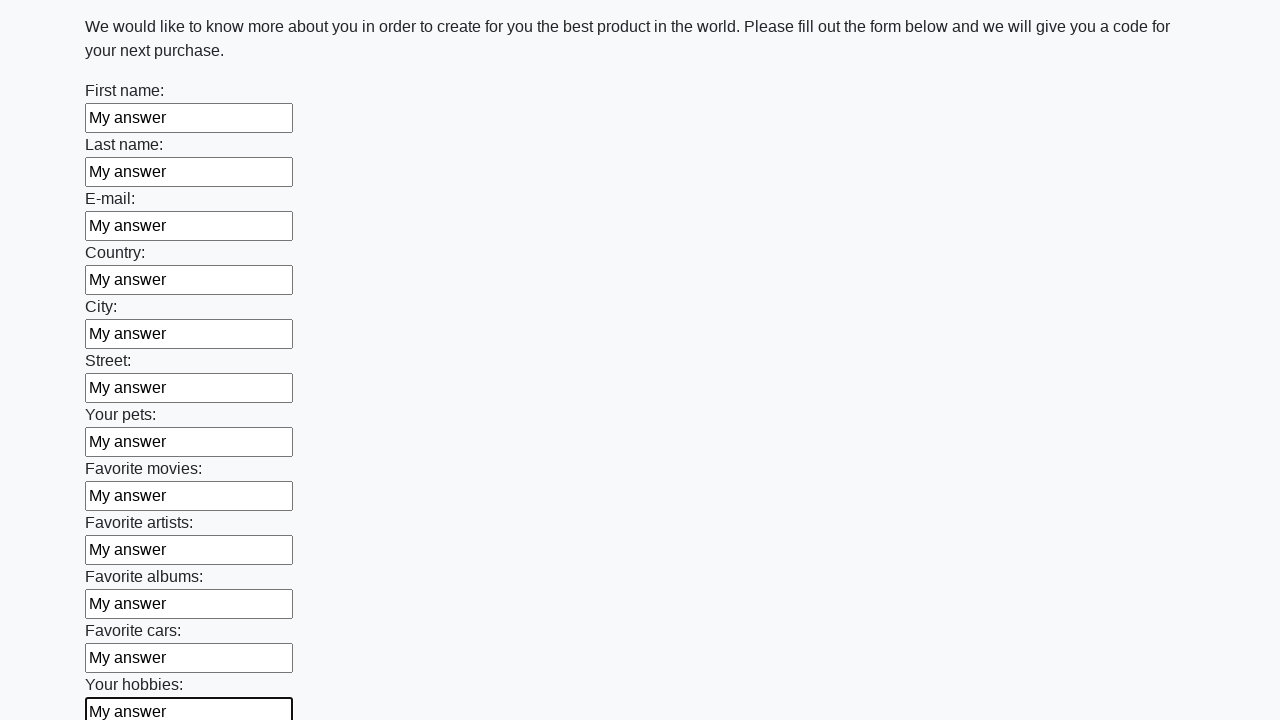

Filled input field with 'My answer' on input >> nth=12
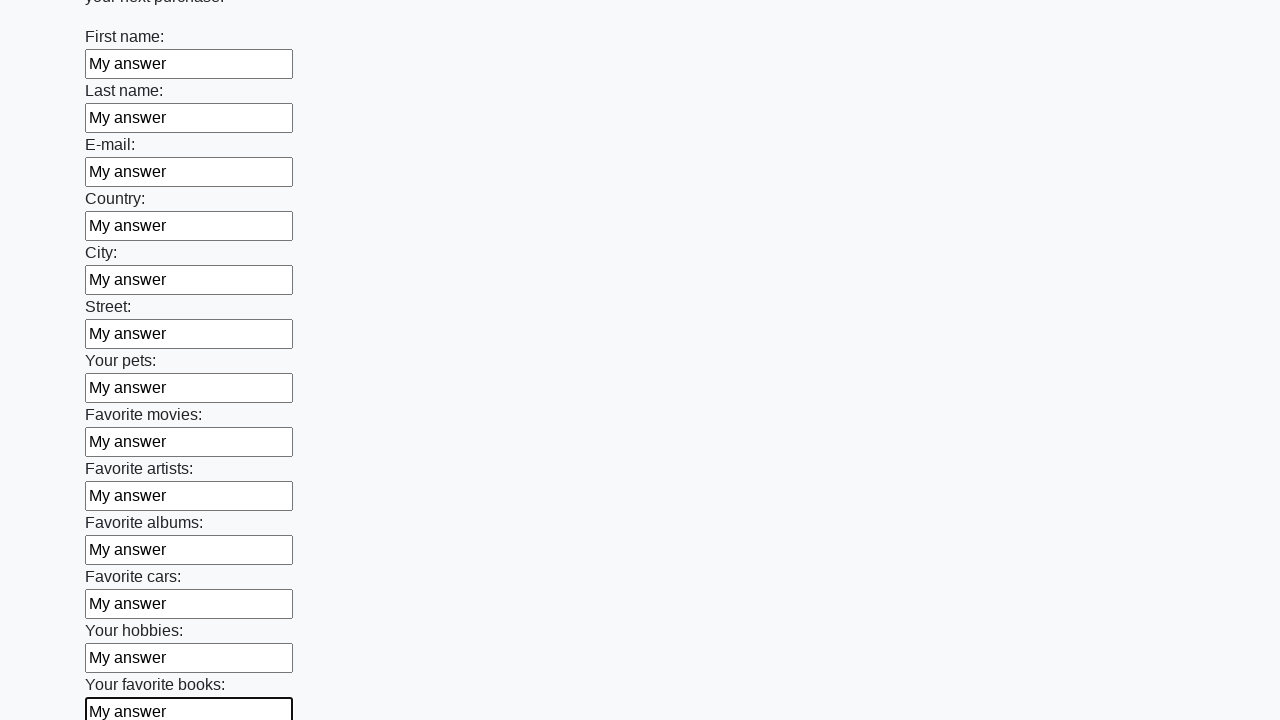

Filled input field with 'My answer' on input >> nth=13
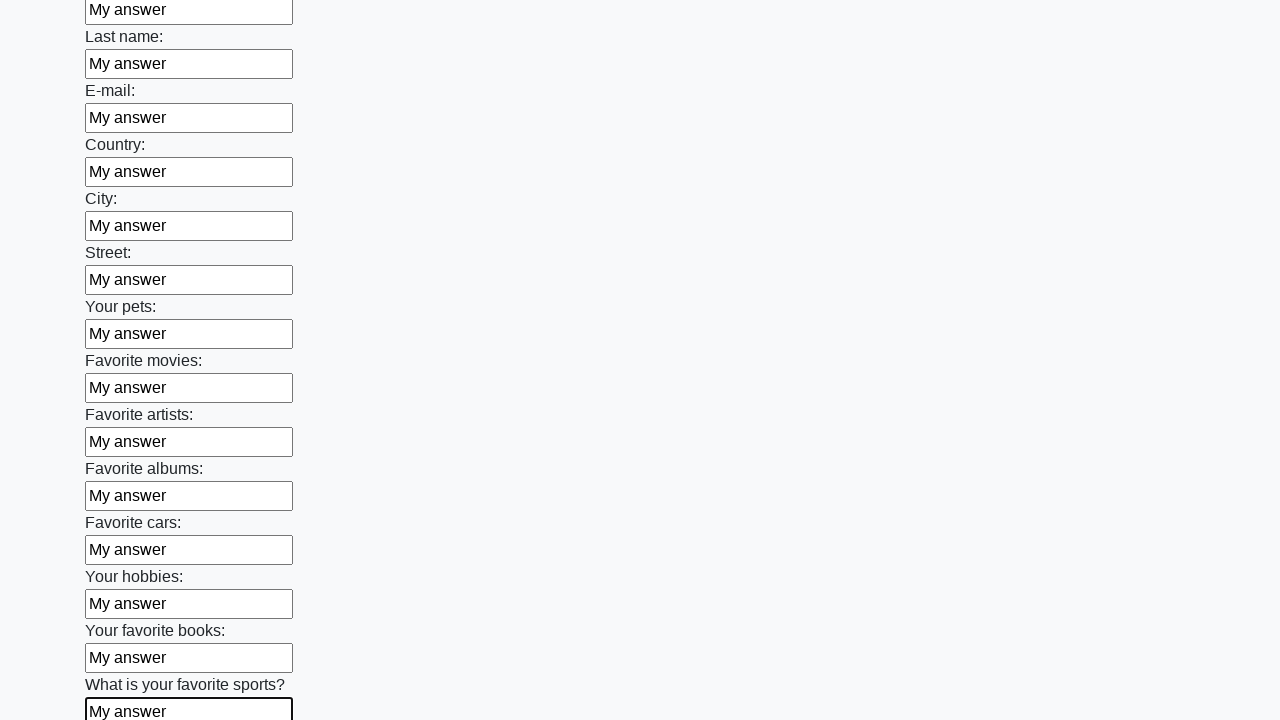

Filled input field with 'My answer' on input >> nth=14
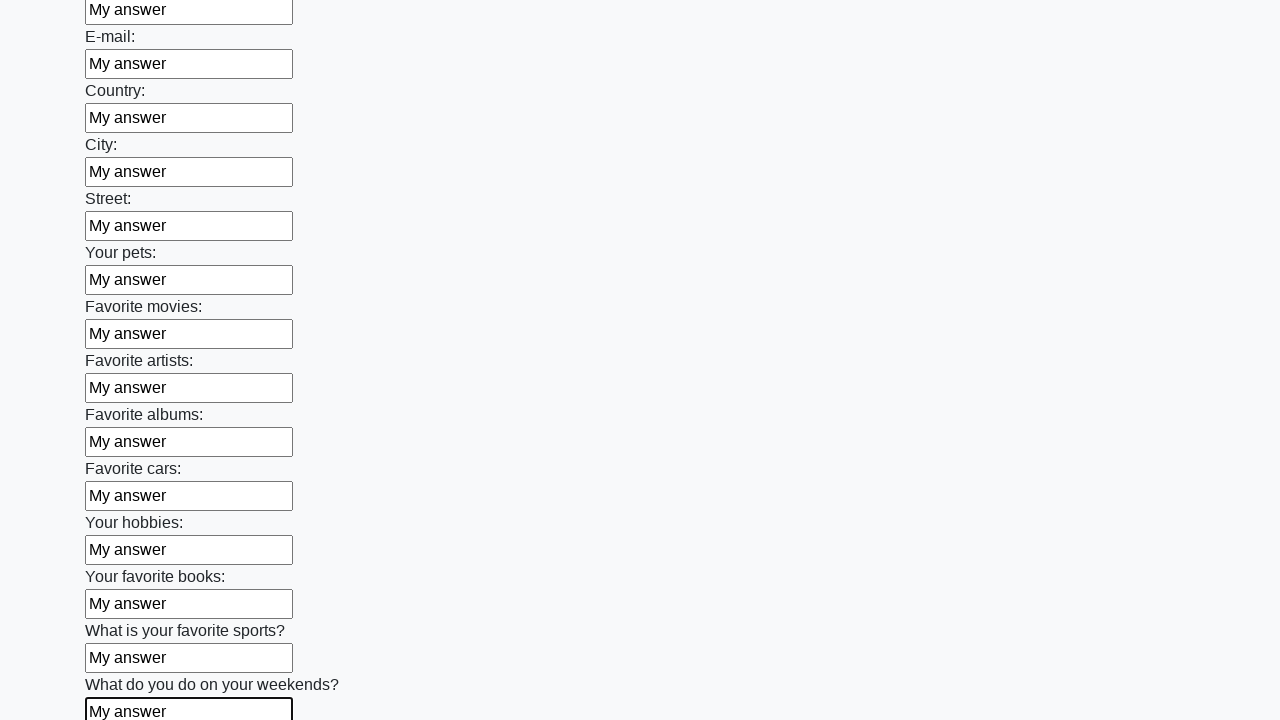

Filled input field with 'My answer' on input >> nth=15
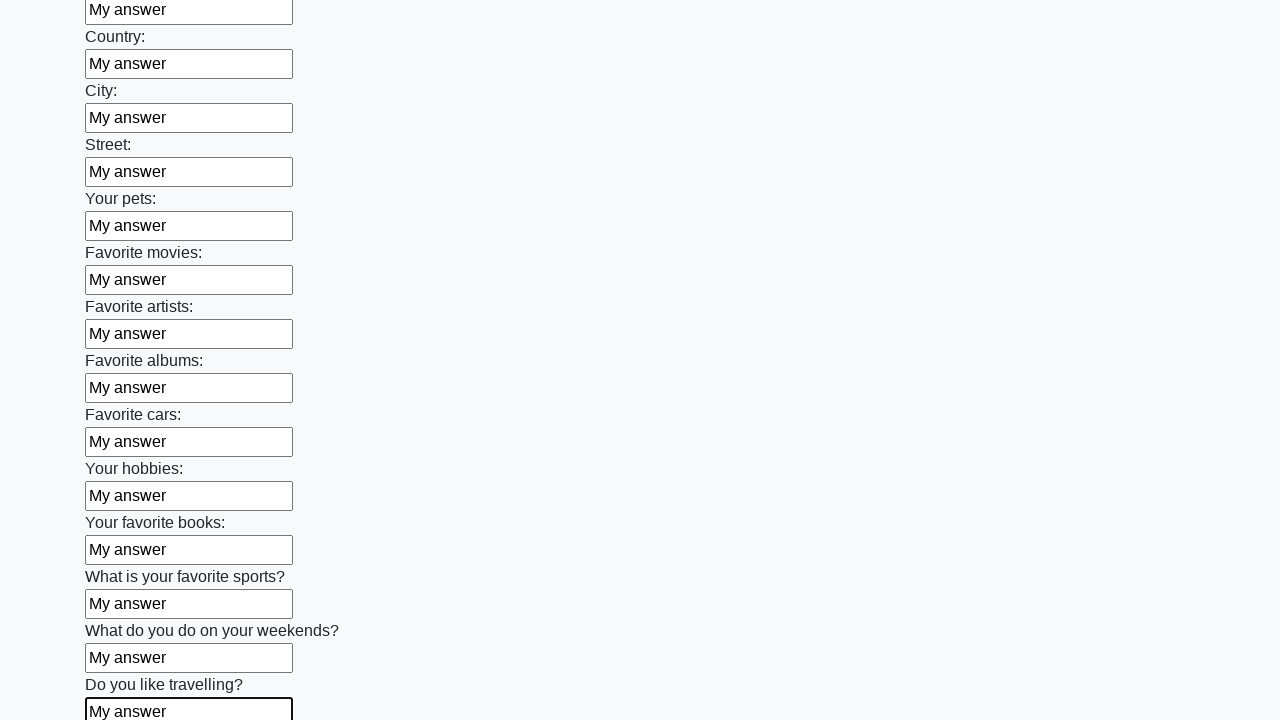

Filled input field with 'My answer' on input >> nth=16
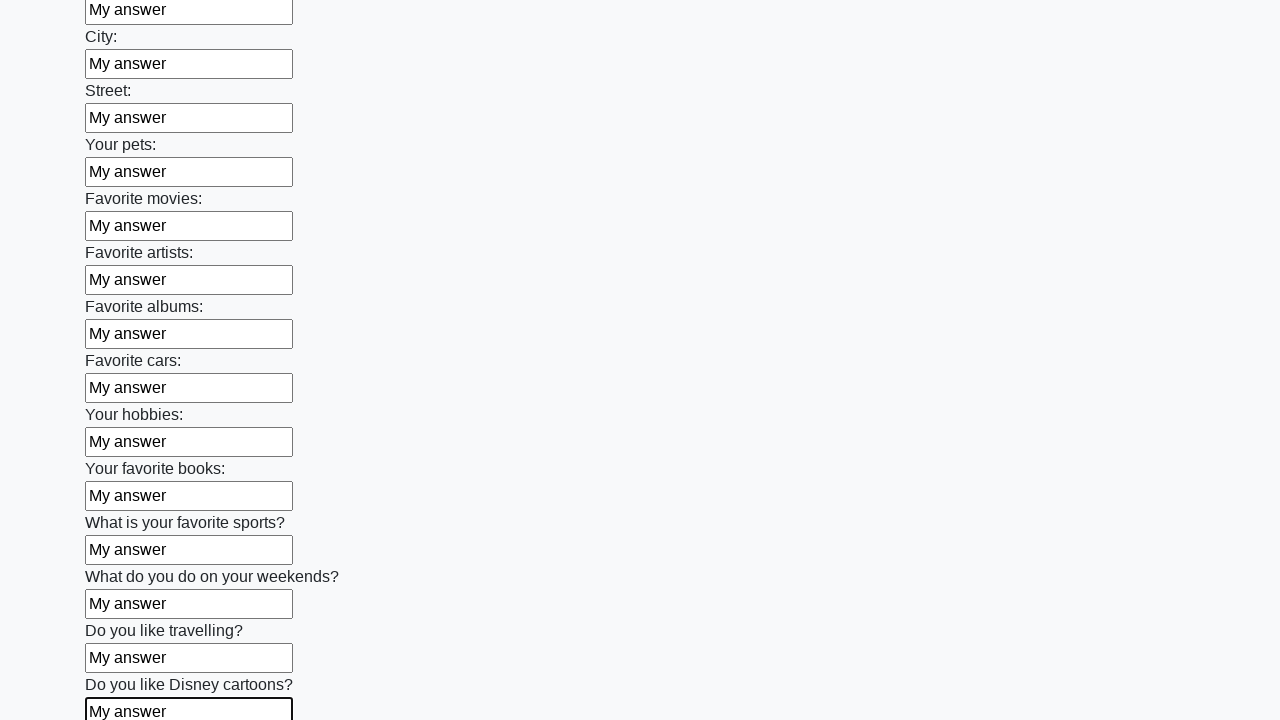

Filled input field with 'My answer' on input >> nth=17
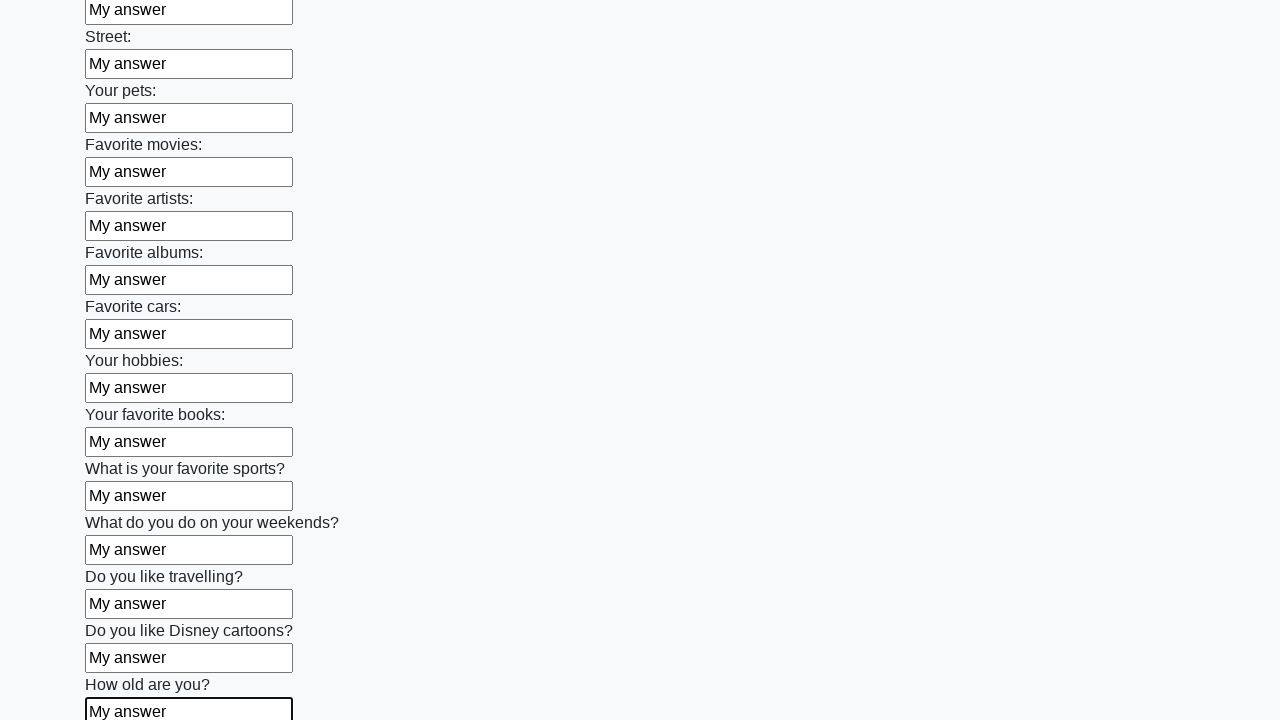

Filled input field with 'My answer' on input >> nth=18
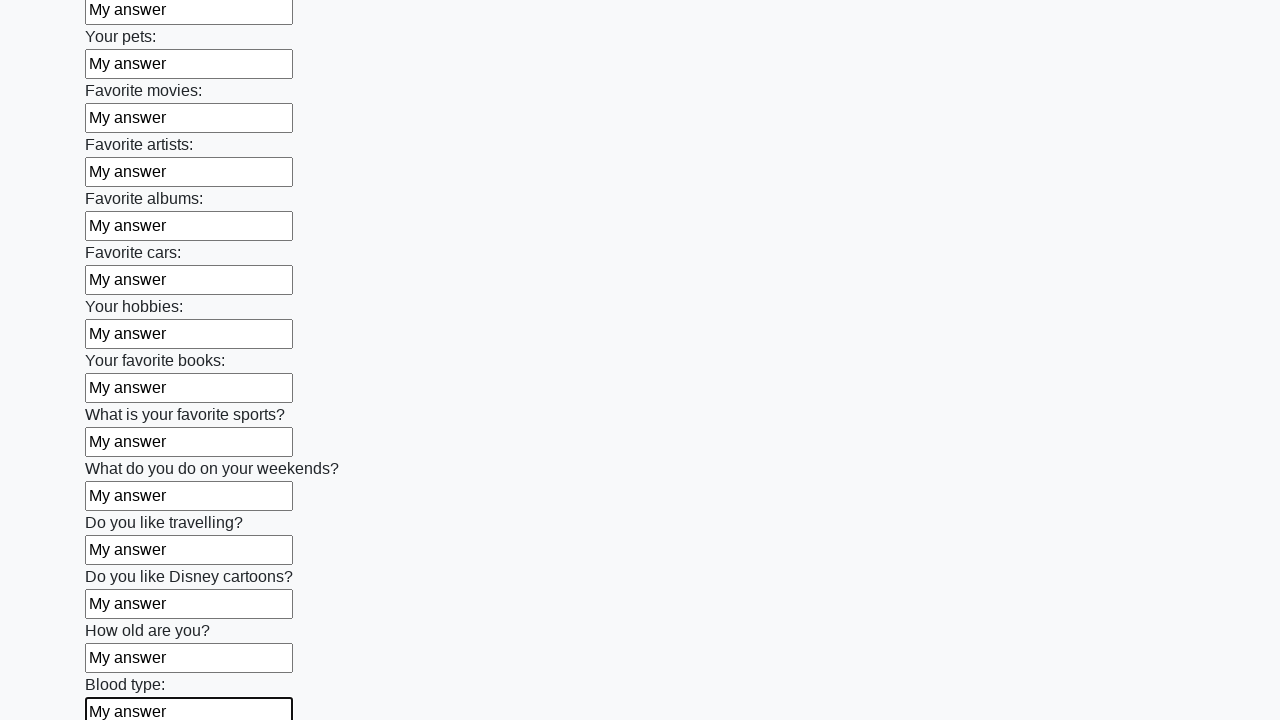

Filled input field with 'My answer' on input >> nth=19
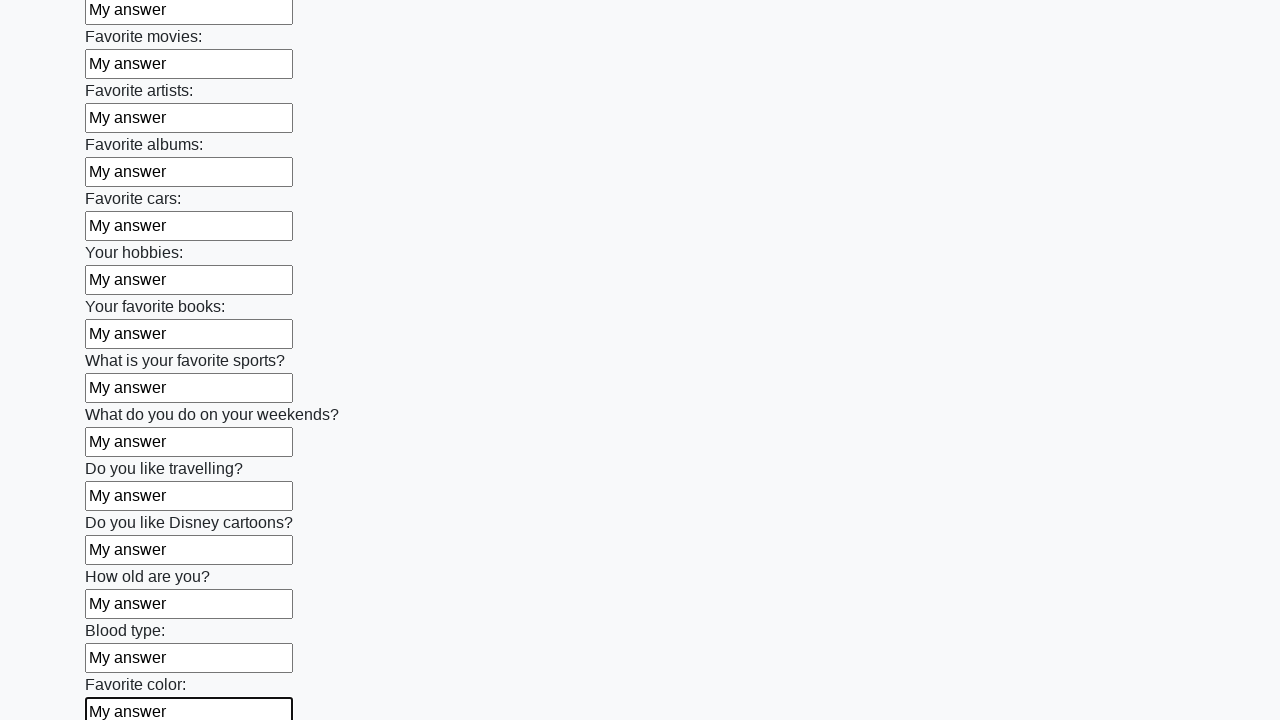

Filled input field with 'My answer' on input >> nth=20
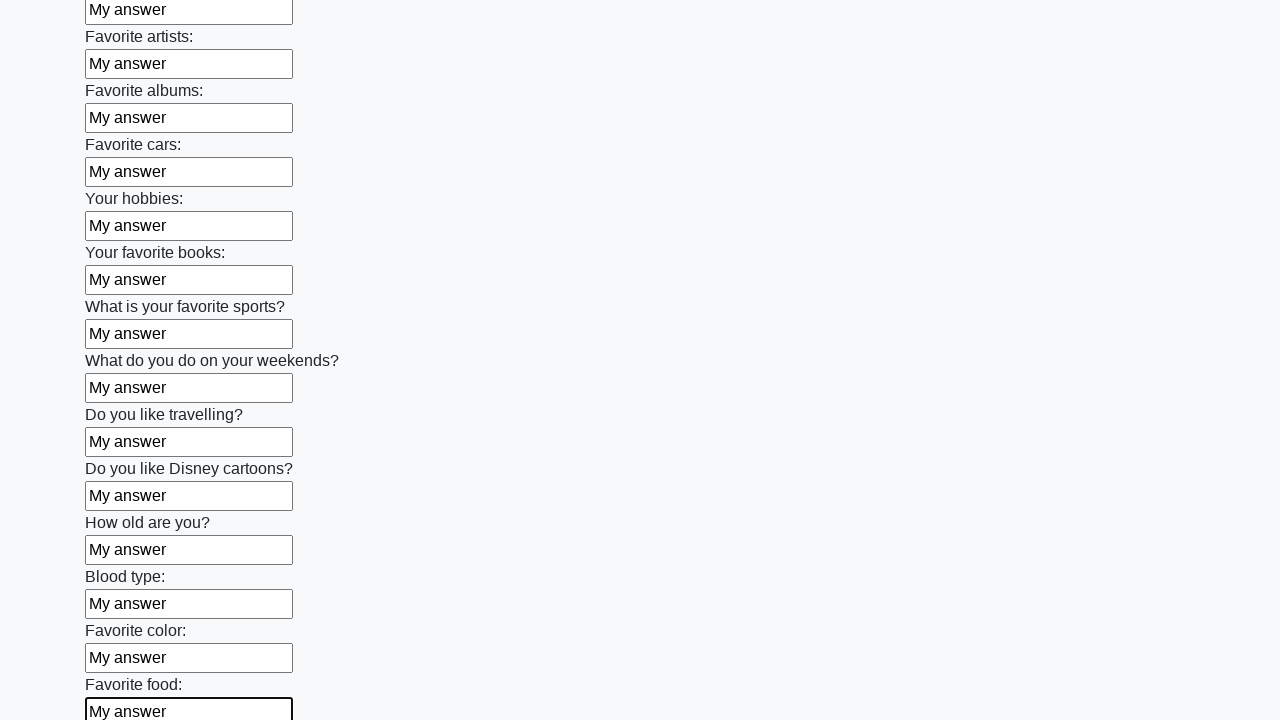

Filled input field with 'My answer' on input >> nth=21
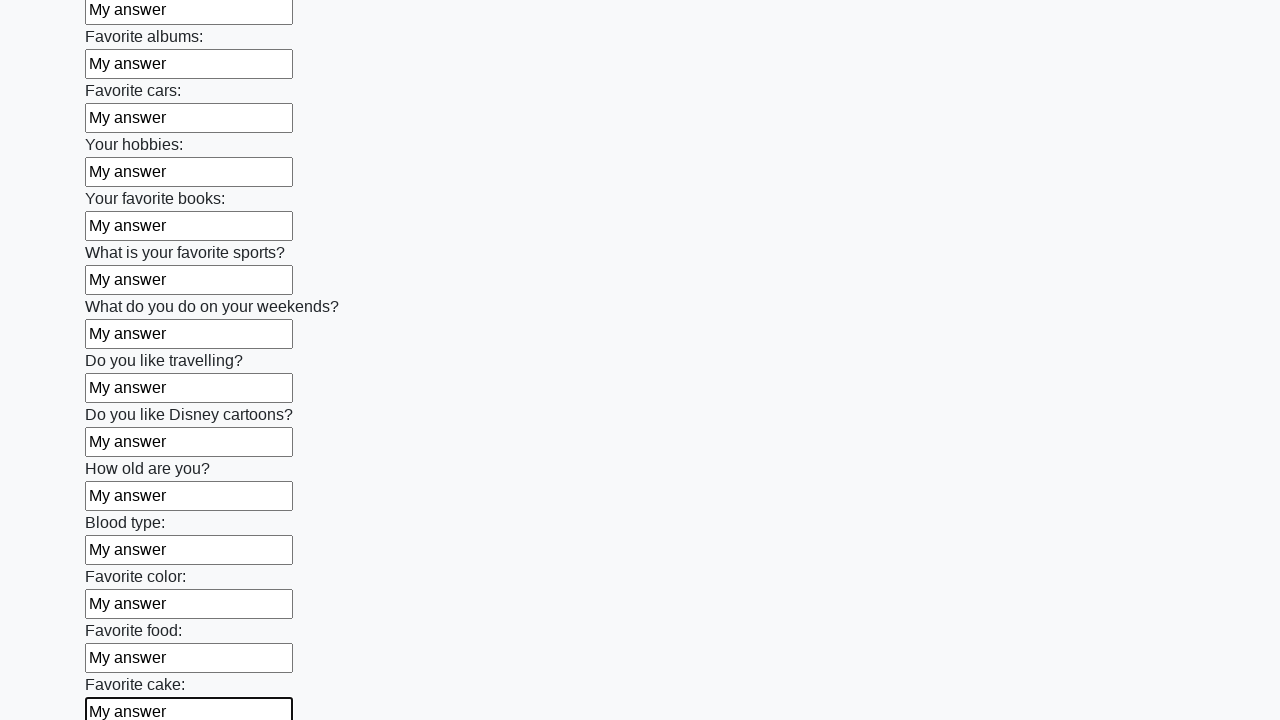

Filled input field with 'My answer' on input >> nth=22
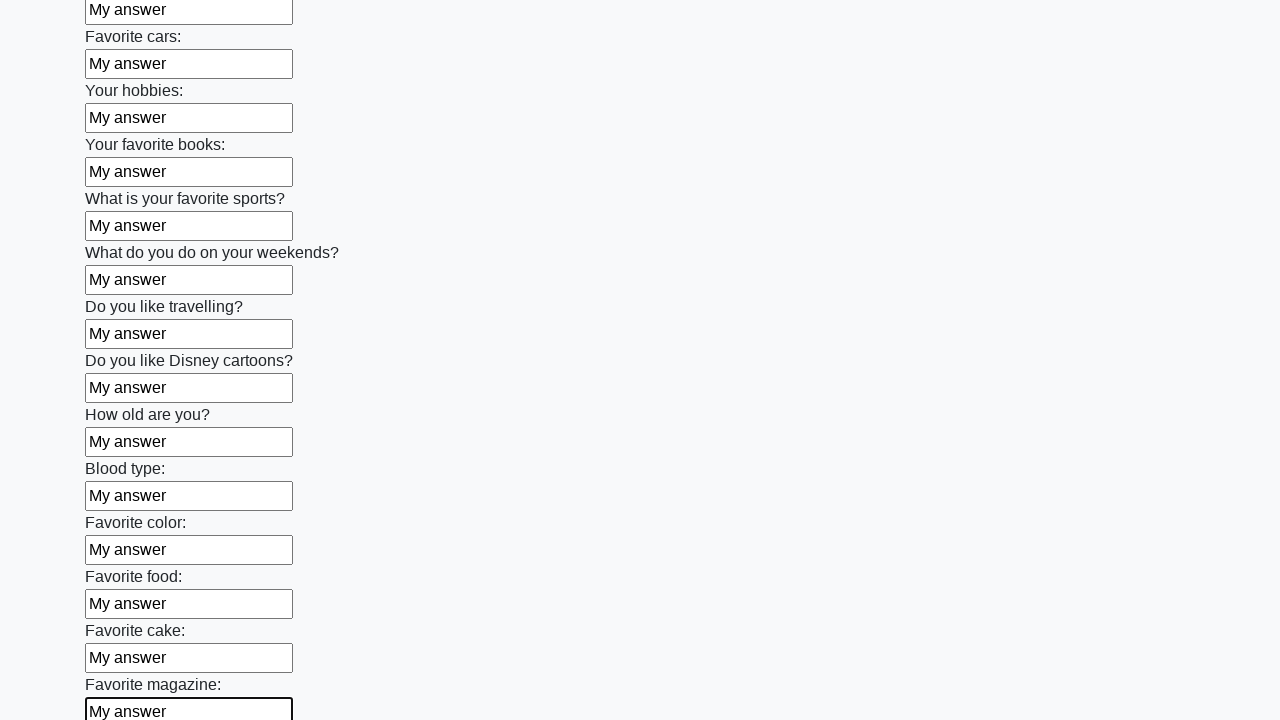

Filled input field with 'My answer' on input >> nth=23
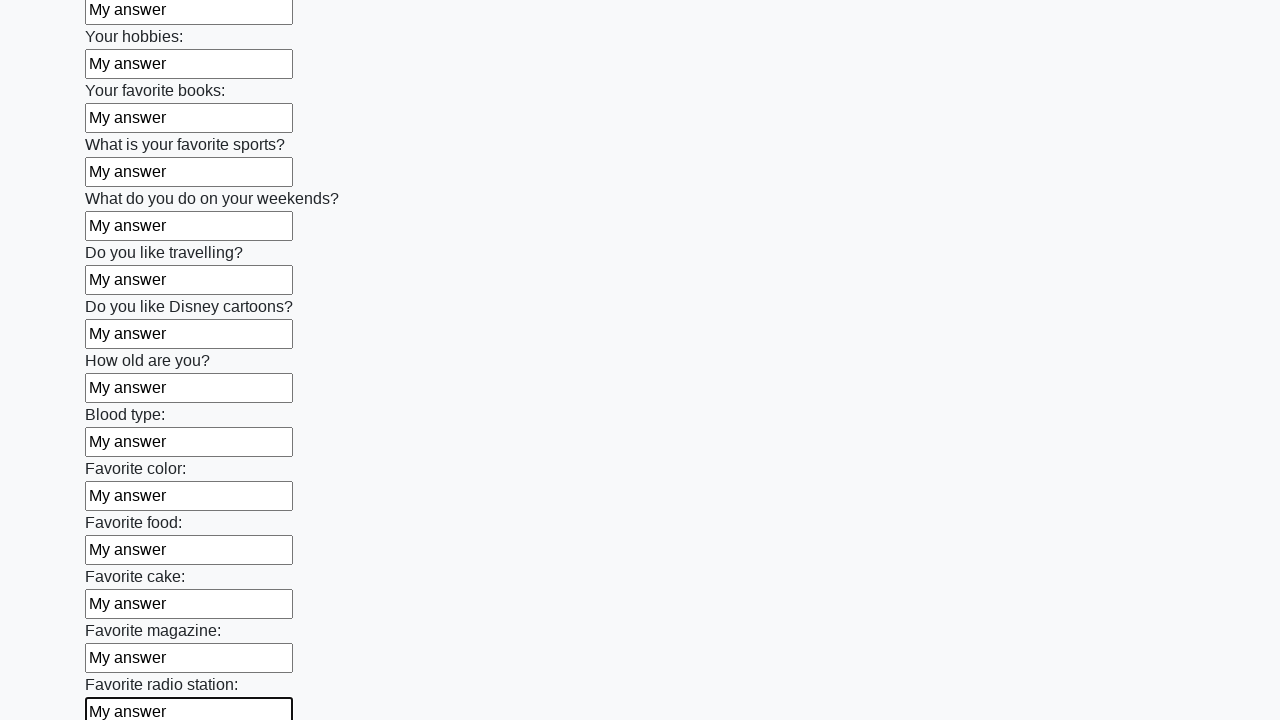

Filled input field with 'My answer' on input >> nth=24
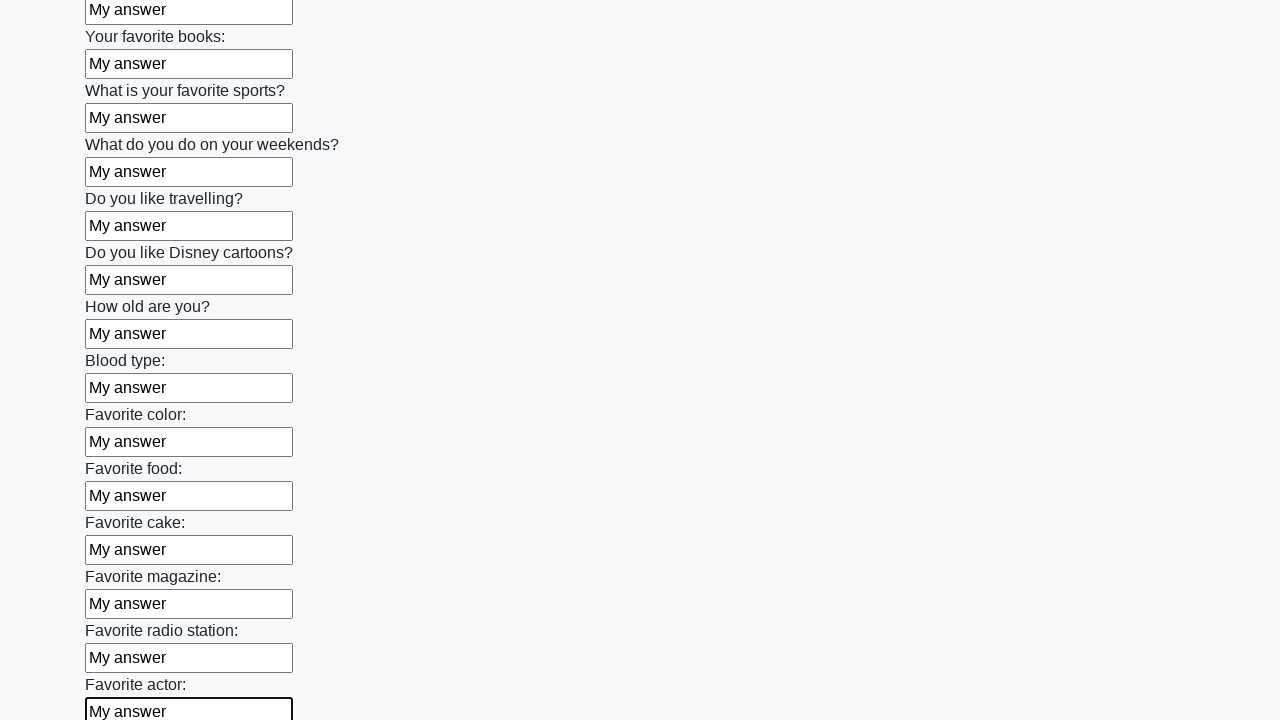

Filled input field with 'My answer' on input >> nth=25
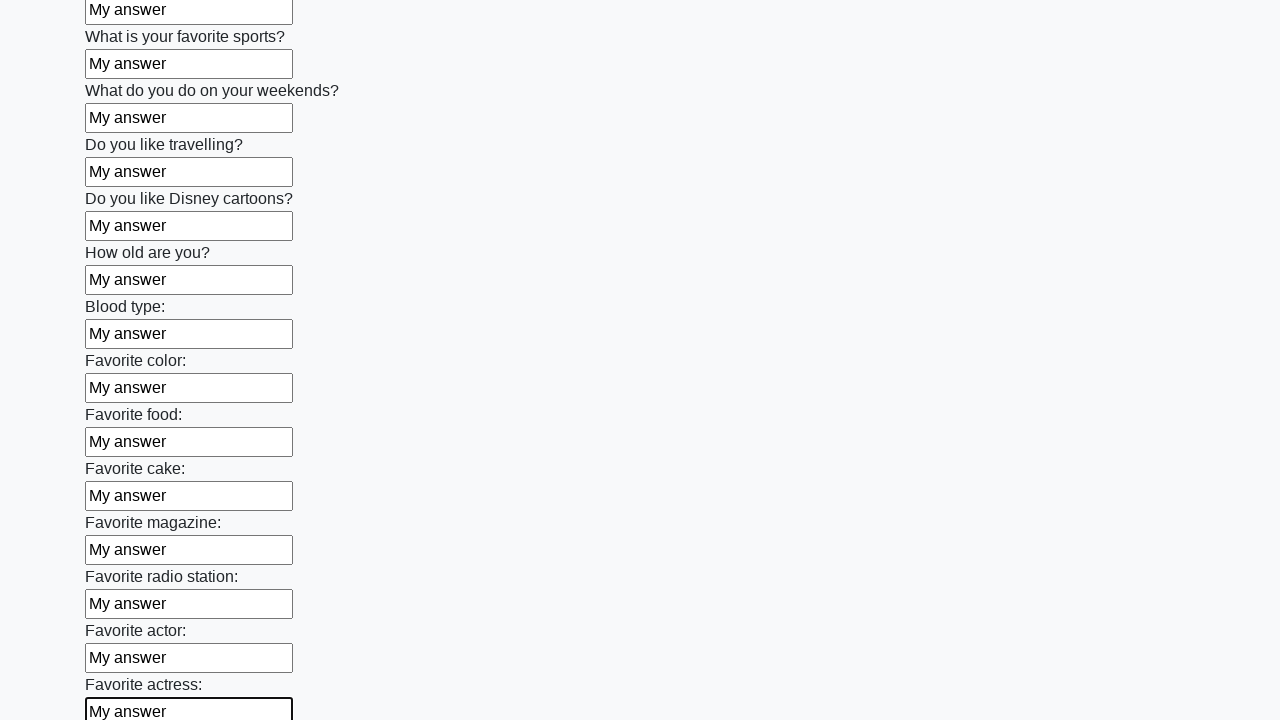

Filled input field with 'My answer' on input >> nth=26
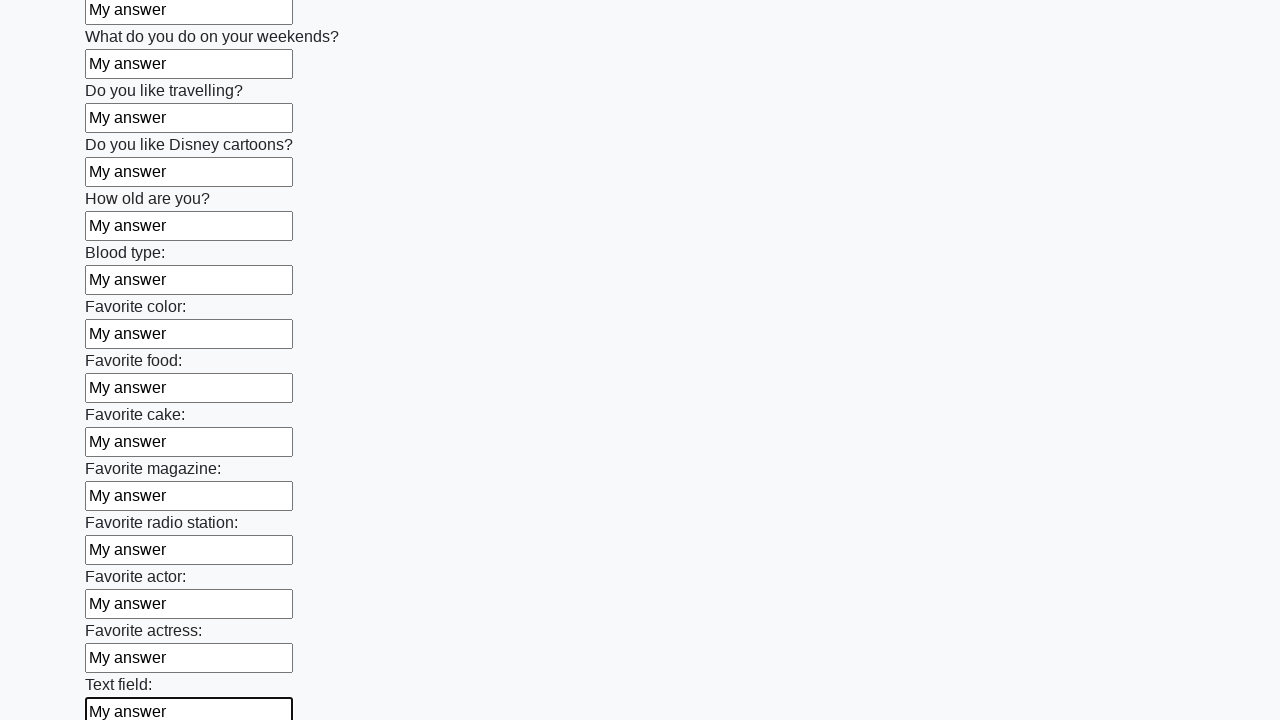

Filled input field with 'My answer' on input >> nth=27
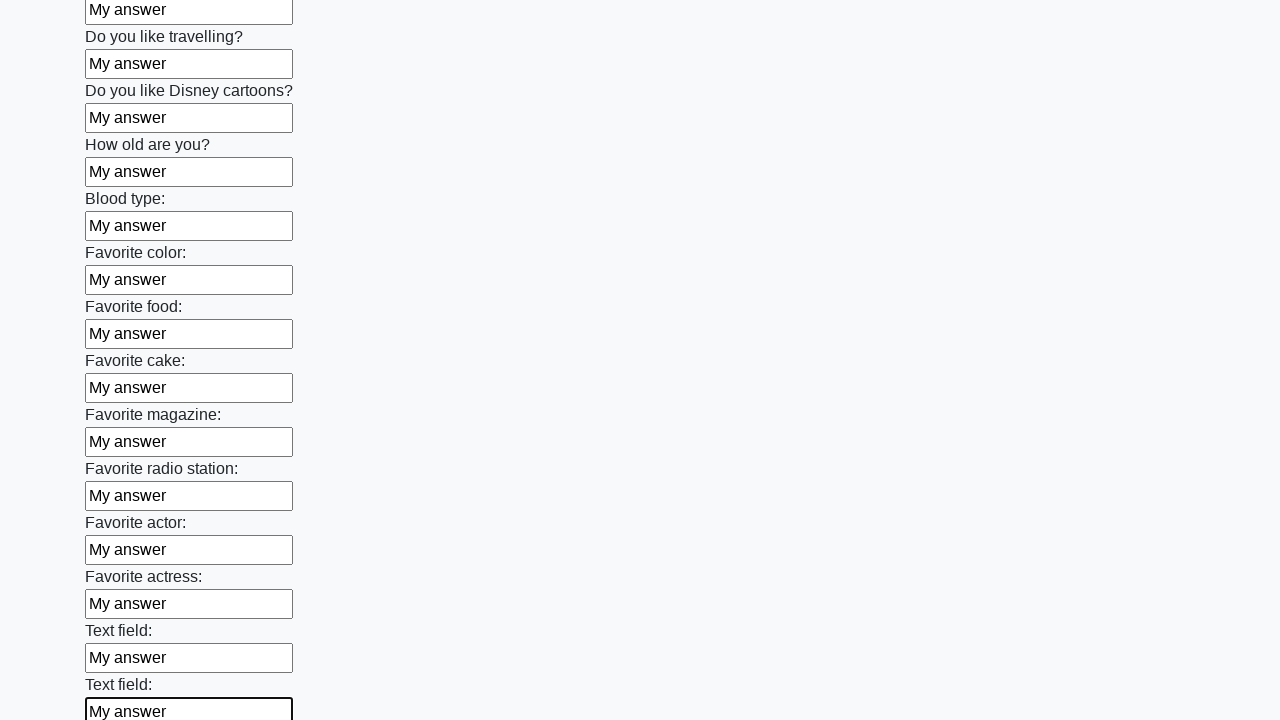

Filled input field with 'My answer' on input >> nth=28
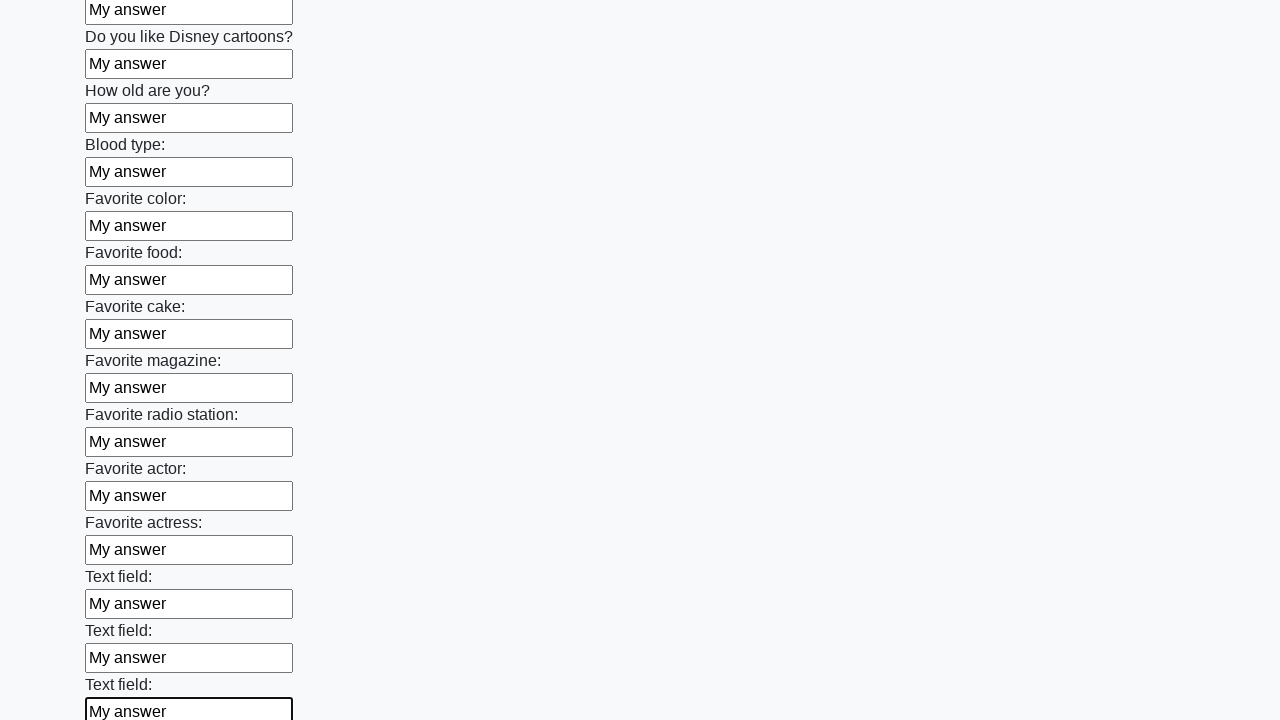

Filled input field with 'My answer' on input >> nth=29
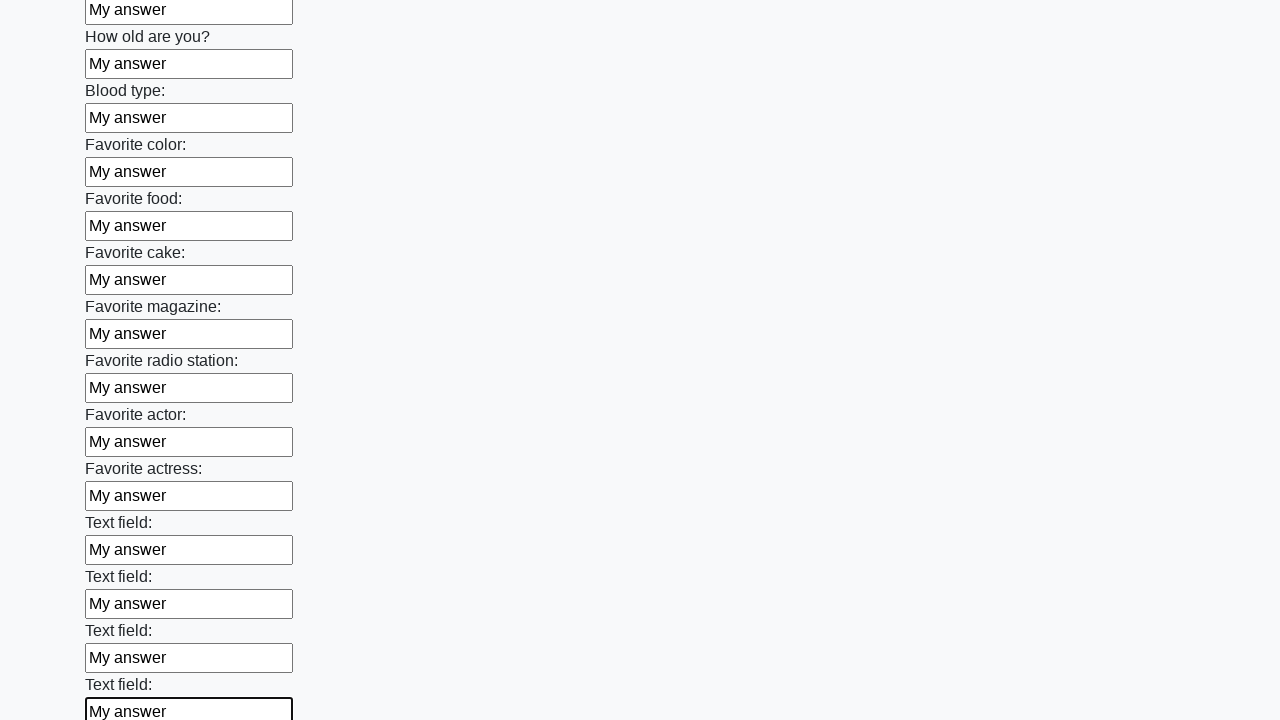

Filled input field with 'My answer' on input >> nth=30
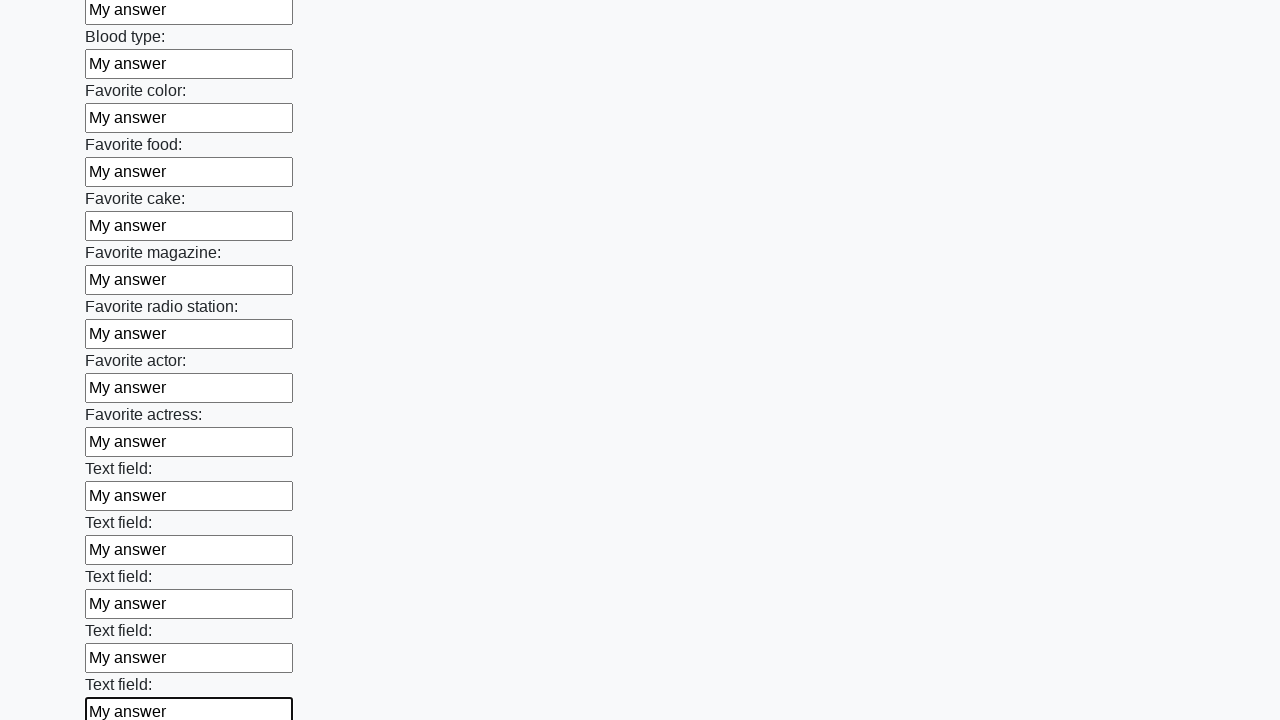

Filled input field with 'My answer' on input >> nth=31
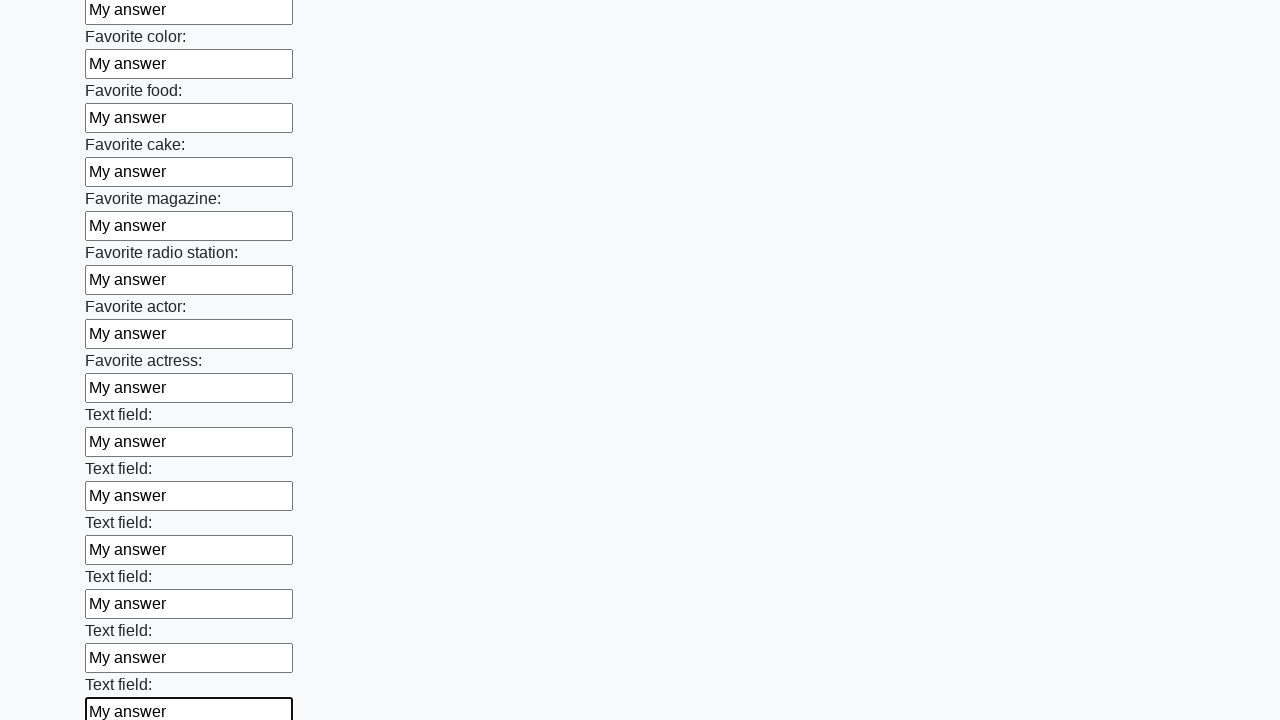

Filled input field with 'My answer' on input >> nth=32
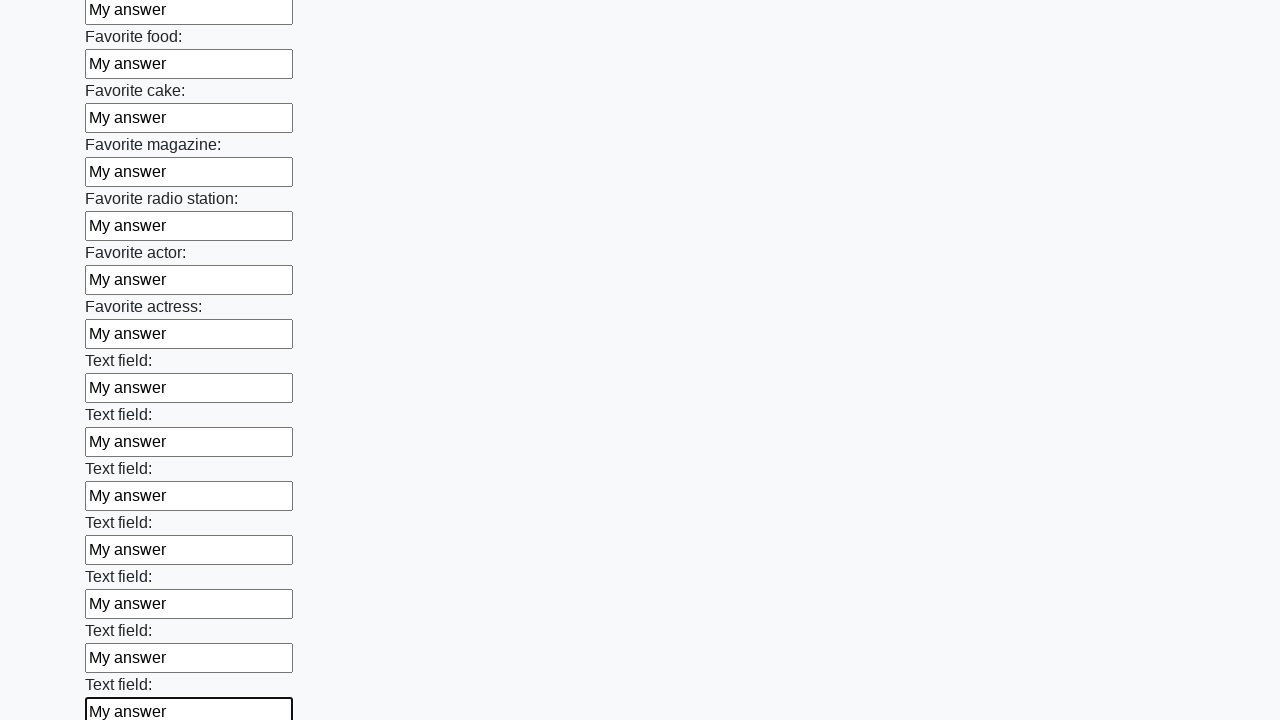

Filled input field with 'My answer' on input >> nth=33
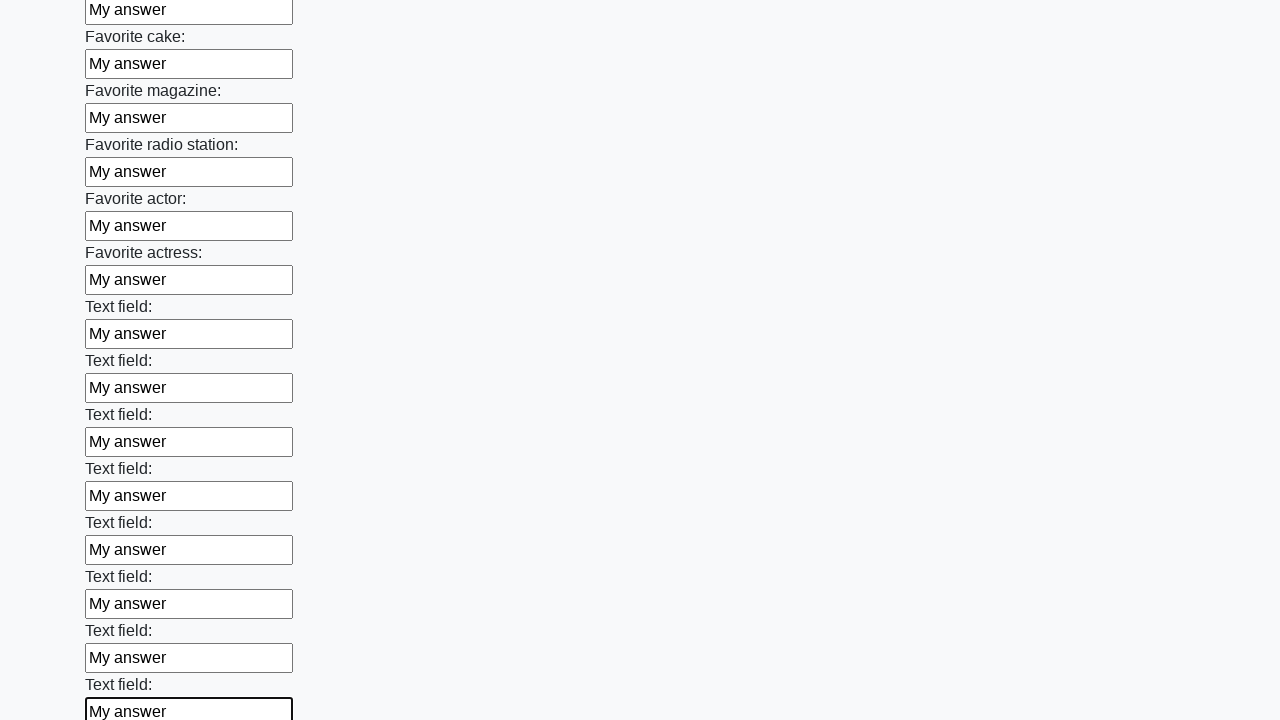

Filled input field with 'My answer' on input >> nth=34
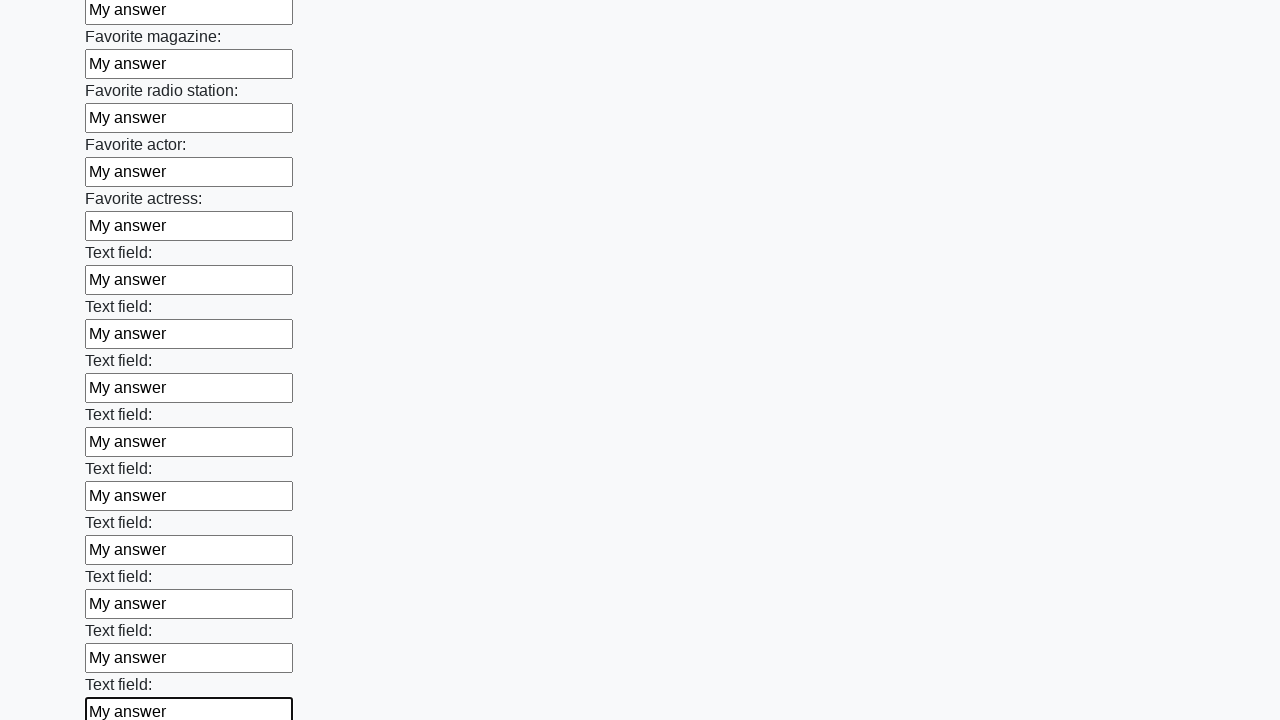

Filled input field with 'My answer' on input >> nth=35
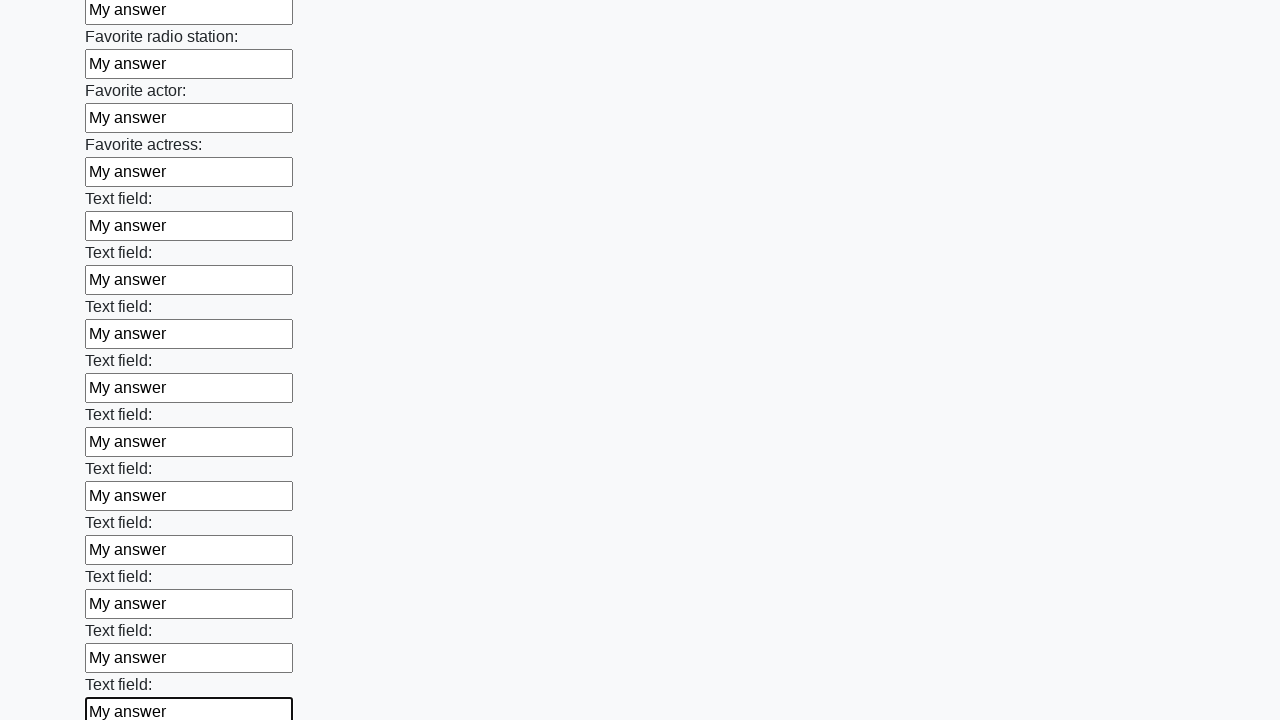

Filled input field with 'My answer' on input >> nth=36
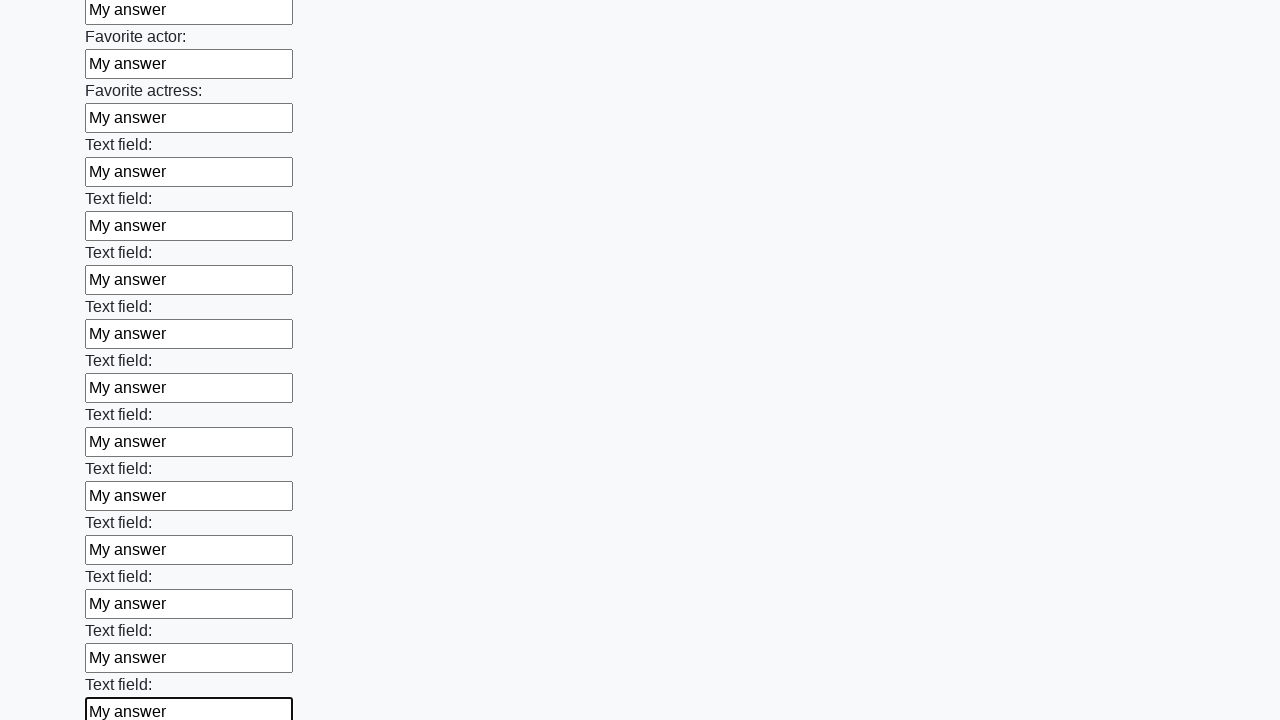

Filled input field with 'My answer' on input >> nth=37
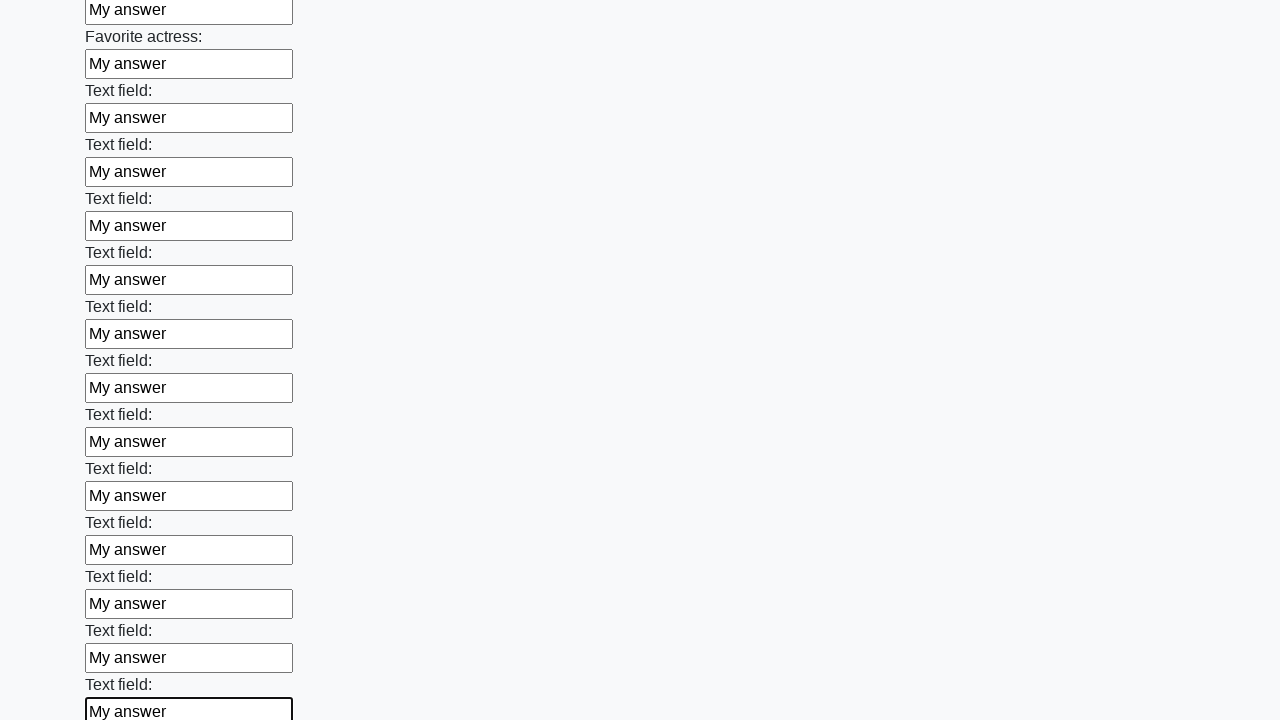

Filled input field with 'My answer' on input >> nth=38
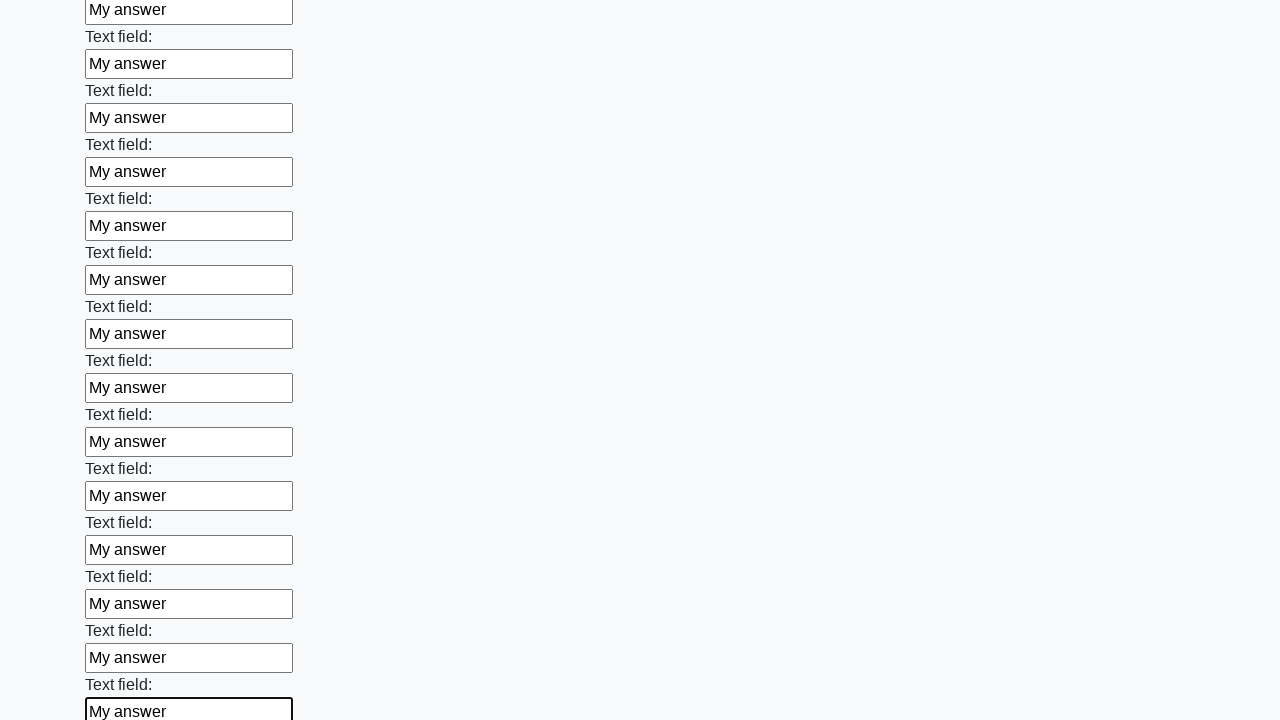

Filled input field with 'My answer' on input >> nth=39
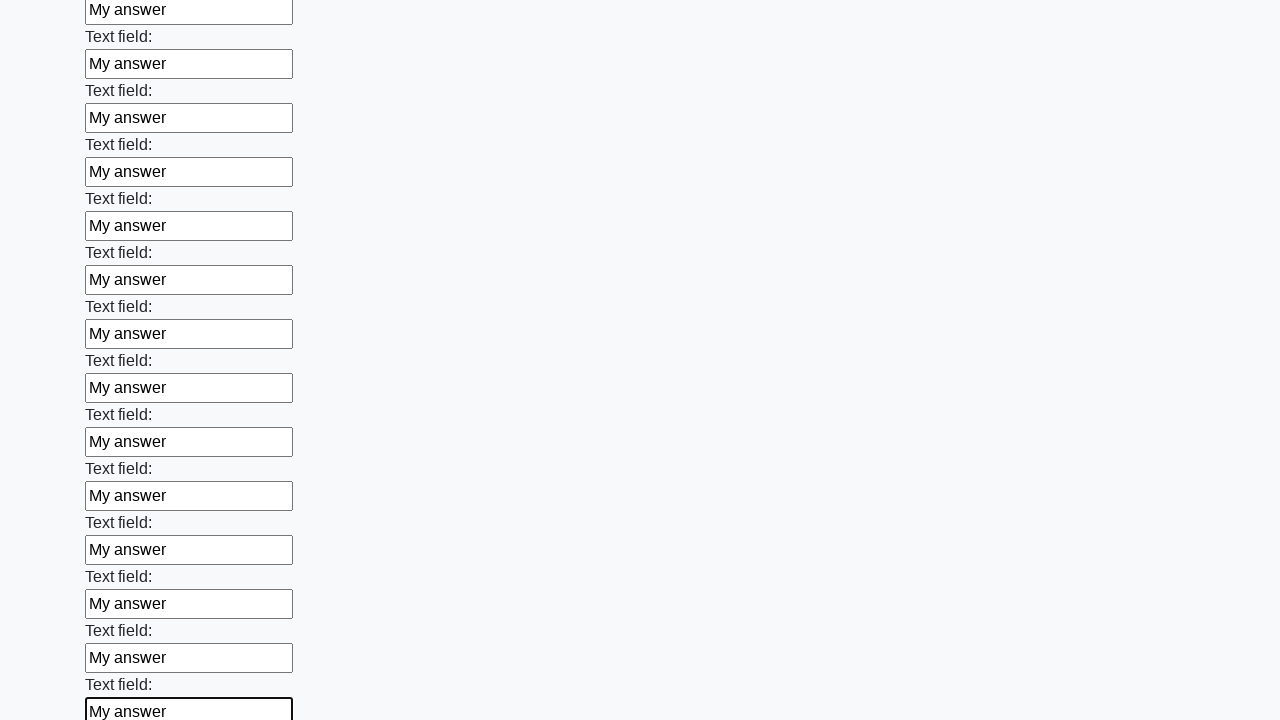

Filled input field with 'My answer' on input >> nth=40
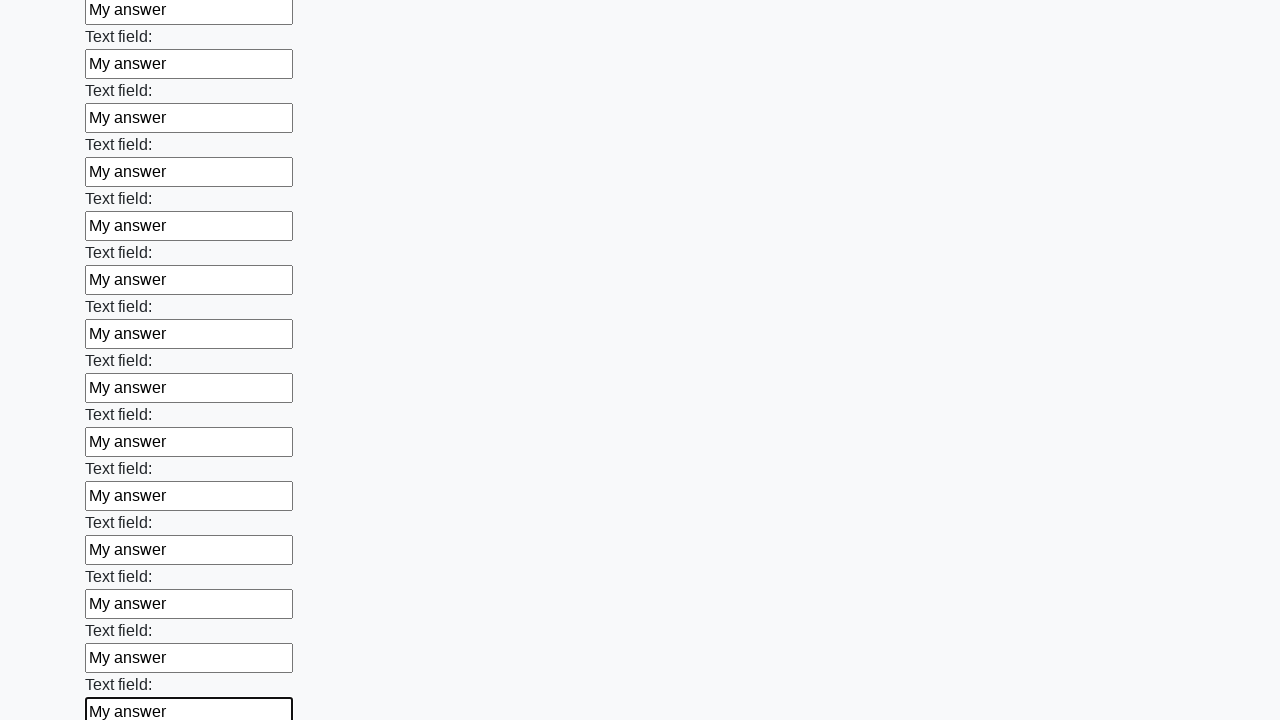

Filled input field with 'My answer' on input >> nth=41
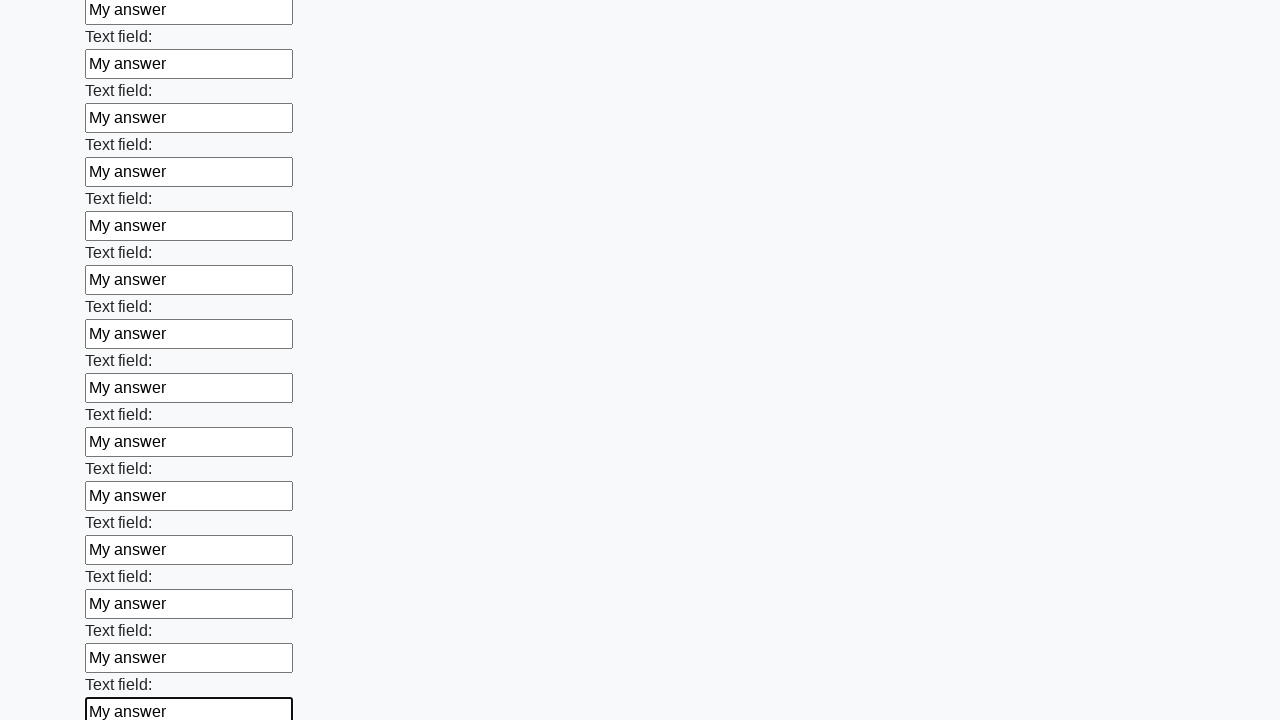

Filled input field with 'My answer' on input >> nth=42
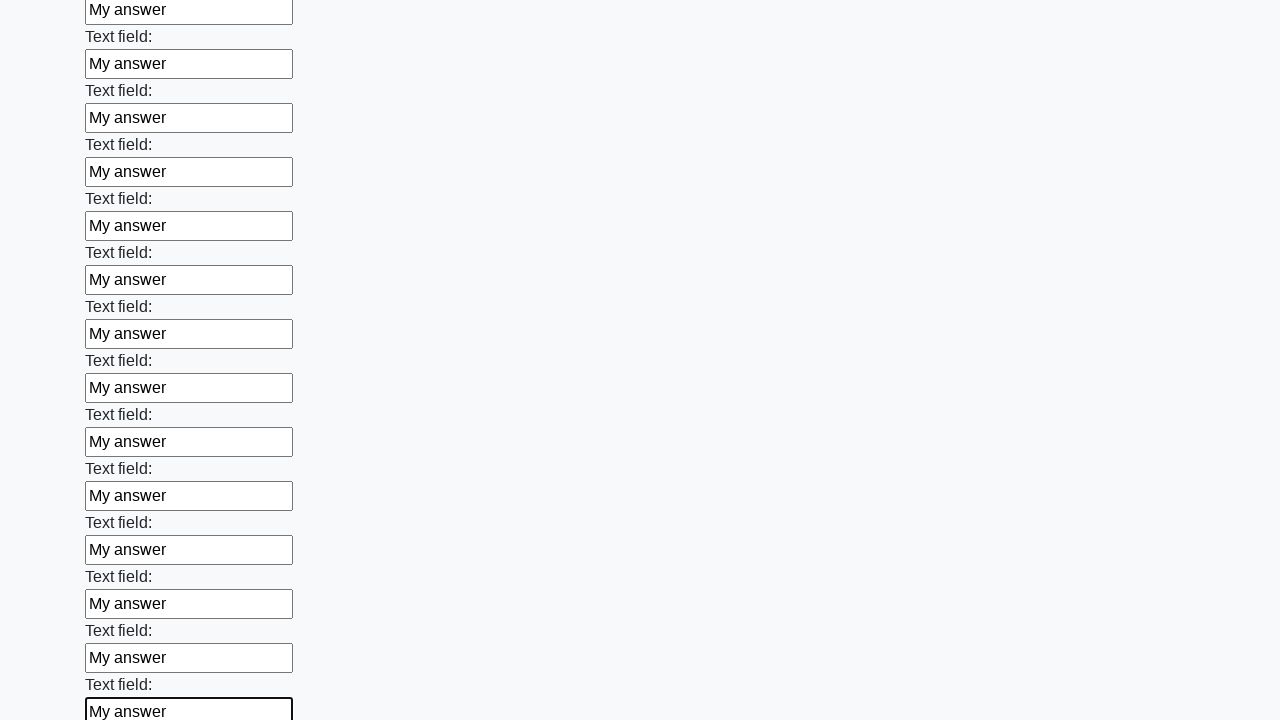

Filled input field with 'My answer' on input >> nth=43
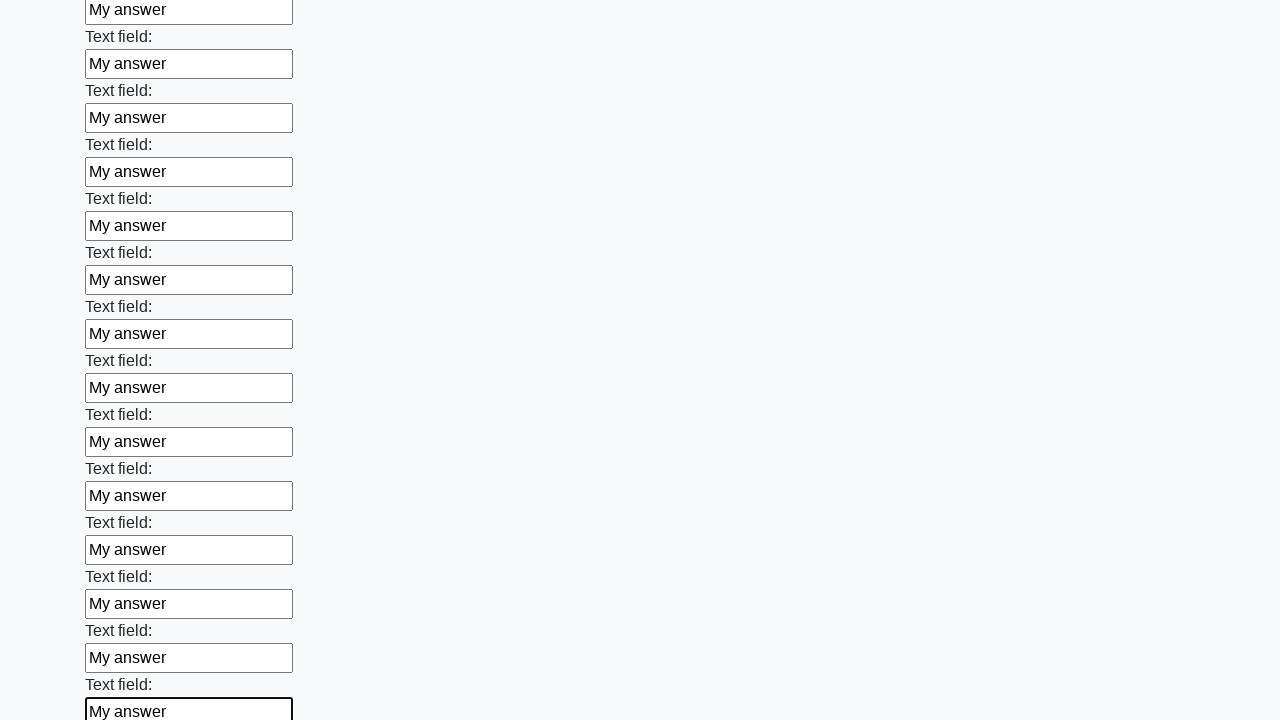

Filled input field with 'My answer' on input >> nth=44
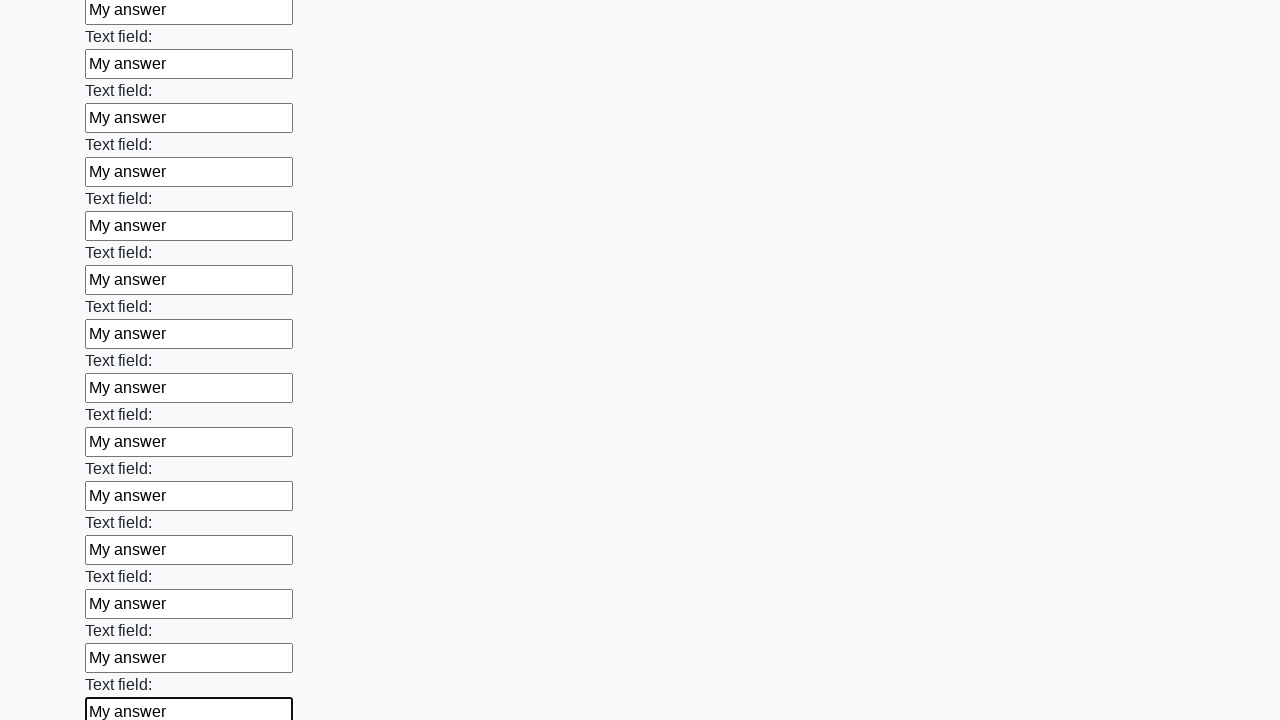

Filled input field with 'My answer' on input >> nth=45
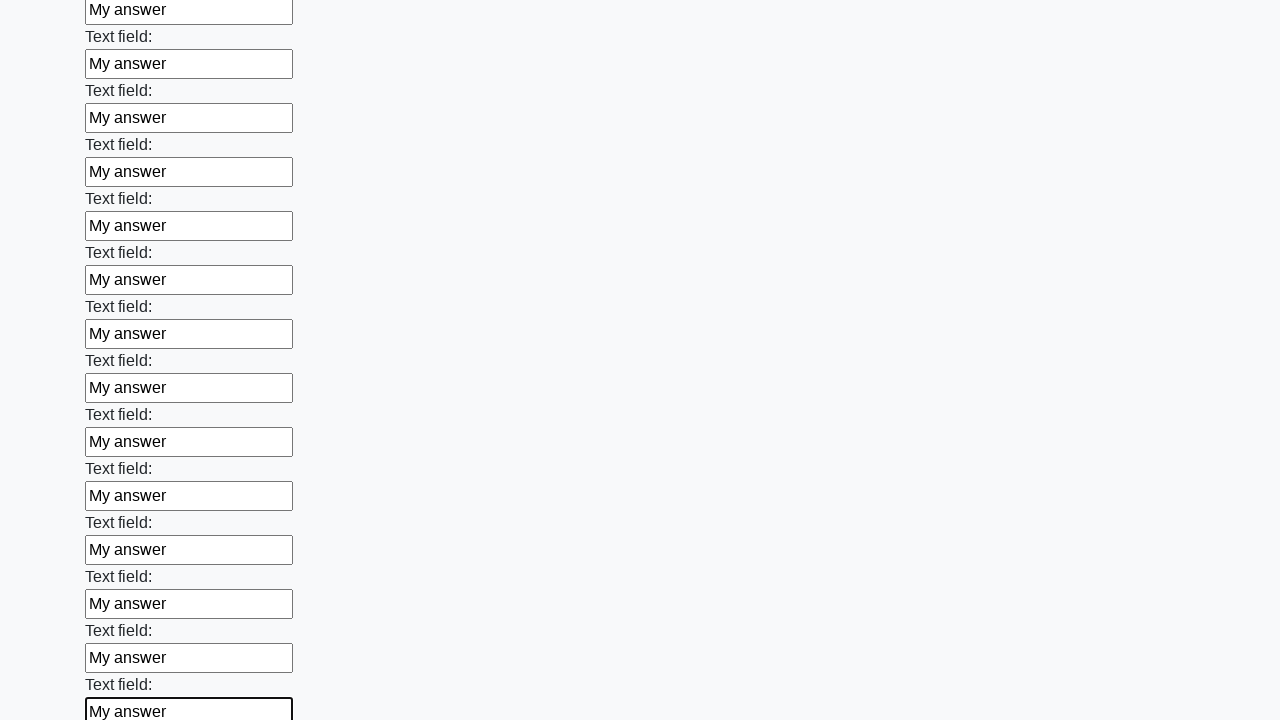

Filled input field with 'My answer' on input >> nth=46
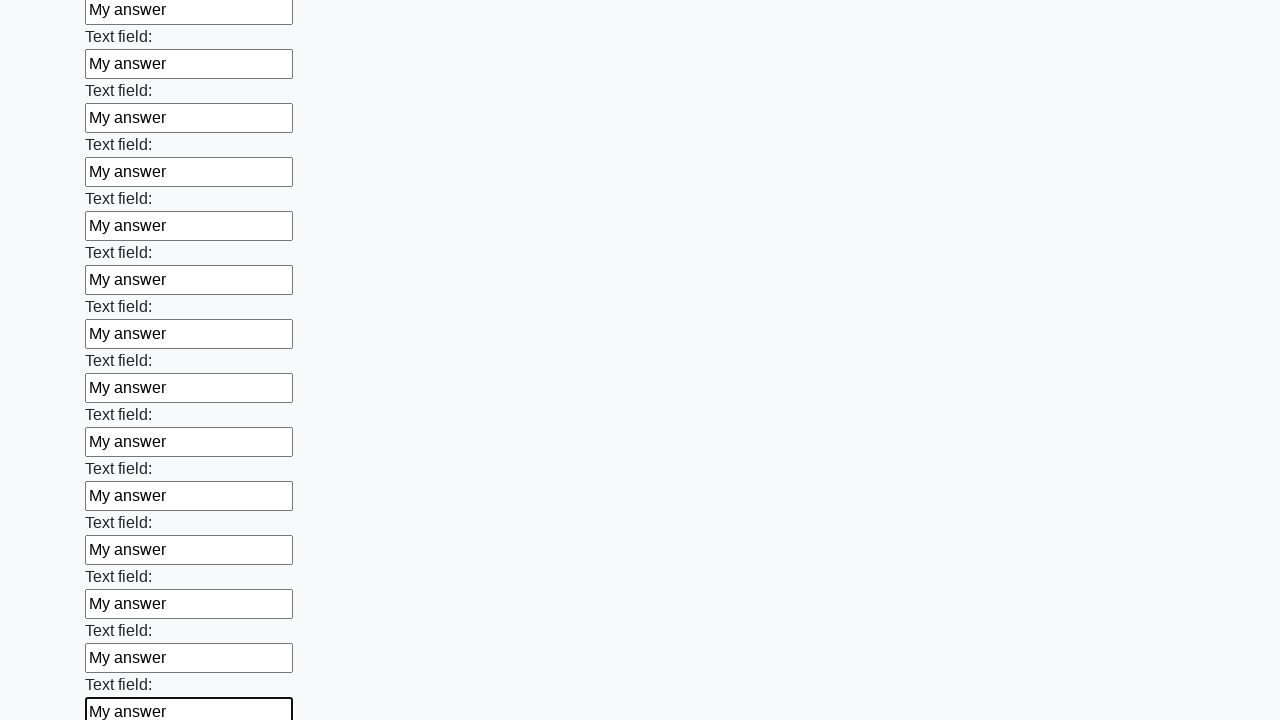

Filled input field with 'My answer' on input >> nth=47
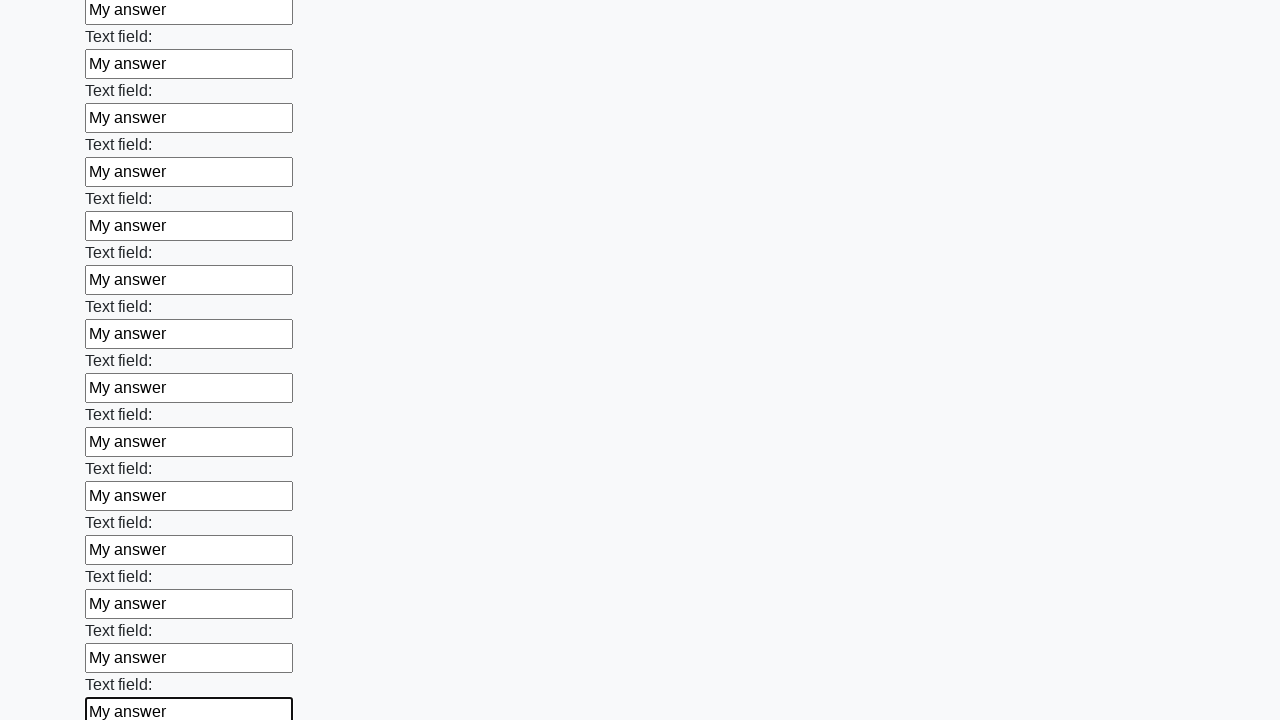

Filled input field with 'My answer' on input >> nth=48
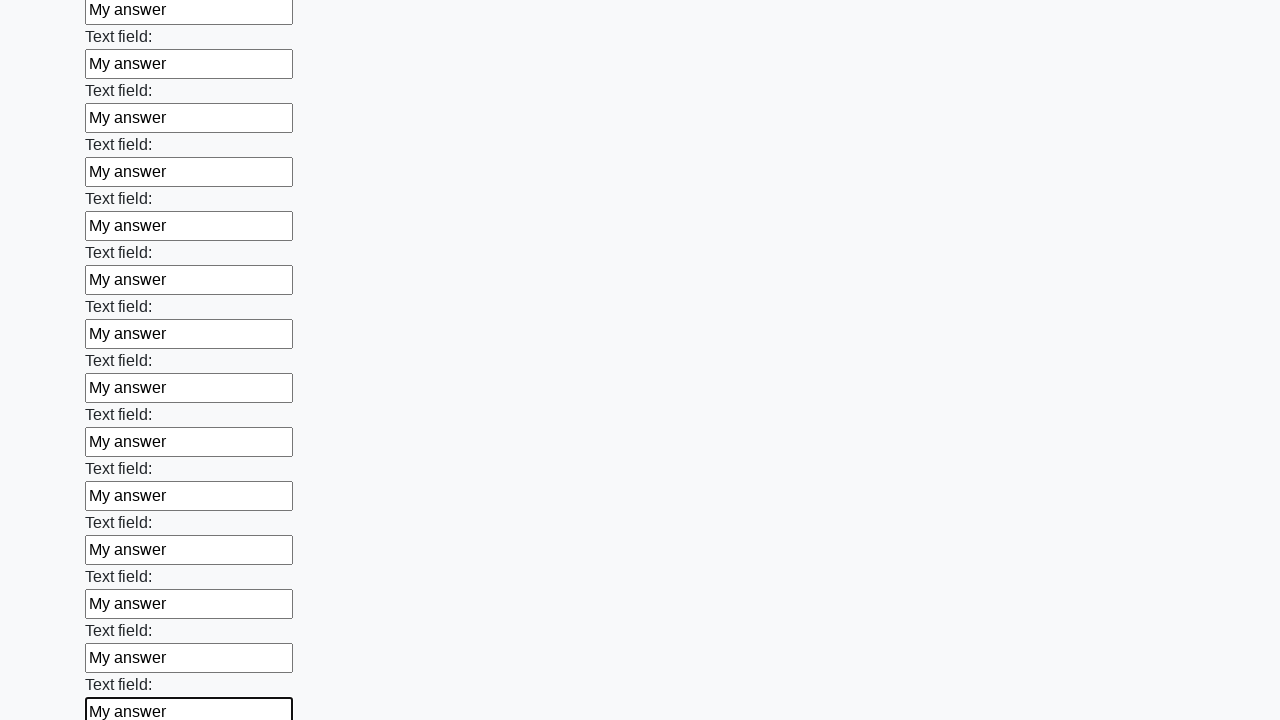

Filled input field with 'My answer' on input >> nth=49
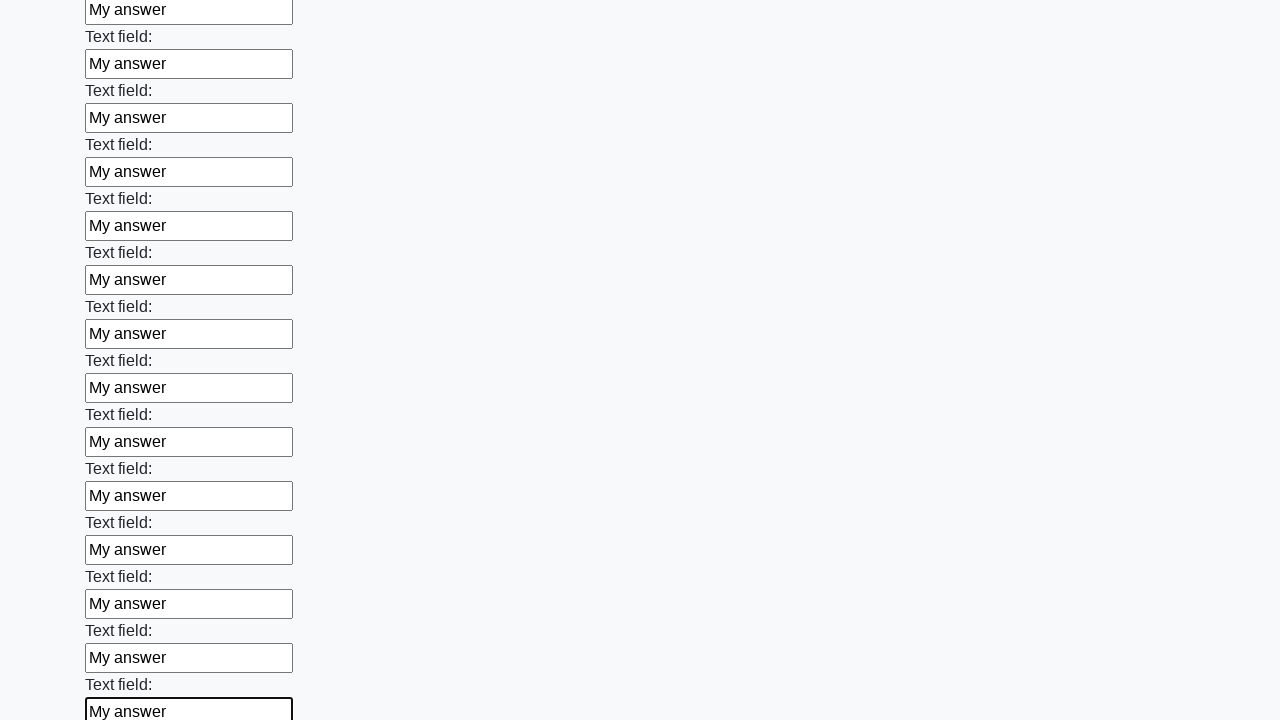

Filled input field with 'My answer' on input >> nth=50
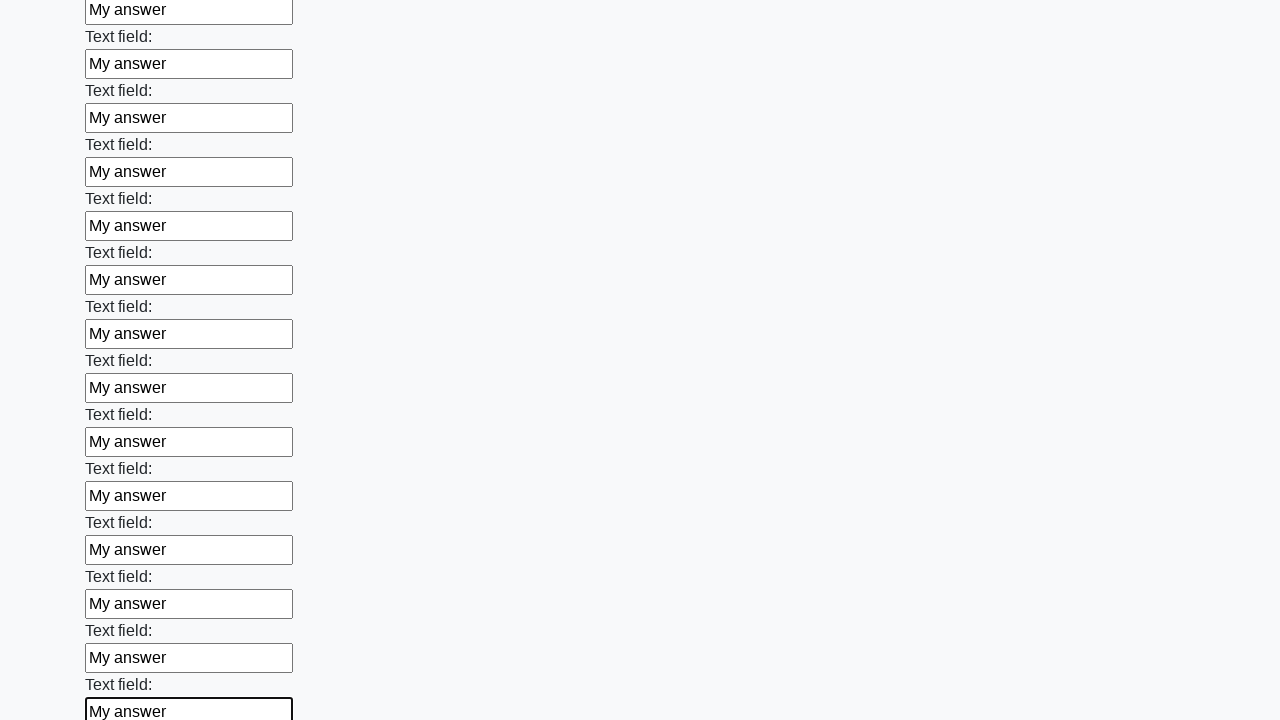

Filled input field with 'My answer' on input >> nth=51
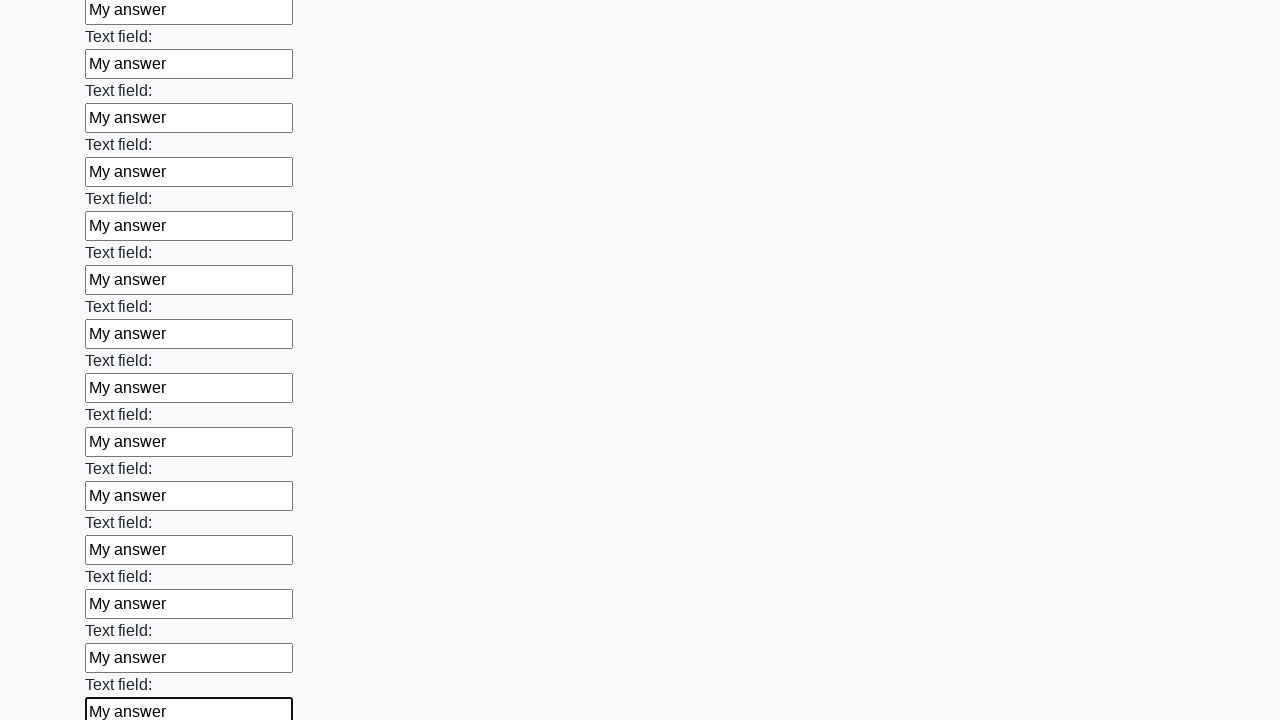

Filled input field with 'My answer' on input >> nth=52
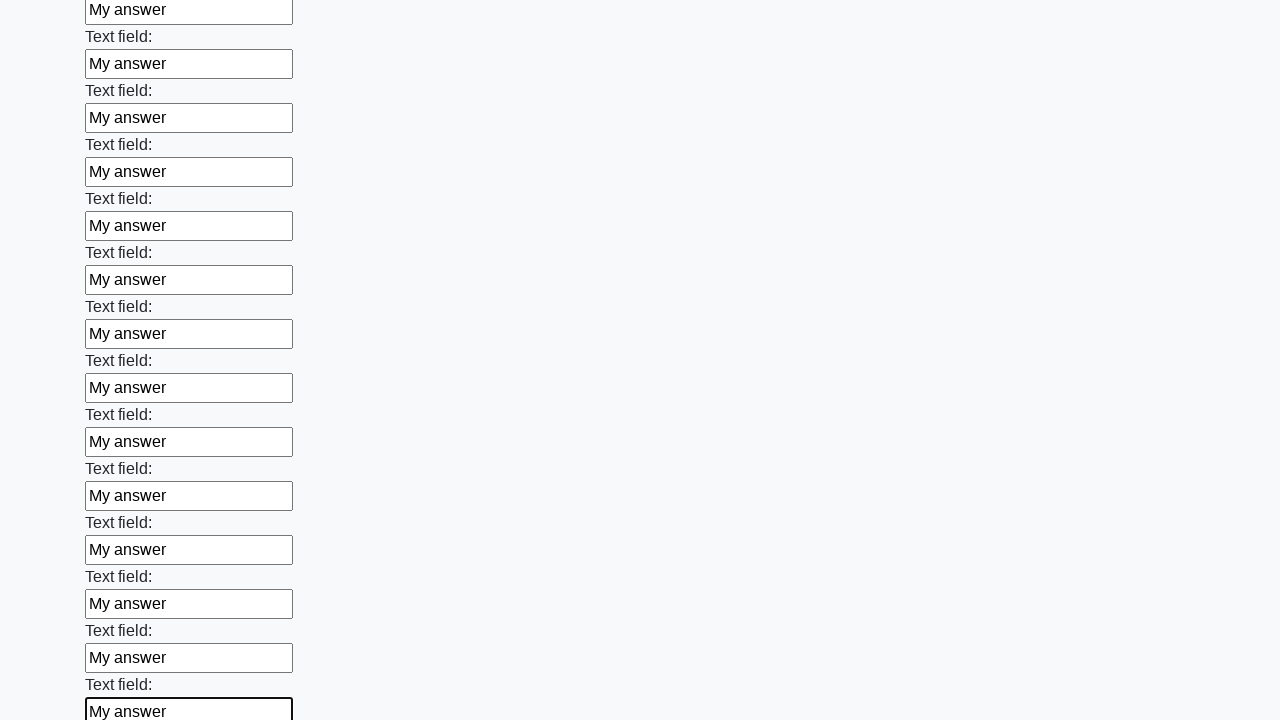

Filled input field with 'My answer' on input >> nth=53
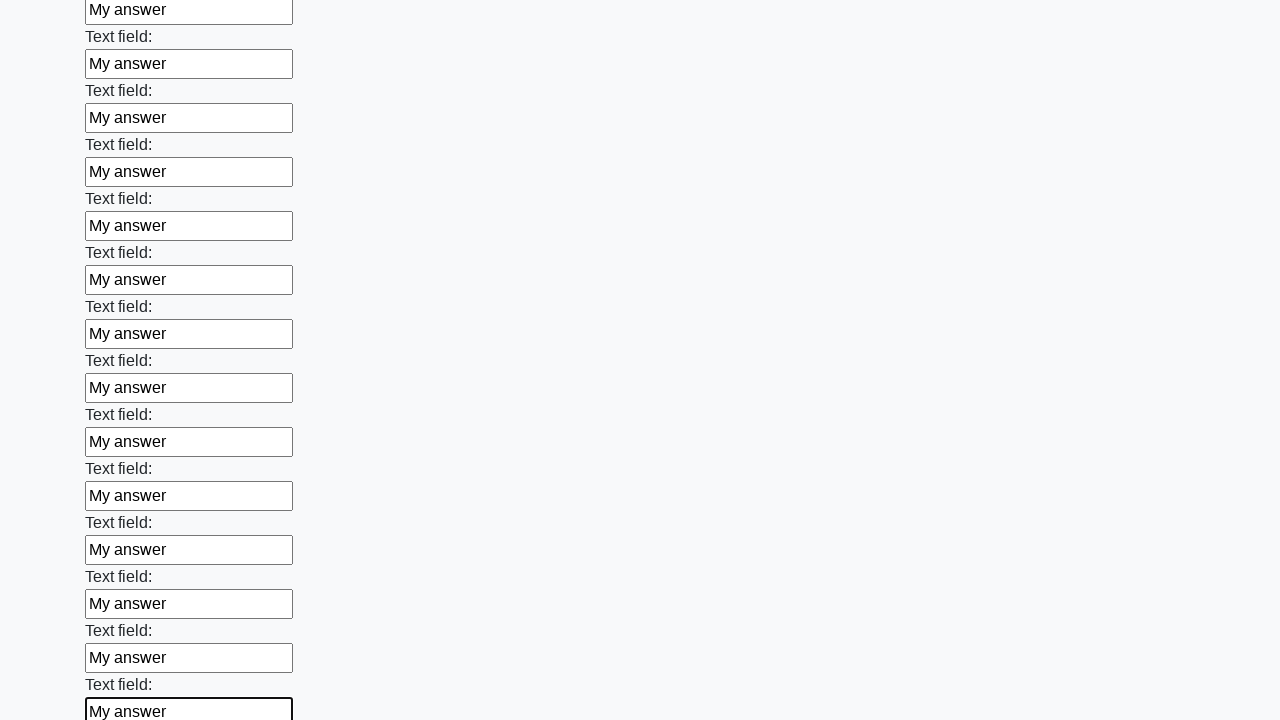

Filled input field with 'My answer' on input >> nth=54
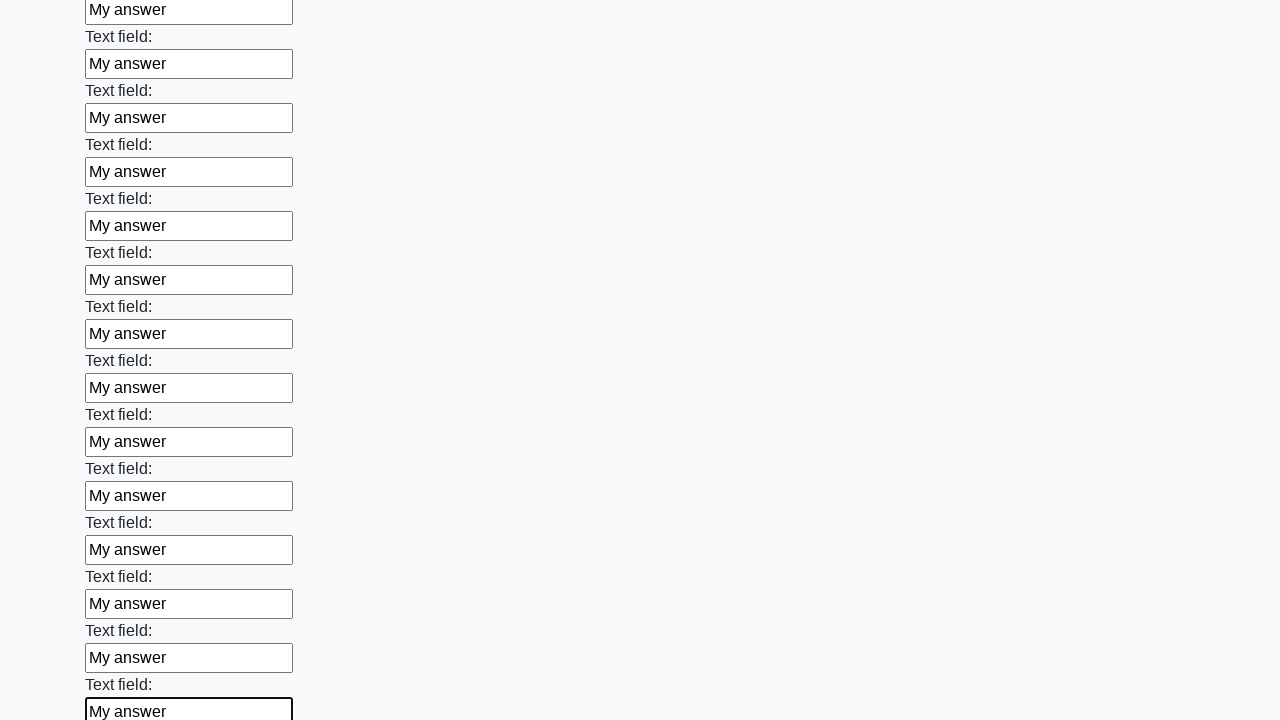

Filled input field with 'My answer' on input >> nth=55
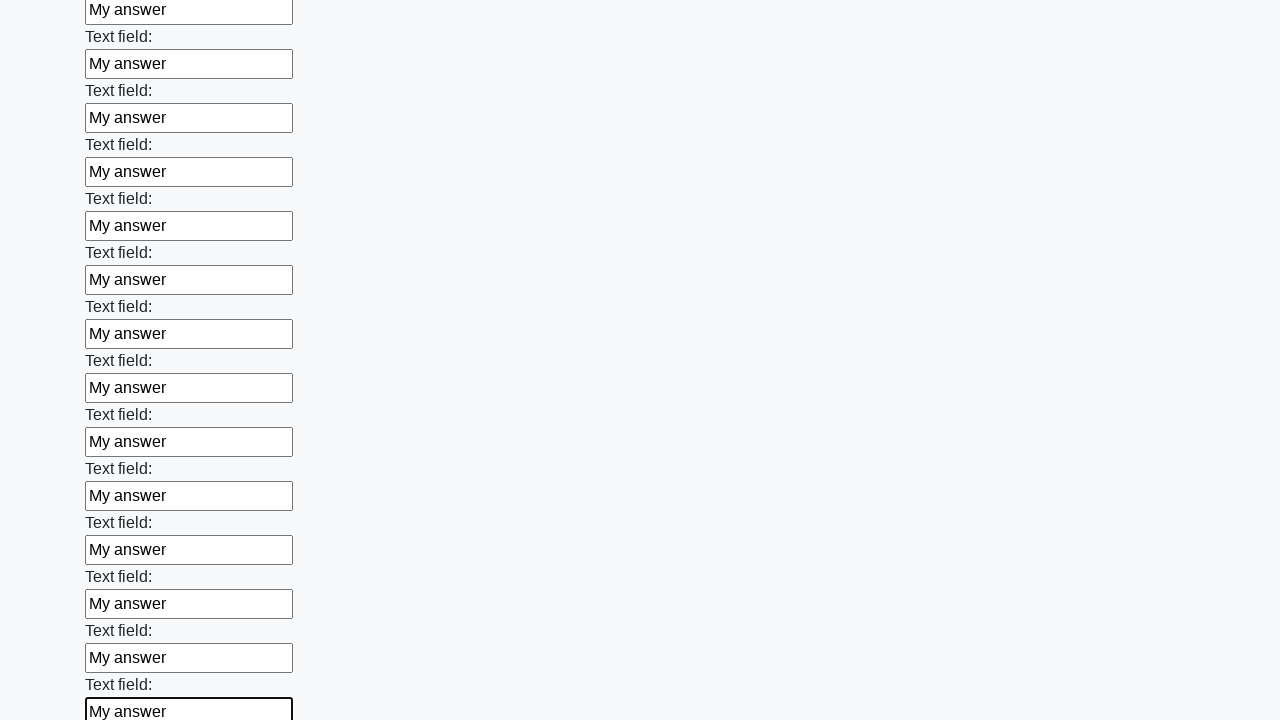

Filled input field with 'My answer' on input >> nth=56
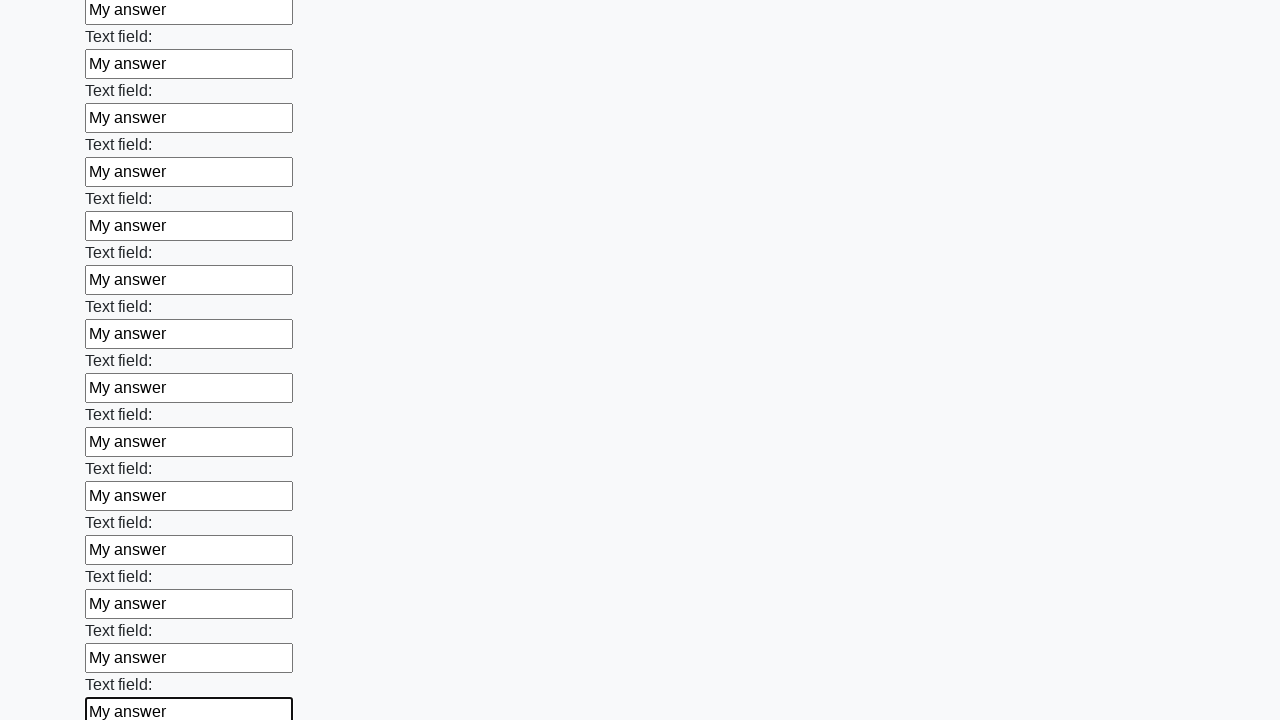

Filled input field with 'My answer' on input >> nth=57
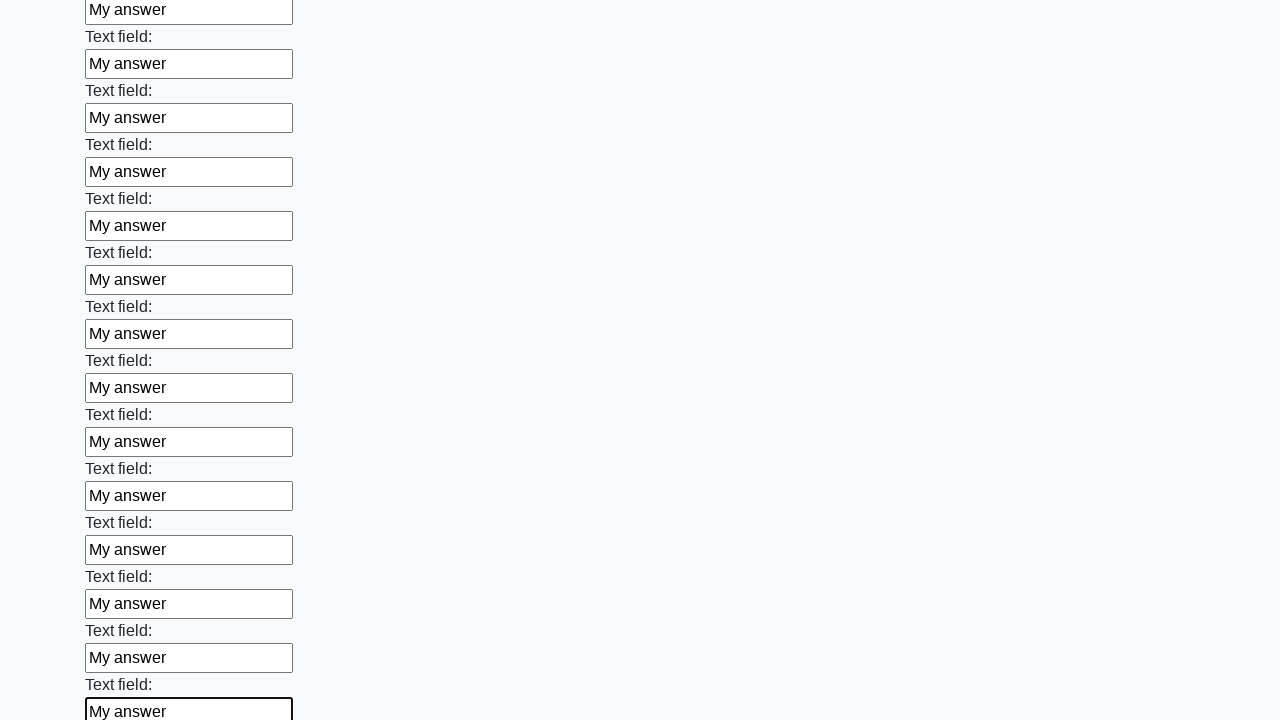

Filled input field with 'My answer' on input >> nth=58
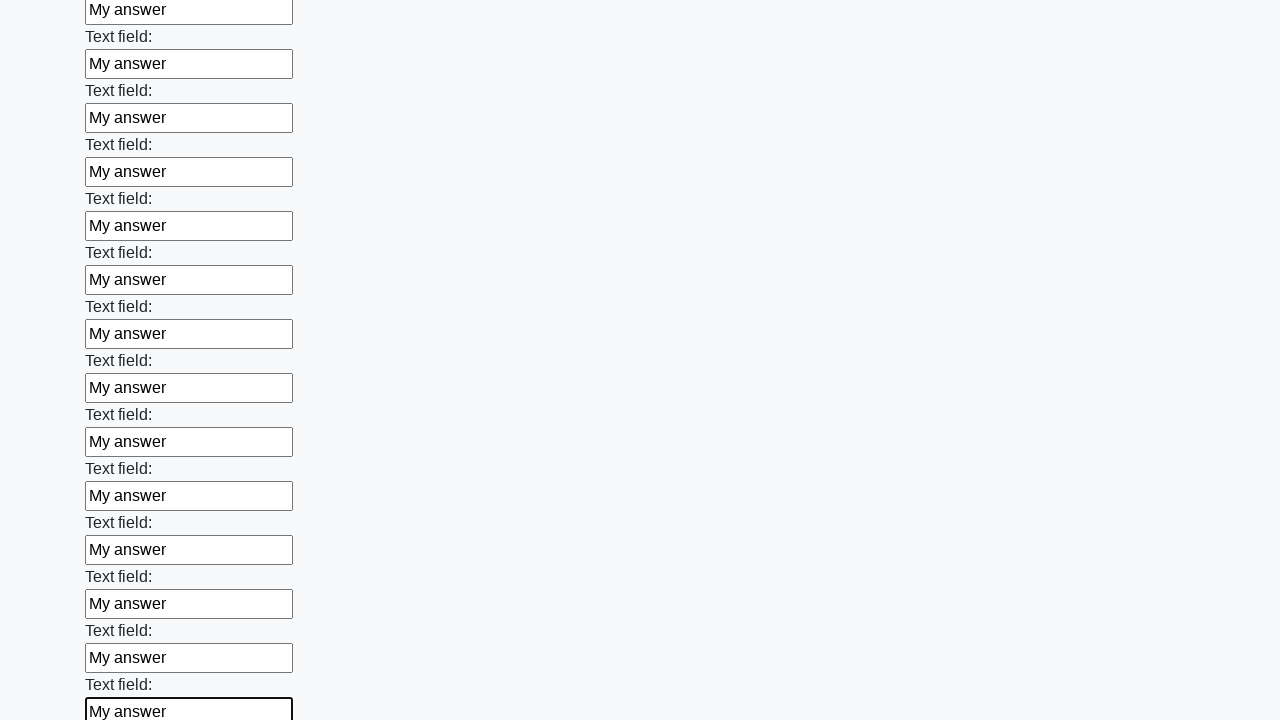

Filled input field with 'My answer' on input >> nth=59
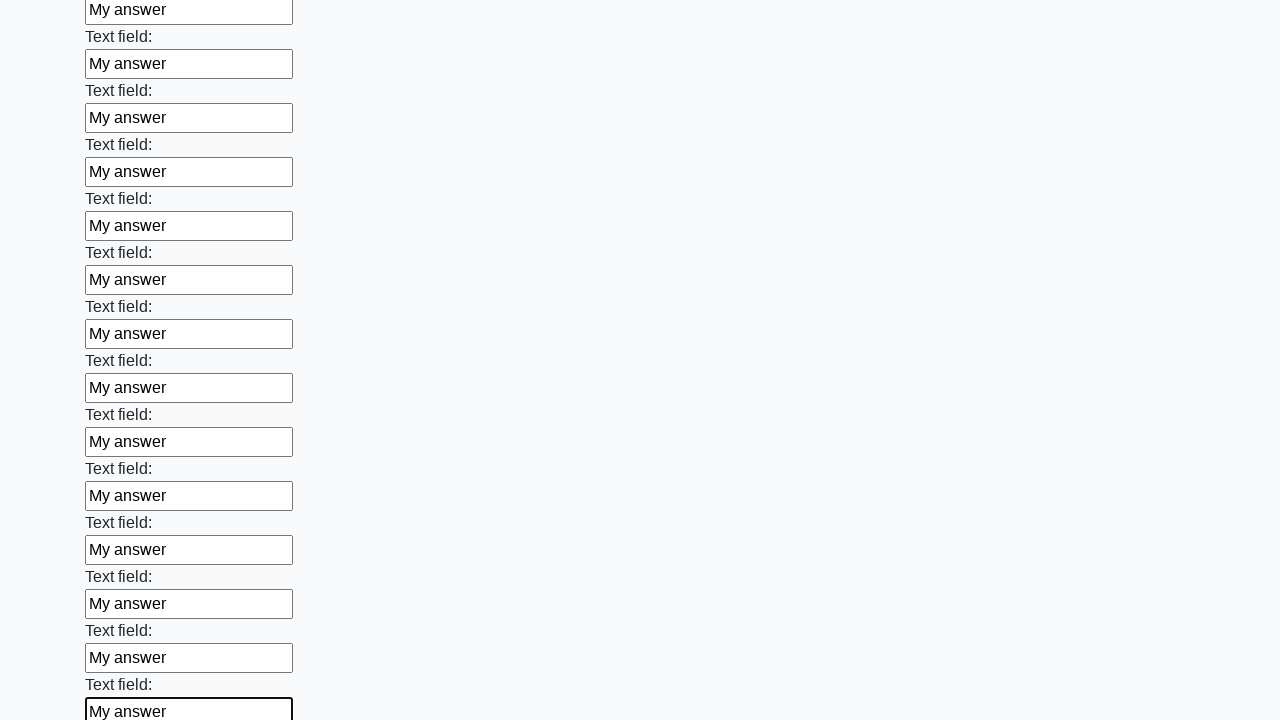

Filled input field with 'My answer' on input >> nth=60
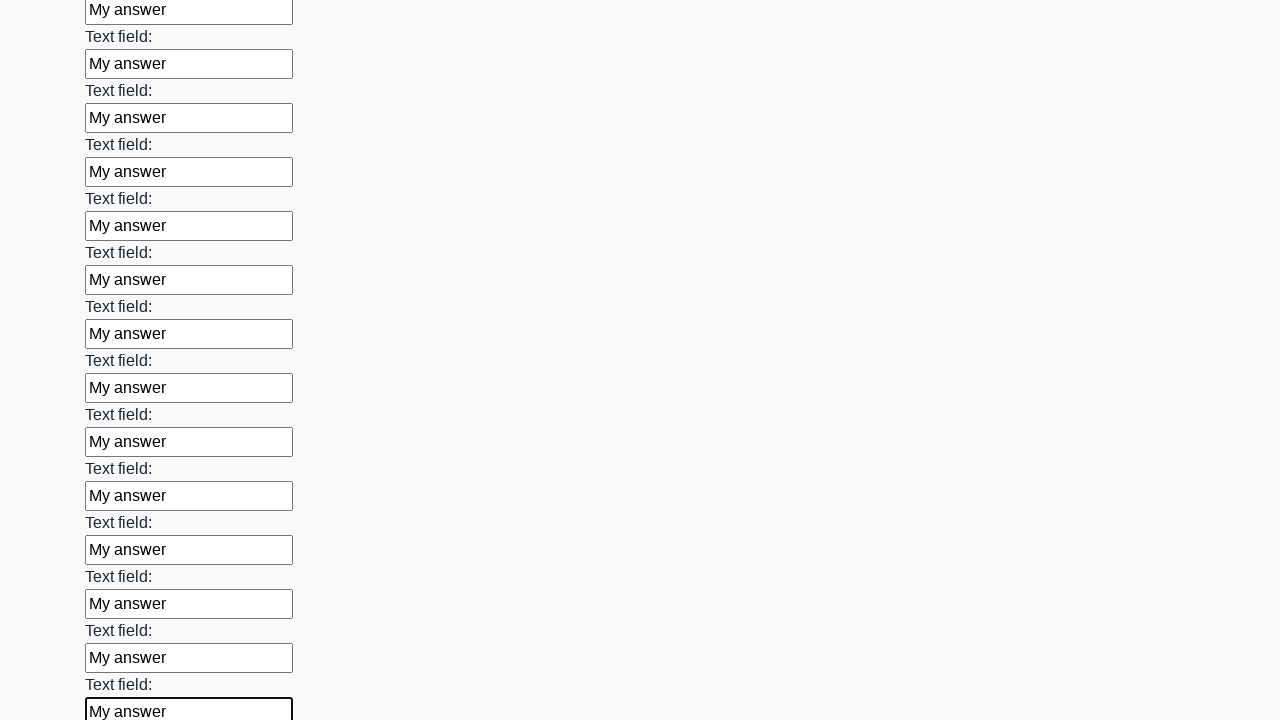

Filled input field with 'My answer' on input >> nth=61
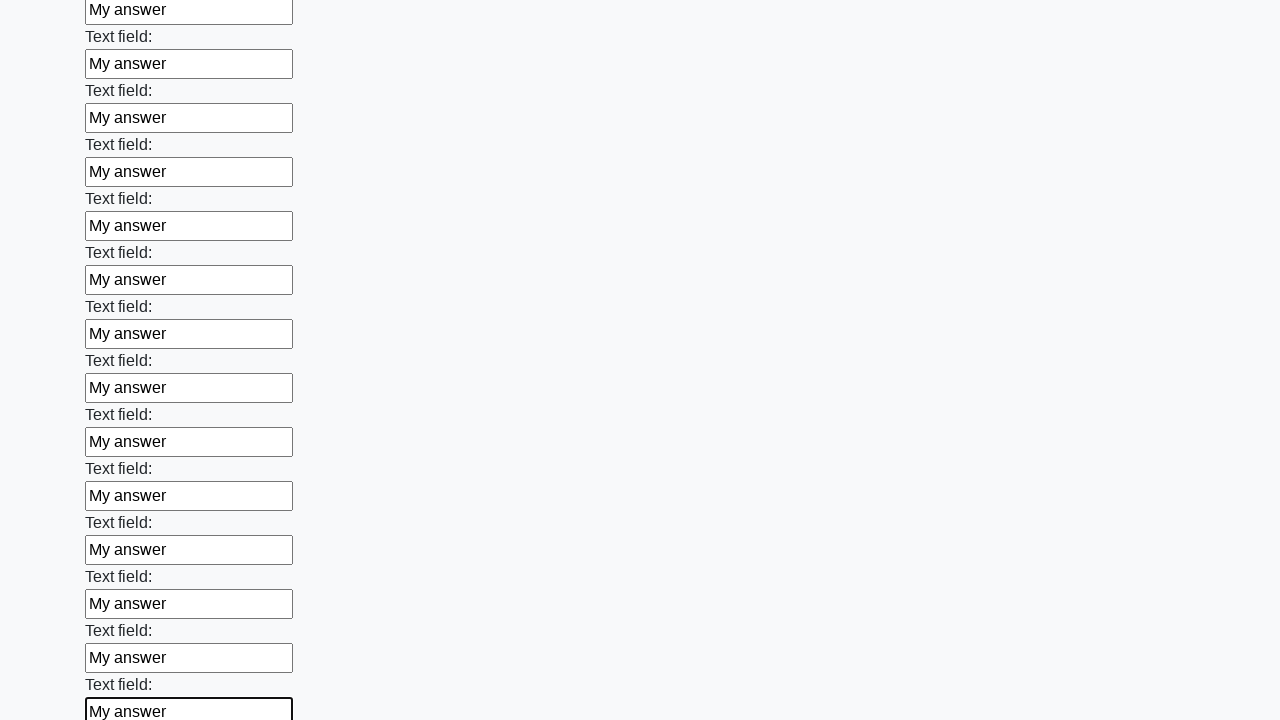

Filled input field with 'My answer' on input >> nth=62
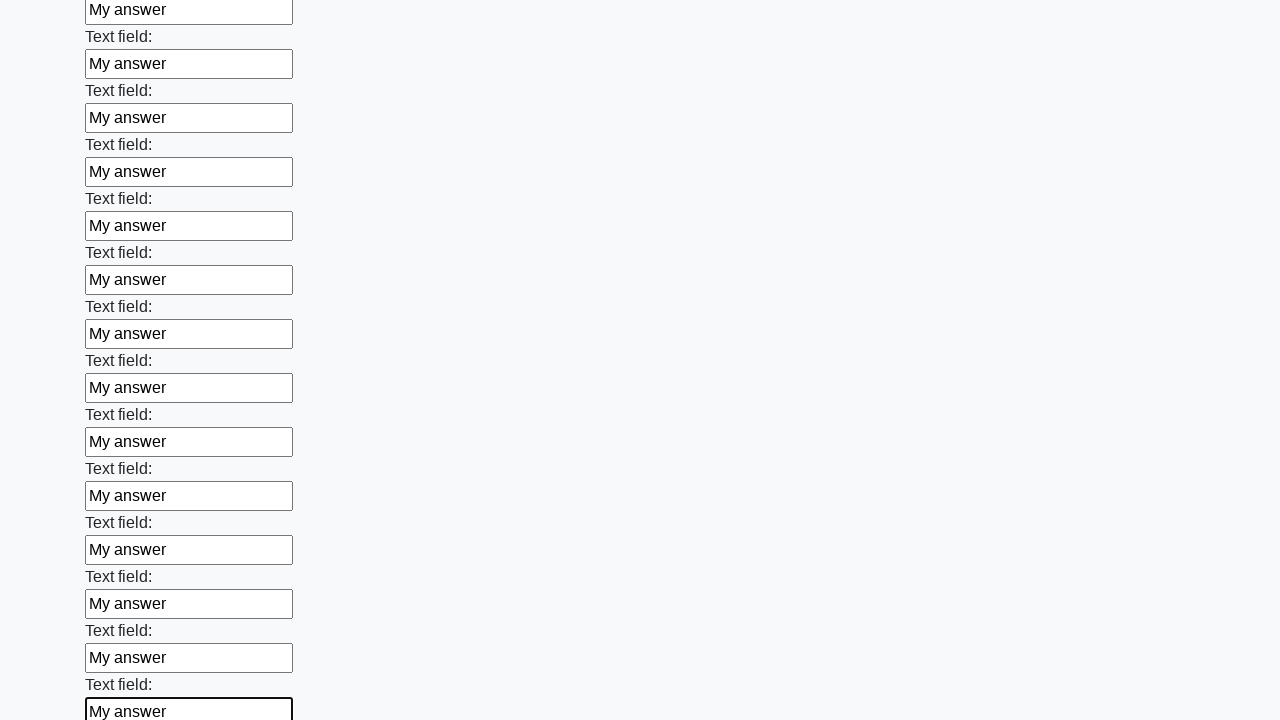

Filled input field with 'My answer' on input >> nth=63
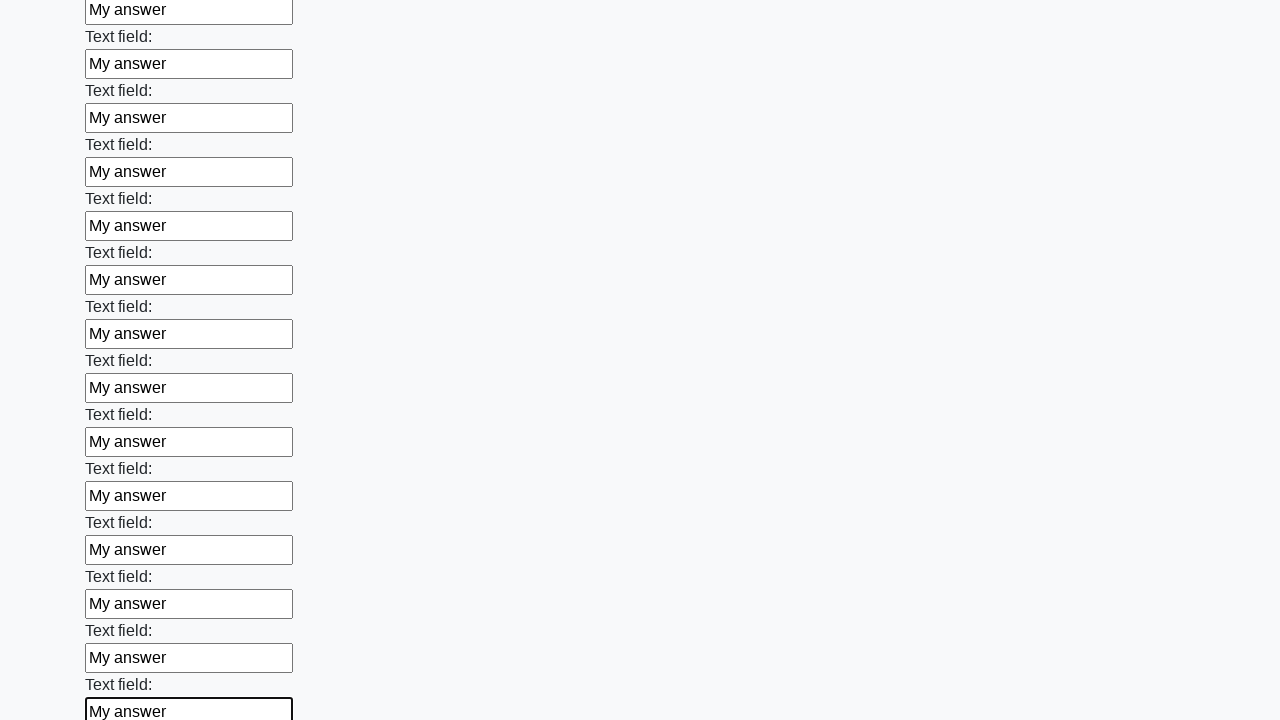

Filled input field with 'My answer' on input >> nth=64
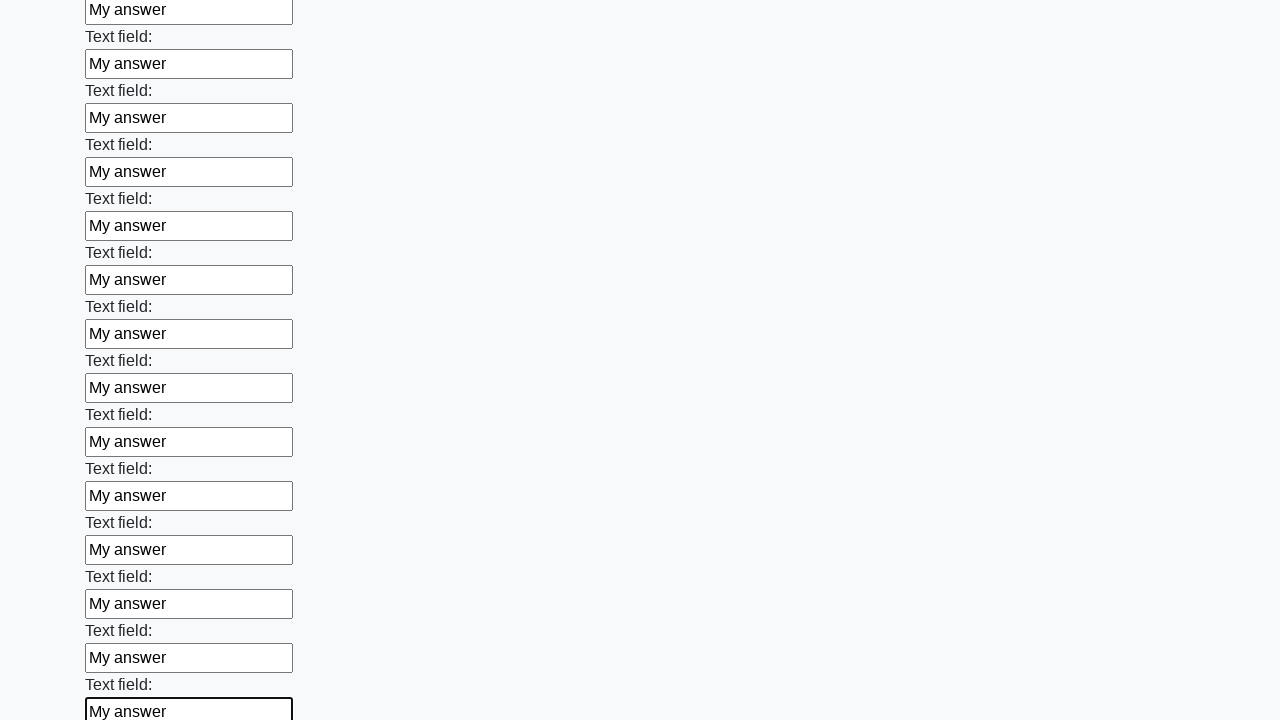

Filled input field with 'My answer' on input >> nth=65
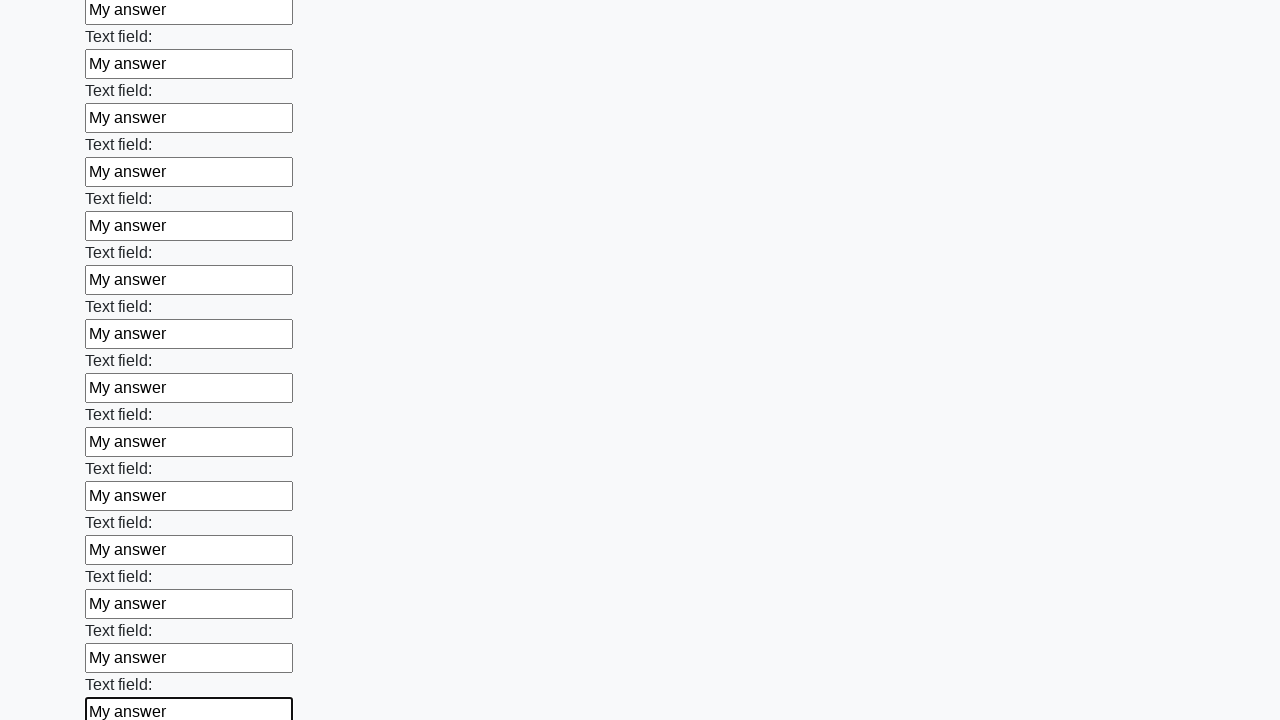

Filled input field with 'My answer' on input >> nth=66
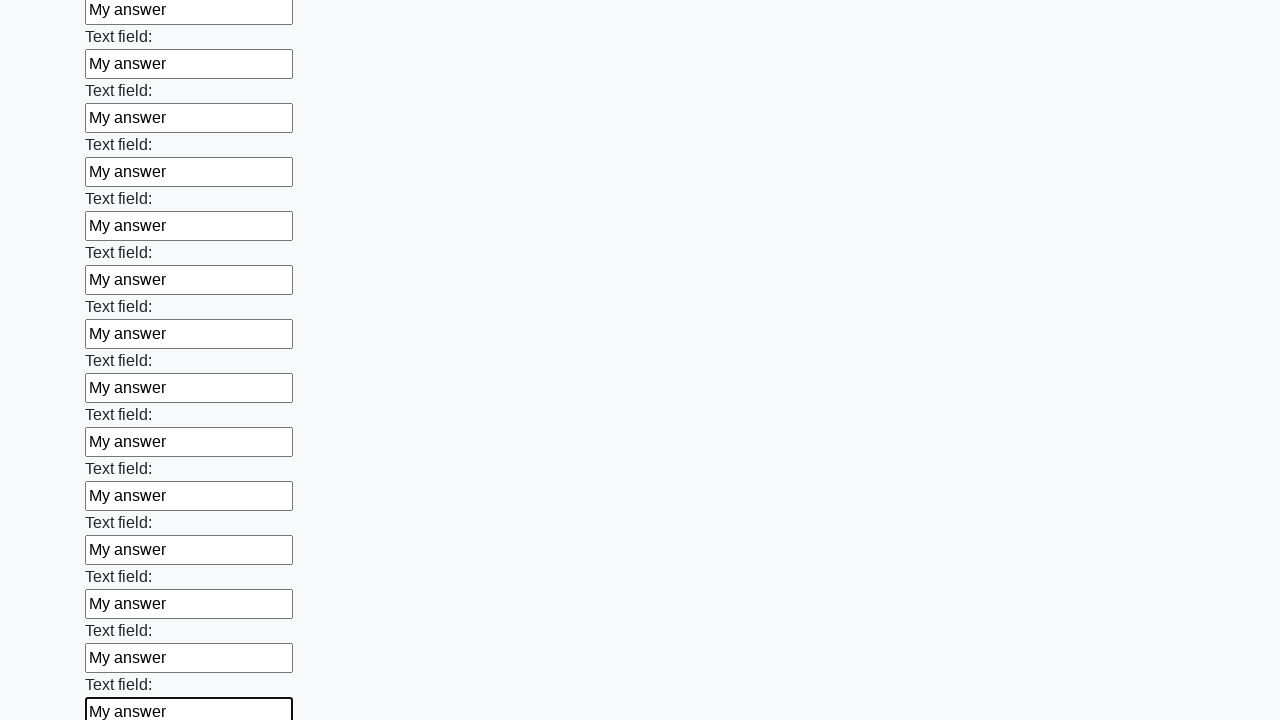

Filled input field with 'My answer' on input >> nth=67
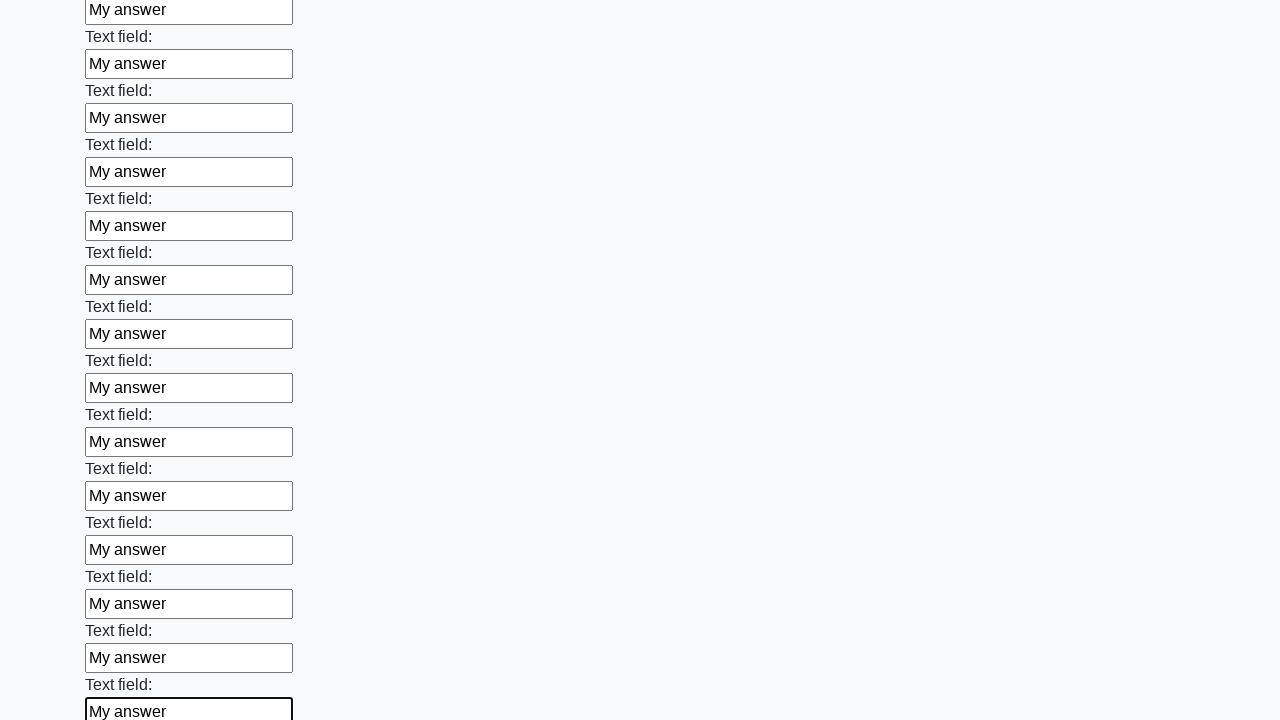

Filled input field with 'My answer' on input >> nth=68
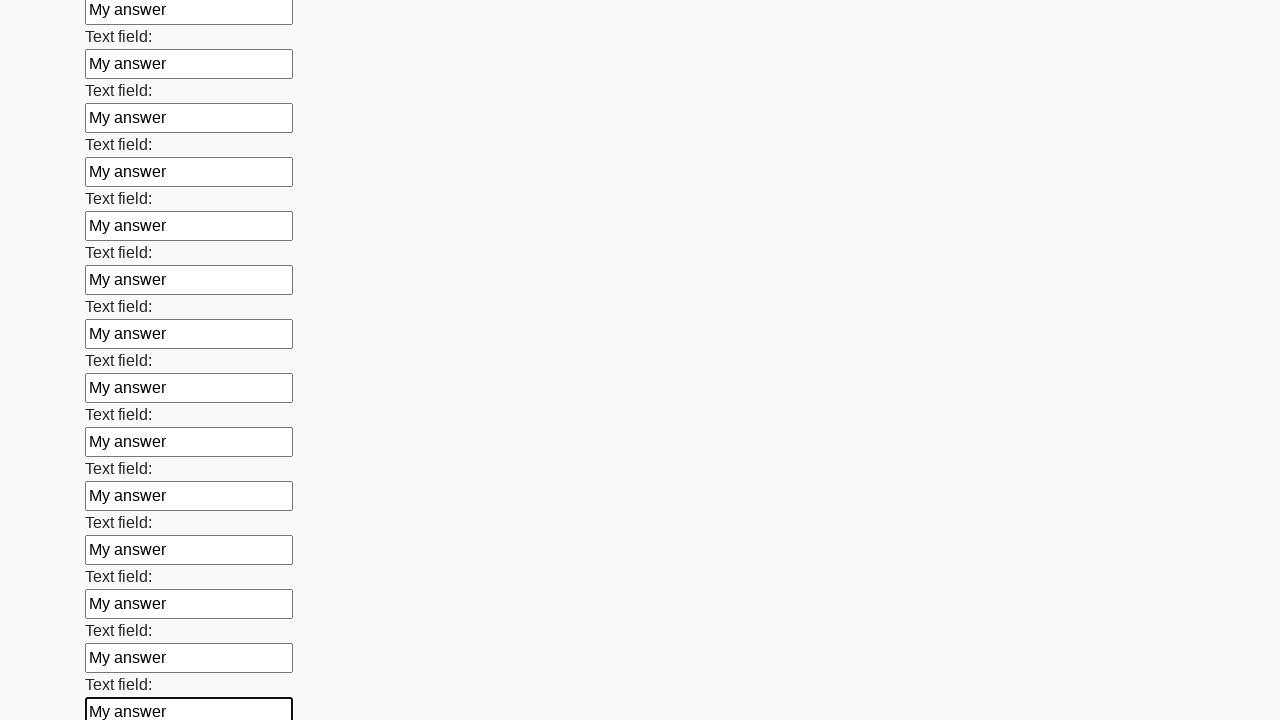

Filled input field with 'My answer' on input >> nth=69
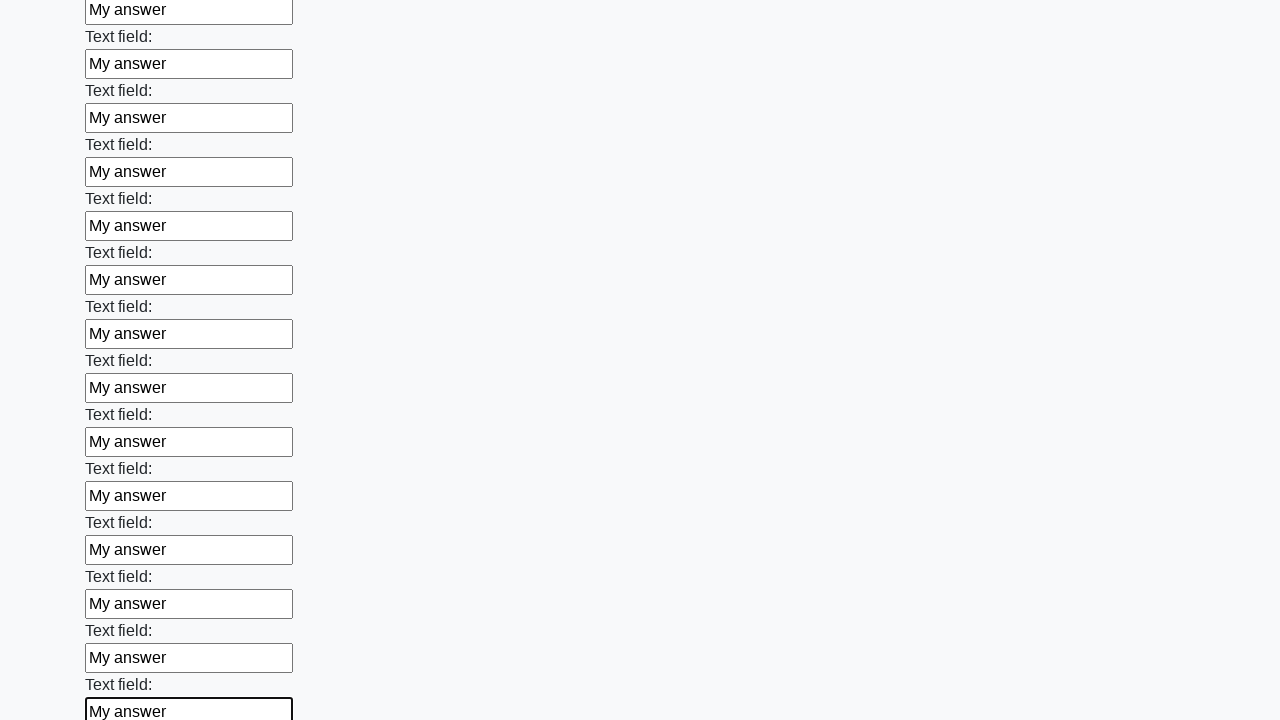

Filled input field with 'My answer' on input >> nth=70
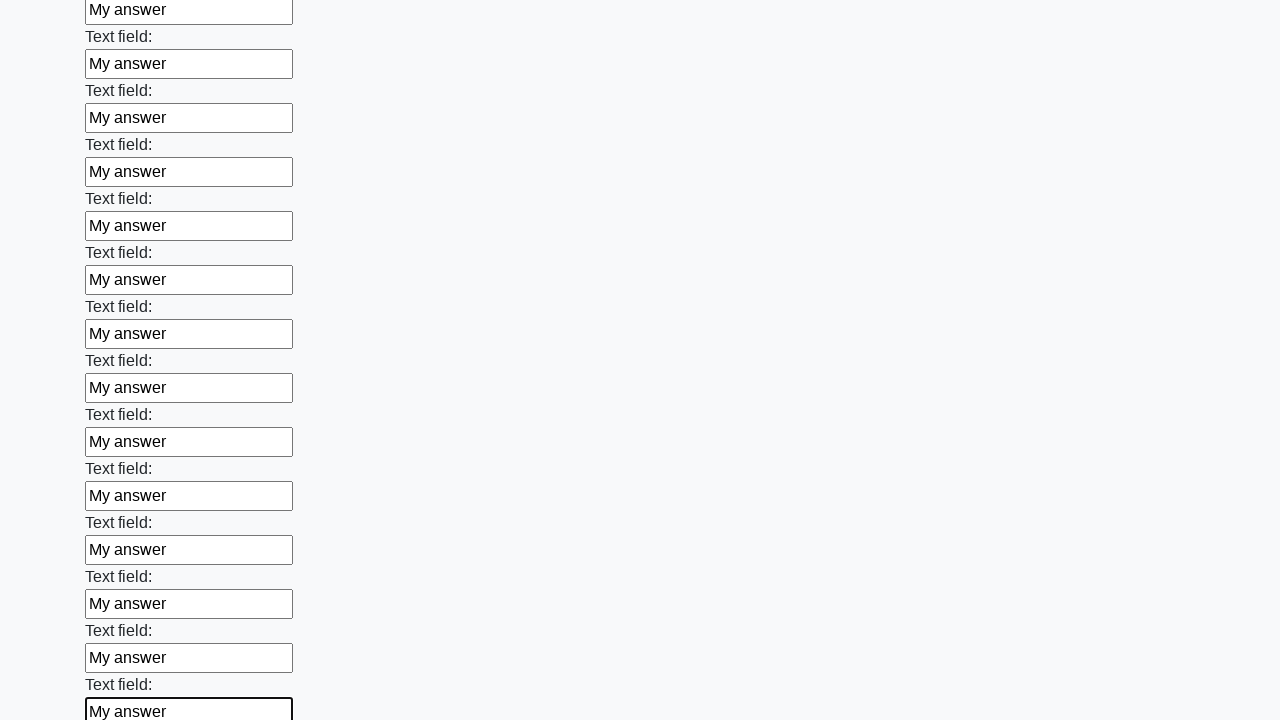

Filled input field with 'My answer' on input >> nth=71
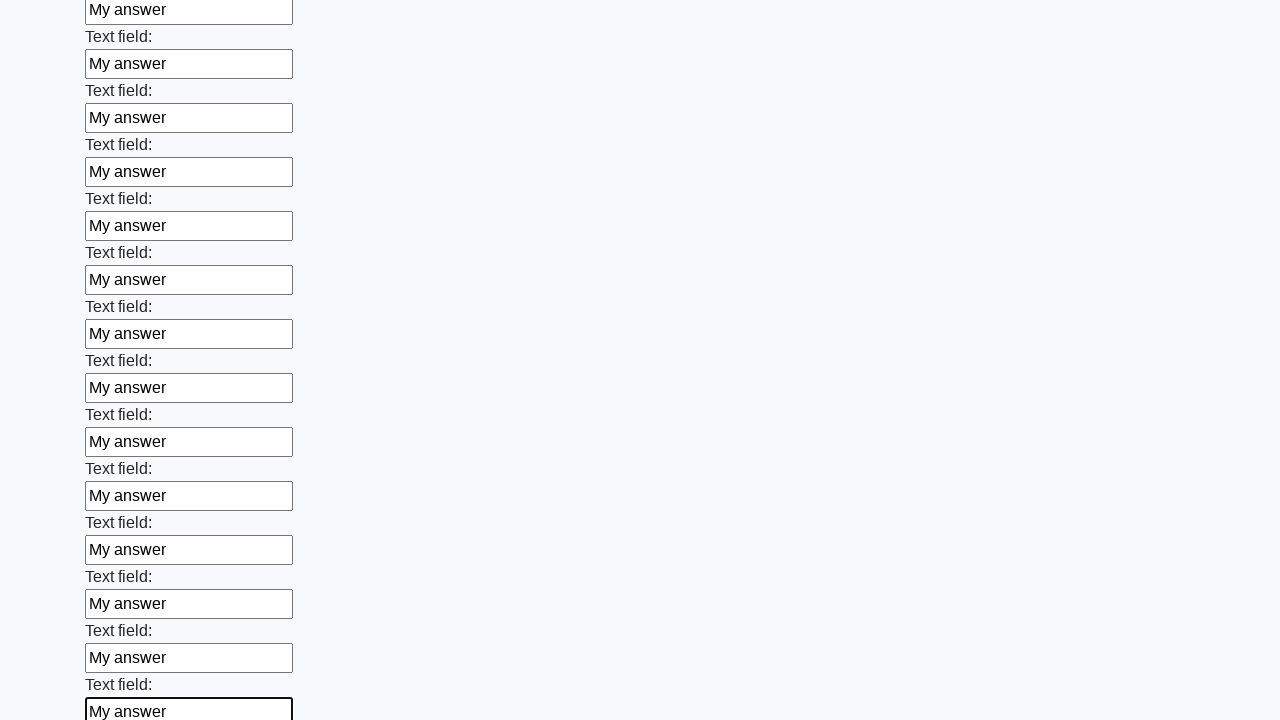

Filled input field with 'My answer' on input >> nth=72
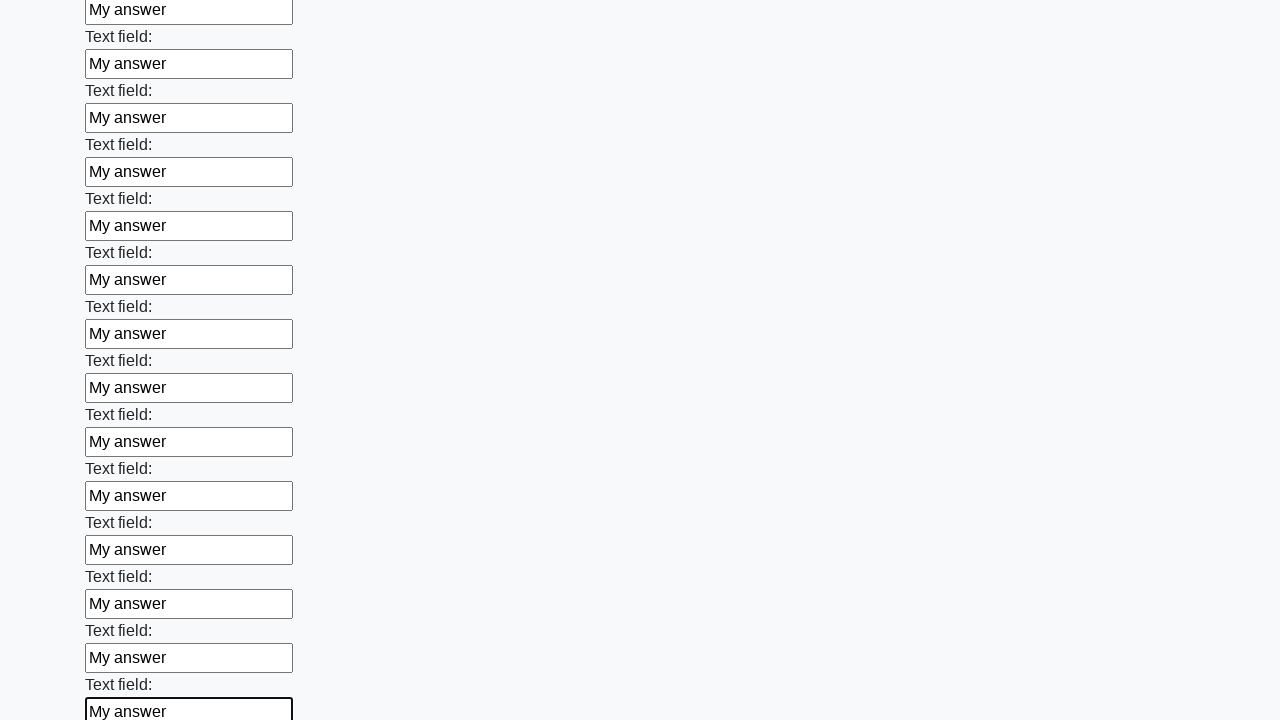

Filled input field with 'My answer' on input >> nth=73
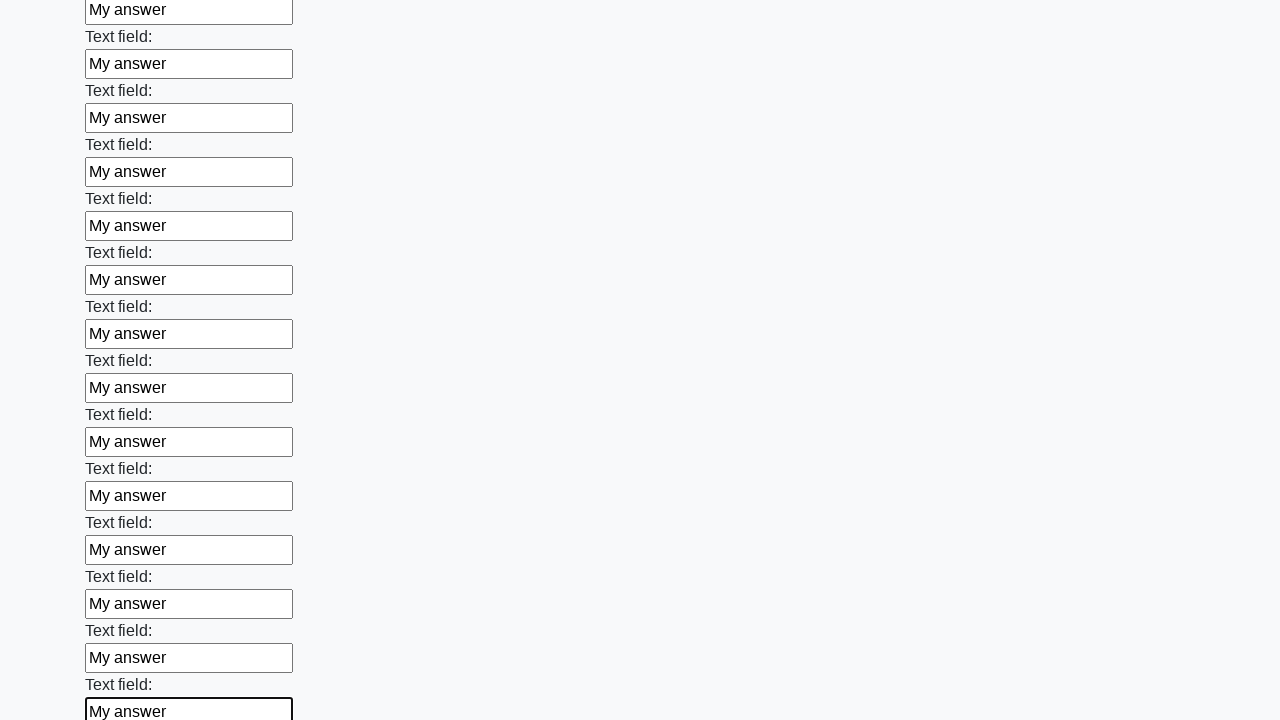

Filled input field with 'My answer' on input >> nth=74
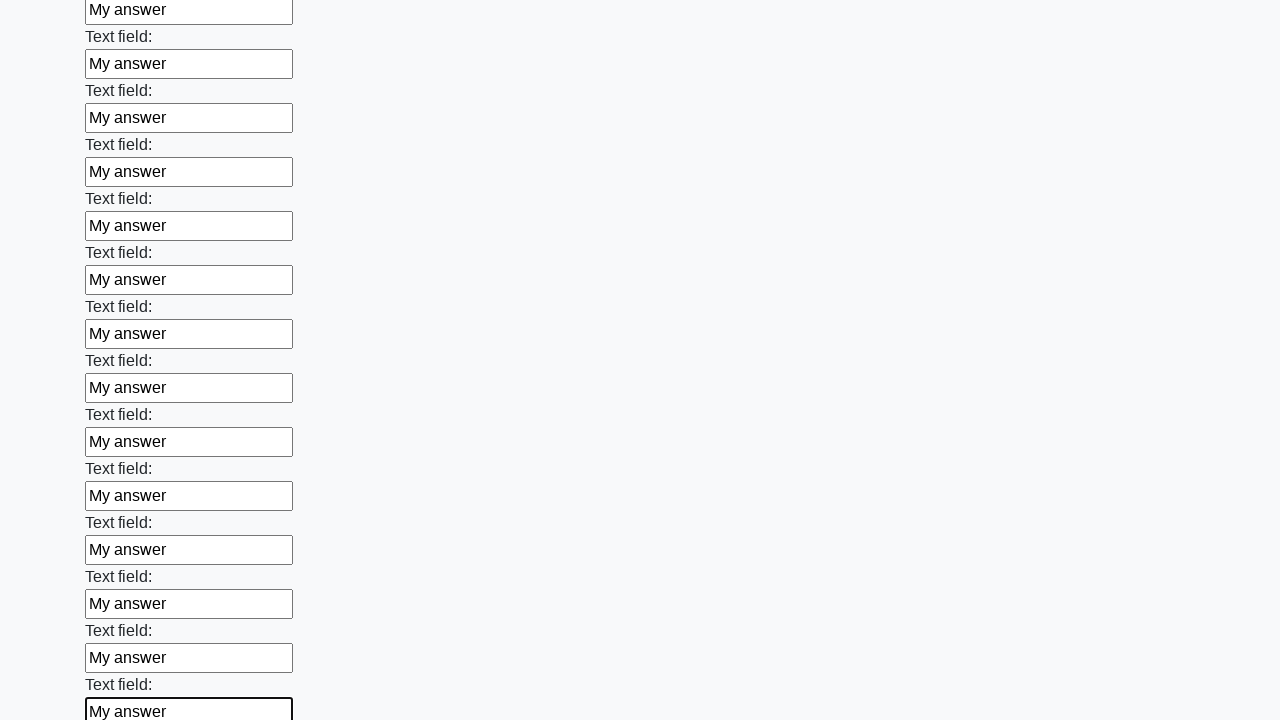

Filled input field with 'My answer' on input >> nth=75
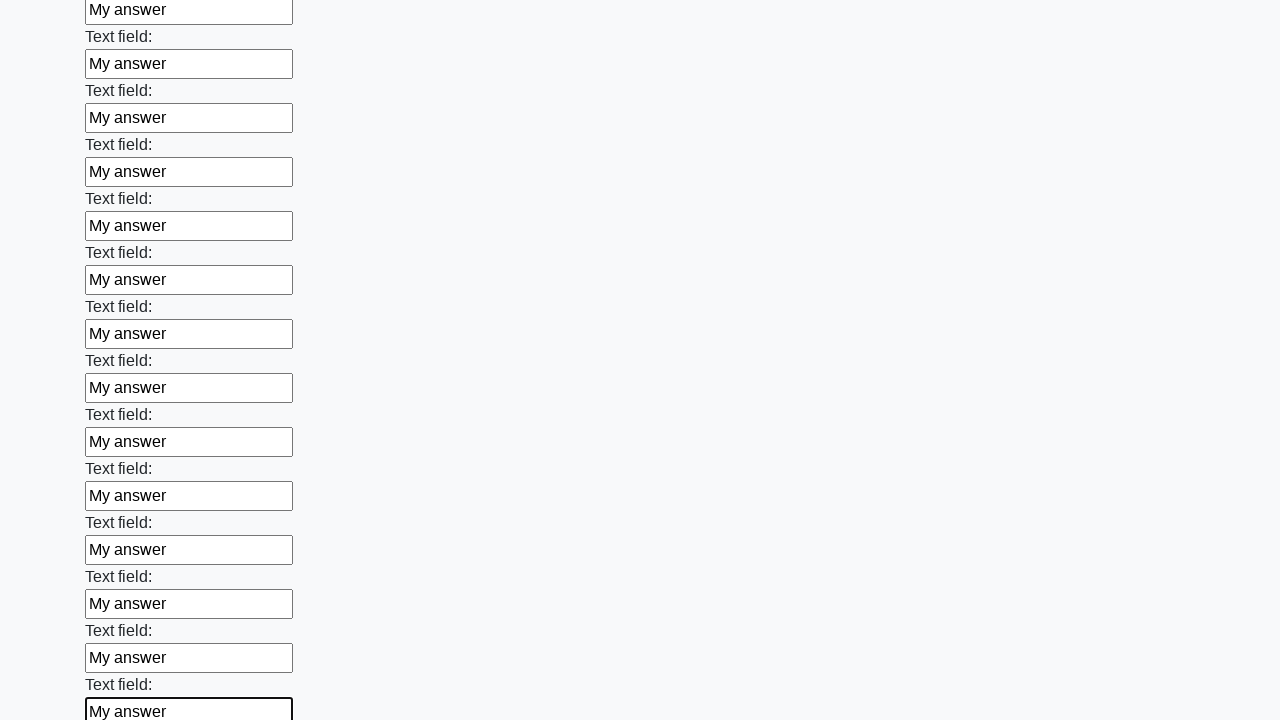

Filled input field with 'My answer' on input >> nth=76
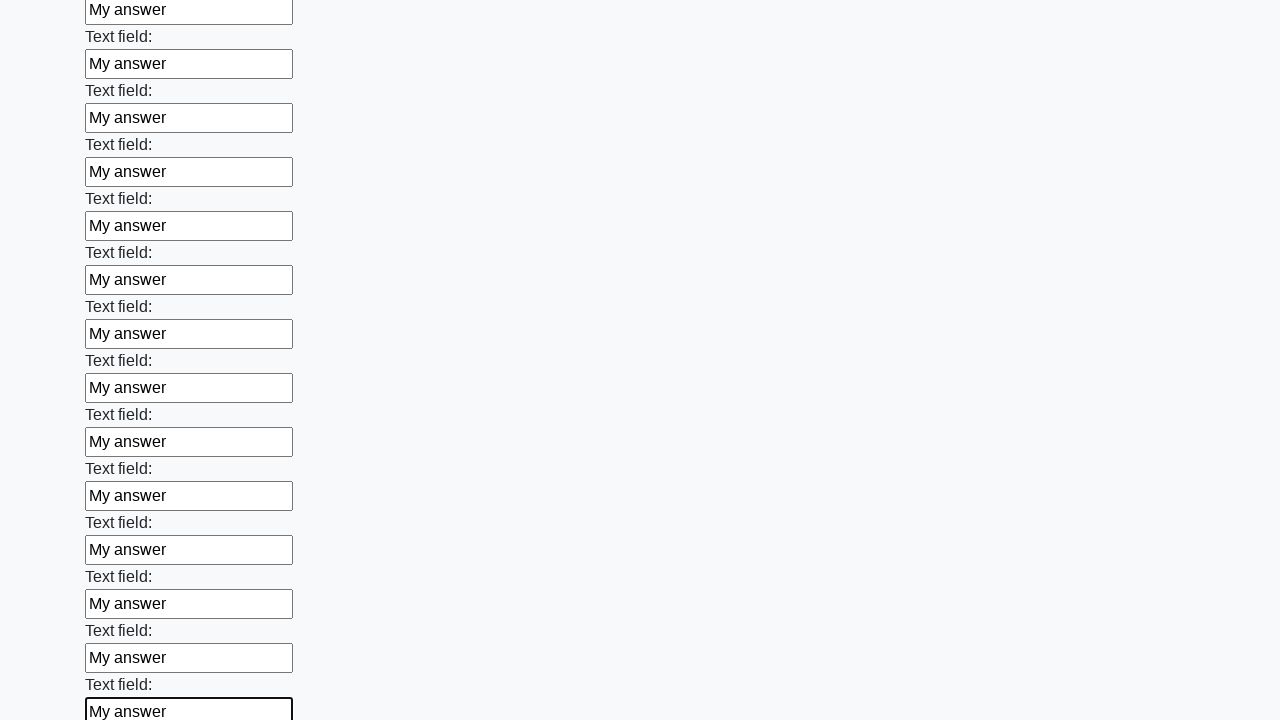

Filled input field with 'My answer' on input >> nth=77
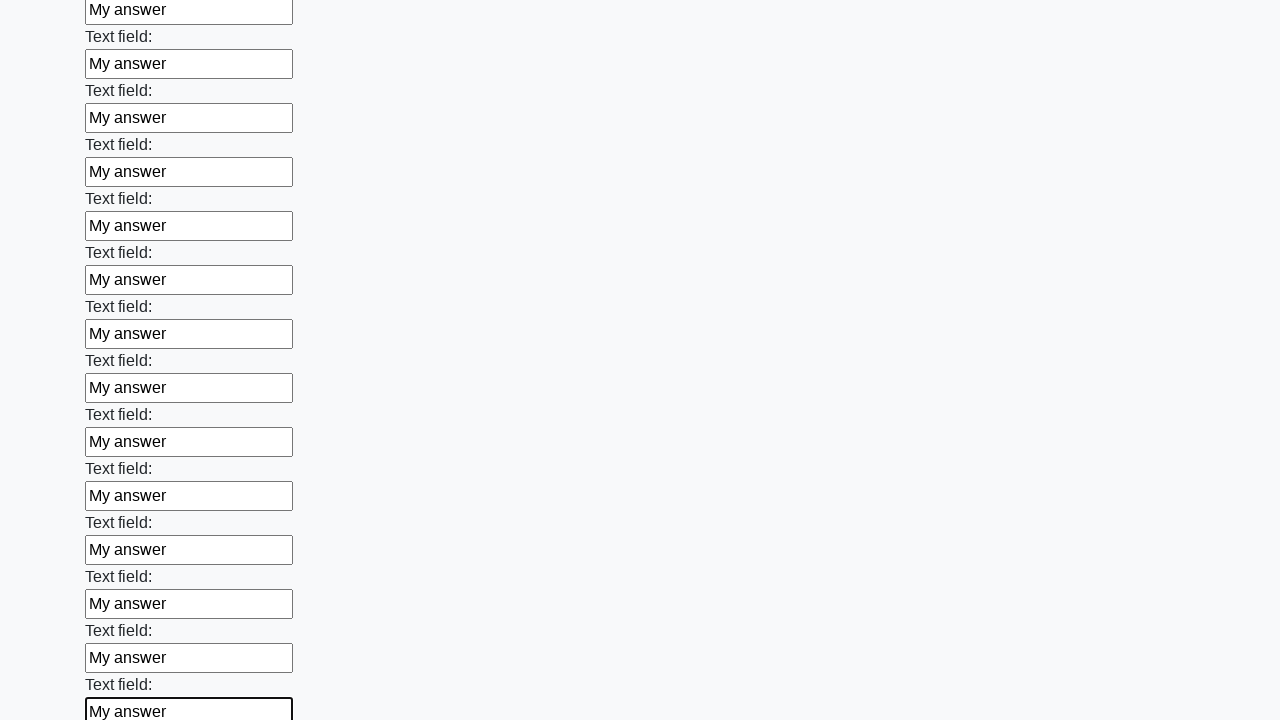

Filled input field with 'My answer' on input >> nth=78
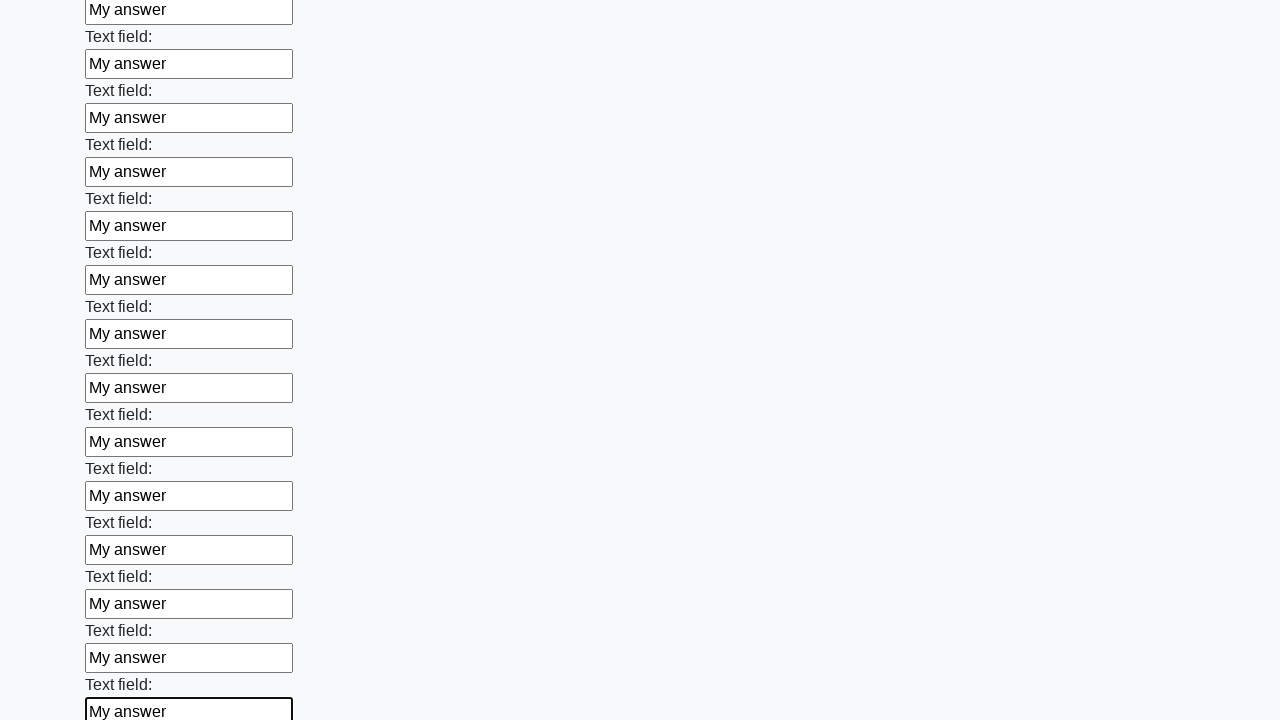

Filled input field with 'My answer' on input >> nth=79
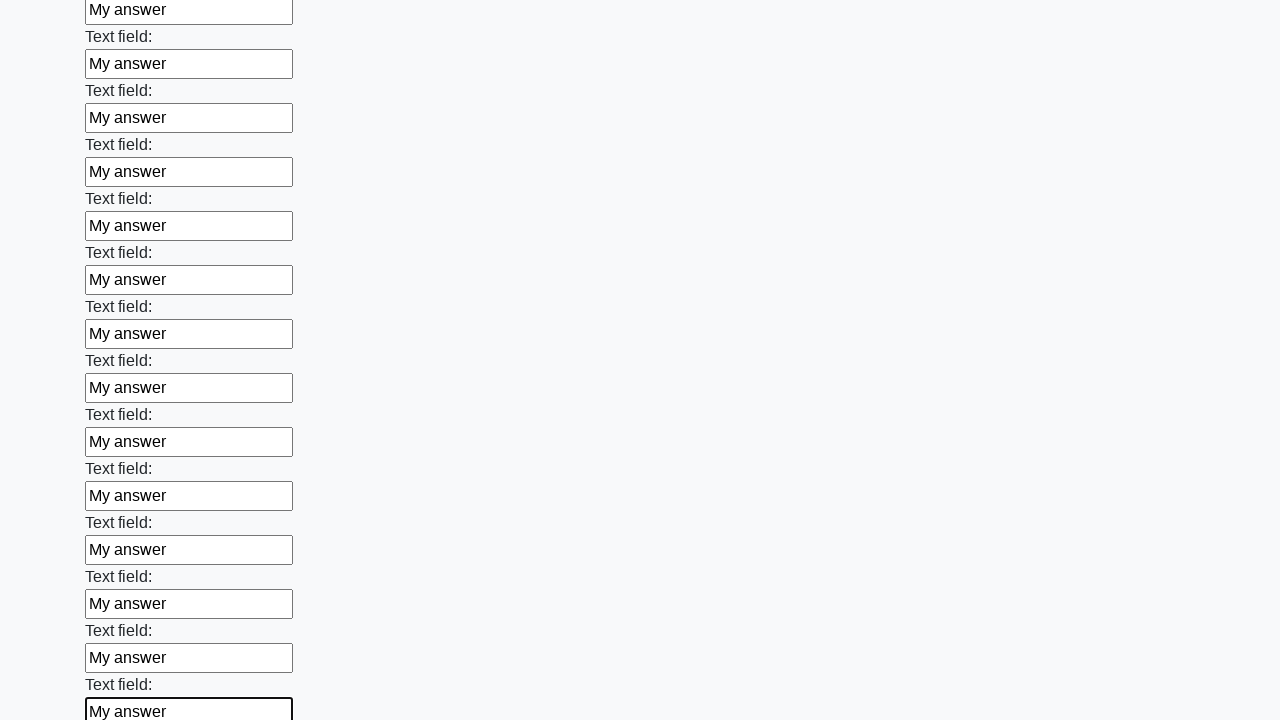

Filled input field with 'My answer' on input >> nth=80
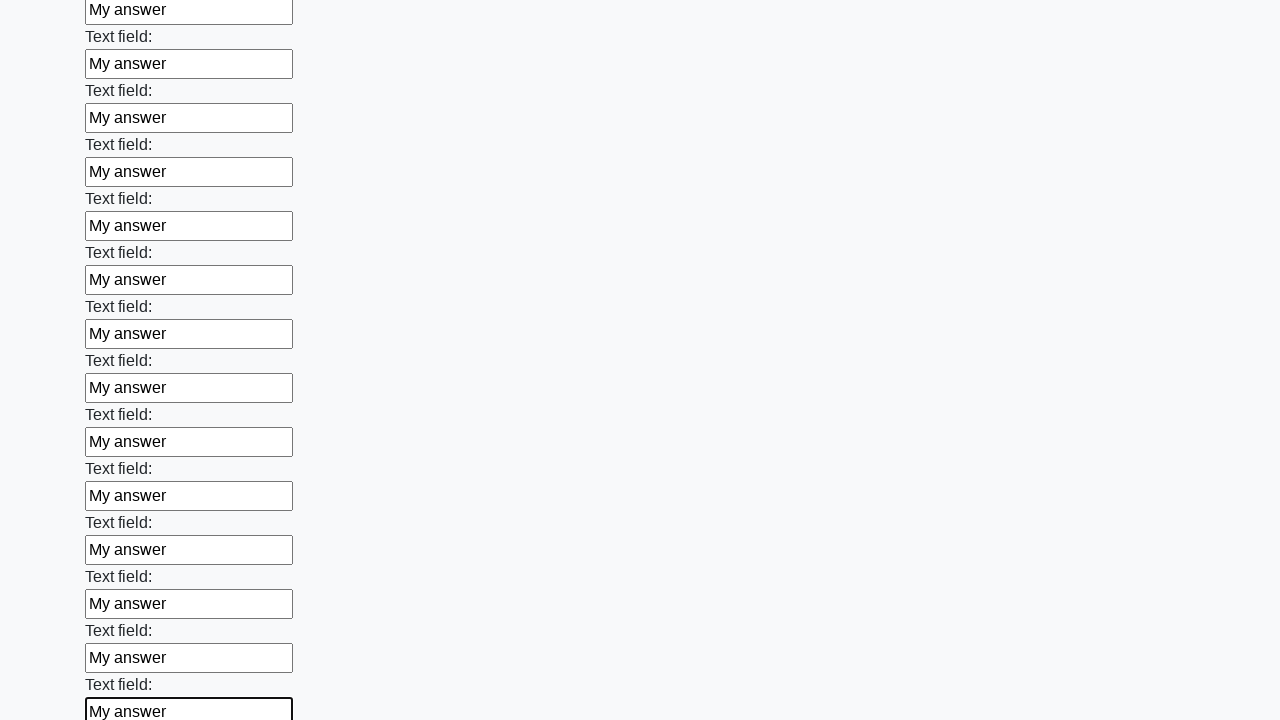

Filled input field with 'My answer' on input >> nth=81
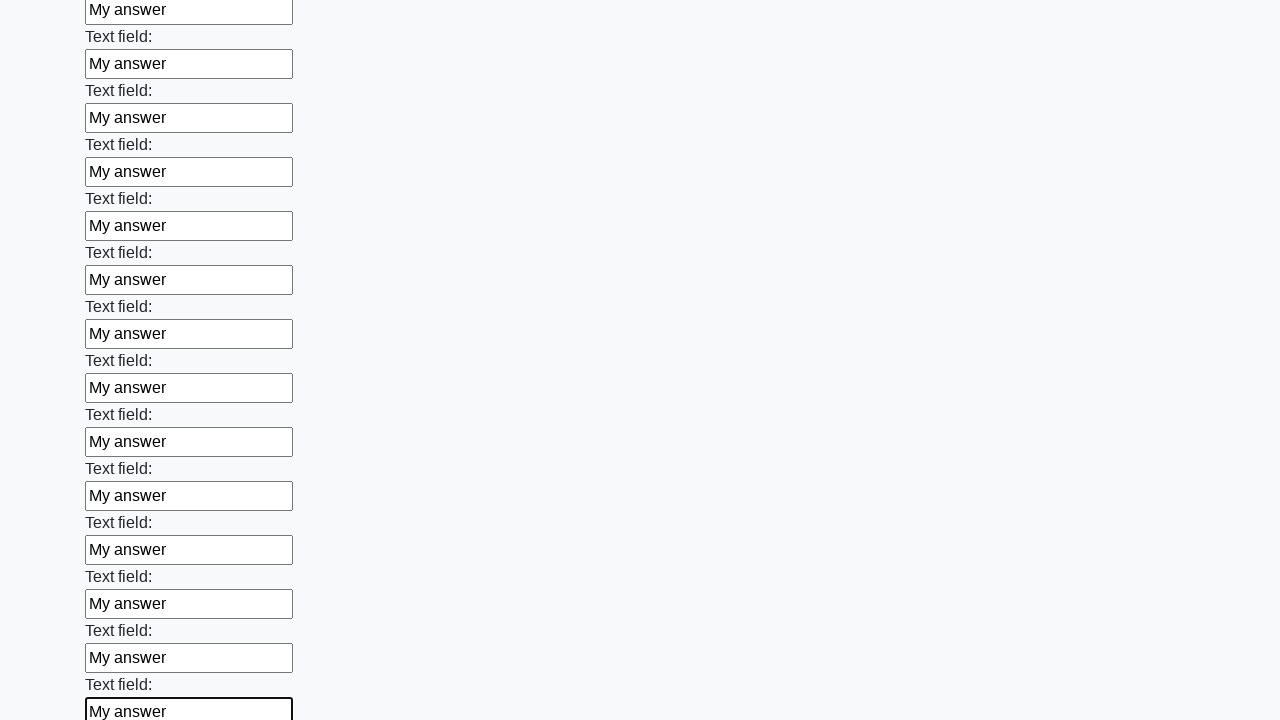

Filled input field with 'My answer' on input >> nth=82
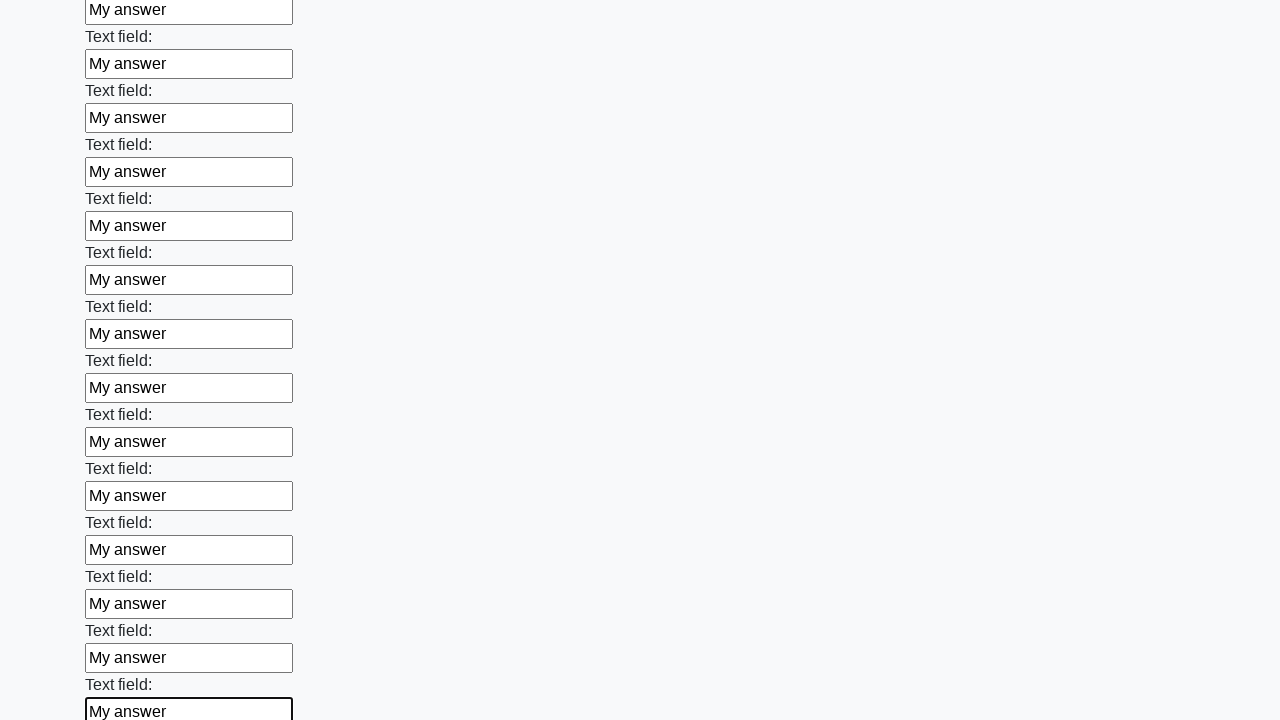

Filled input field with 'My answer' on input >> nth=83
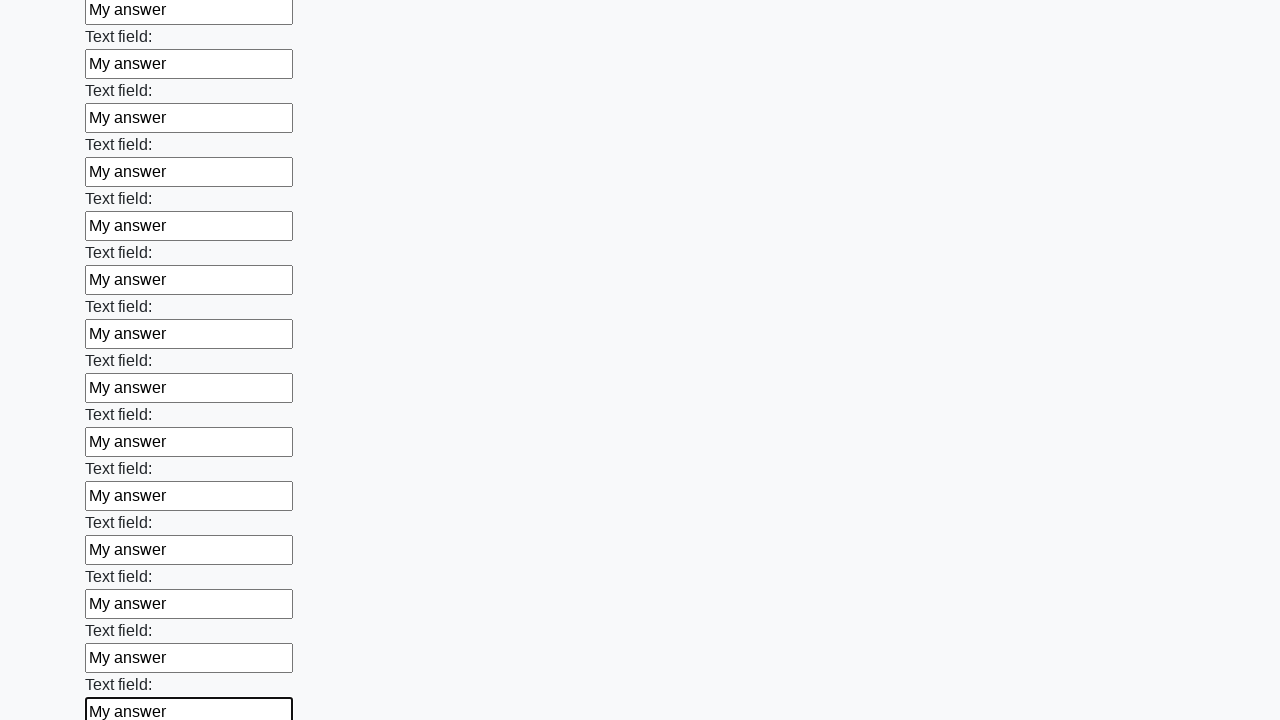

Filled input field with 'My answer' on input >> nth=84
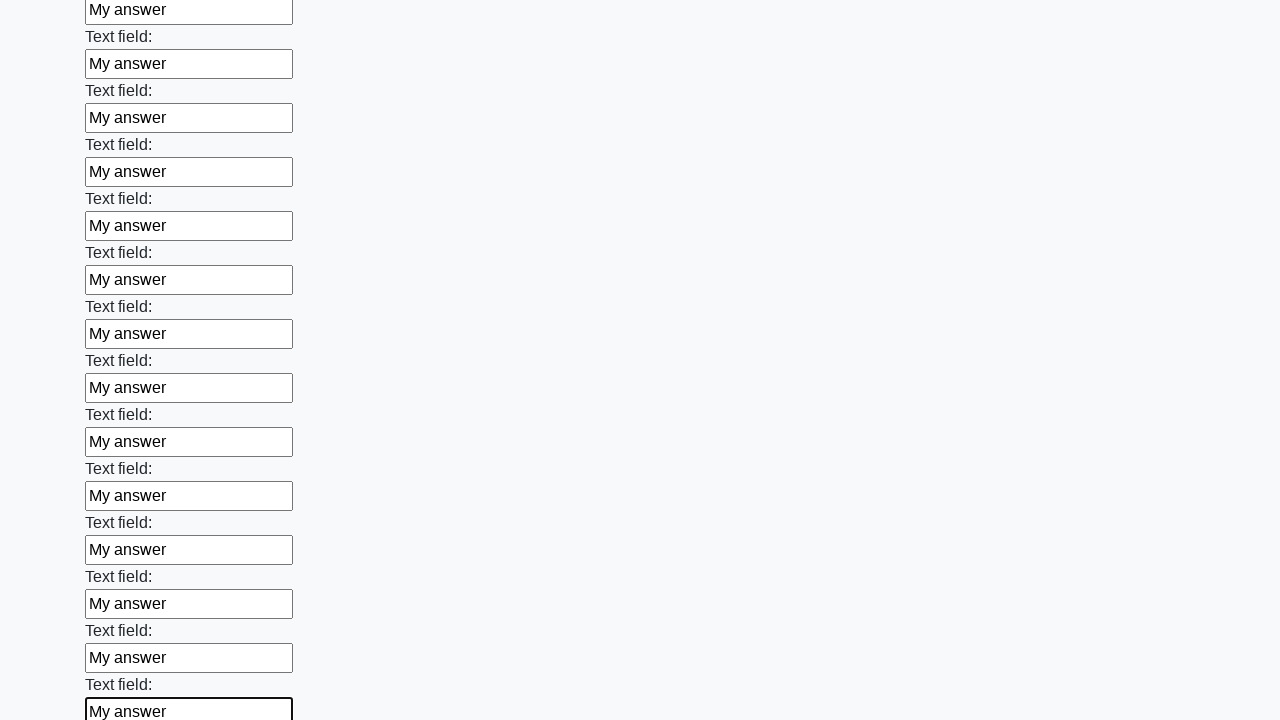

Filled input field with 'My answer' on input >> nth=85
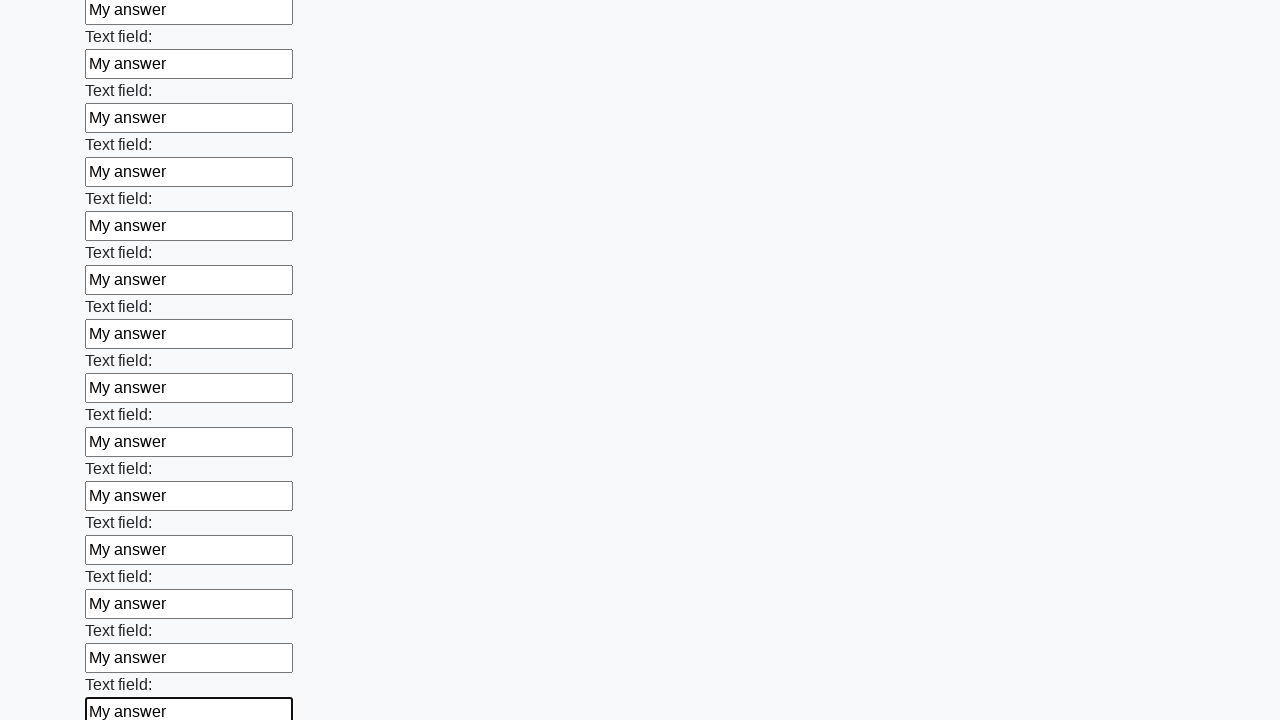

Filled input field with 'My answer' on input >> nth=86
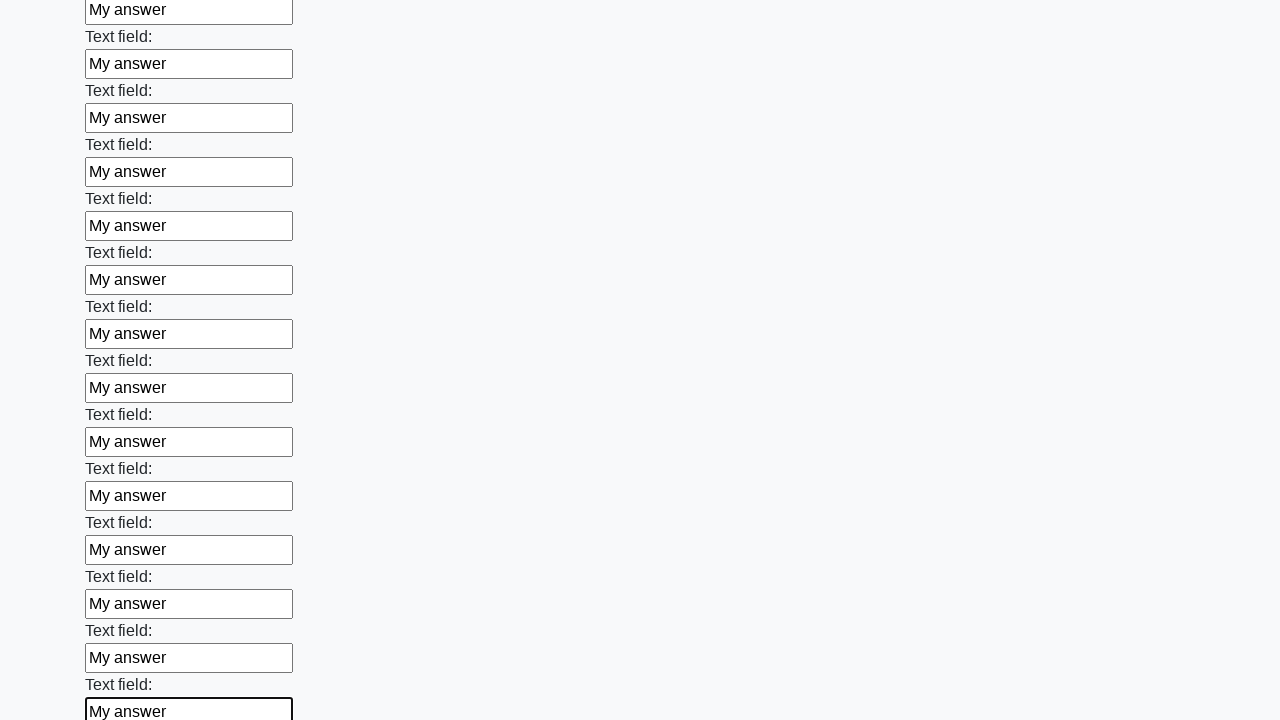

Filled input field with 'My answer' on input >> nth=87
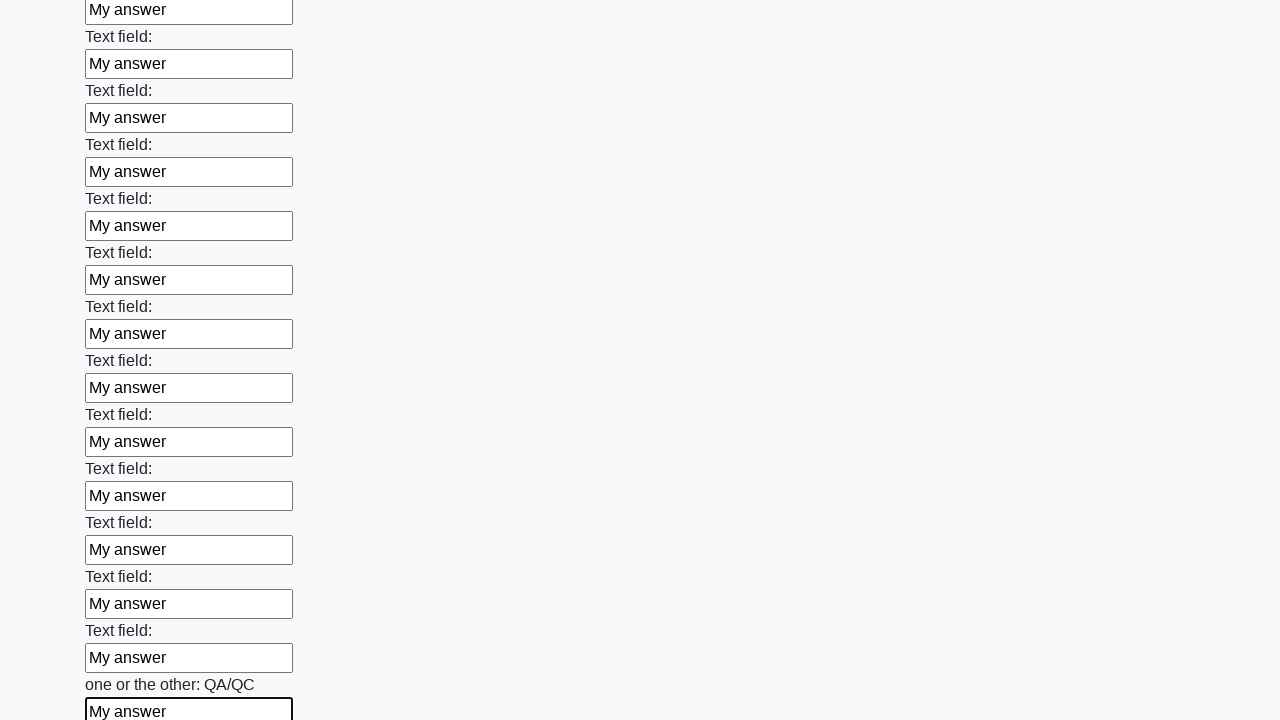

Filled input field with 'My answer' on input >> nth=88
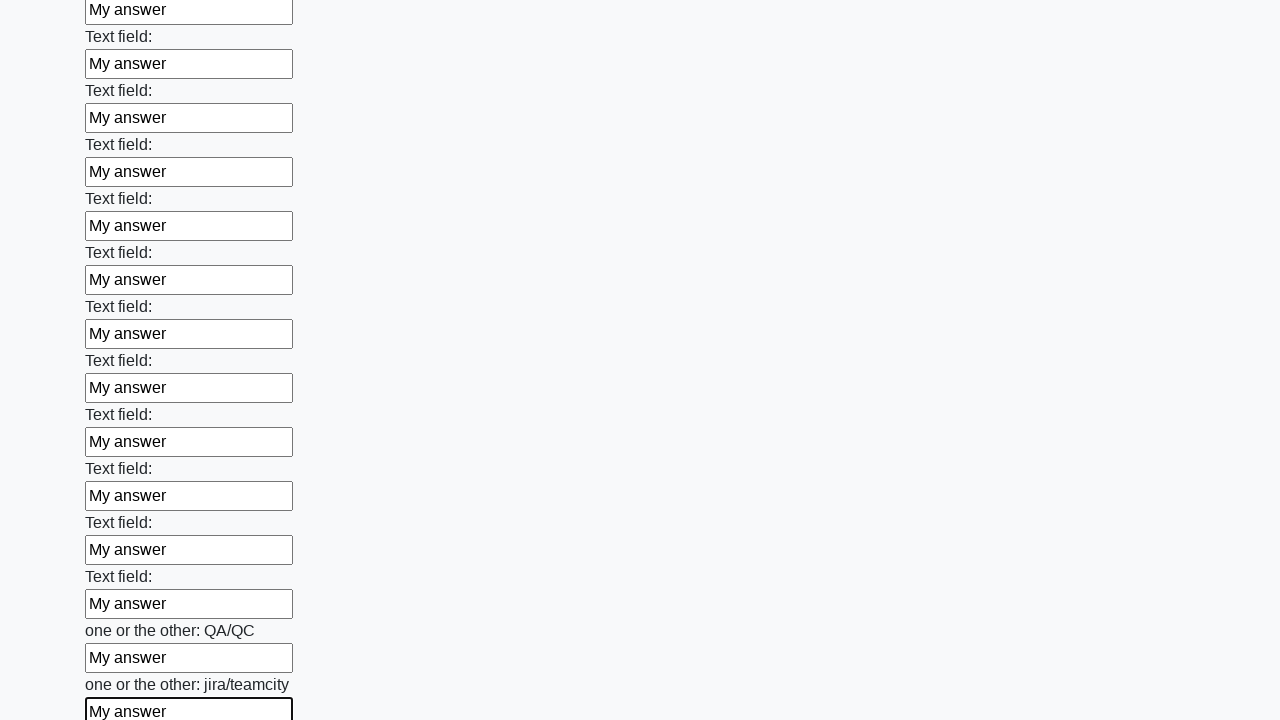

Filled input field with 'My answer' on input >> nth=89
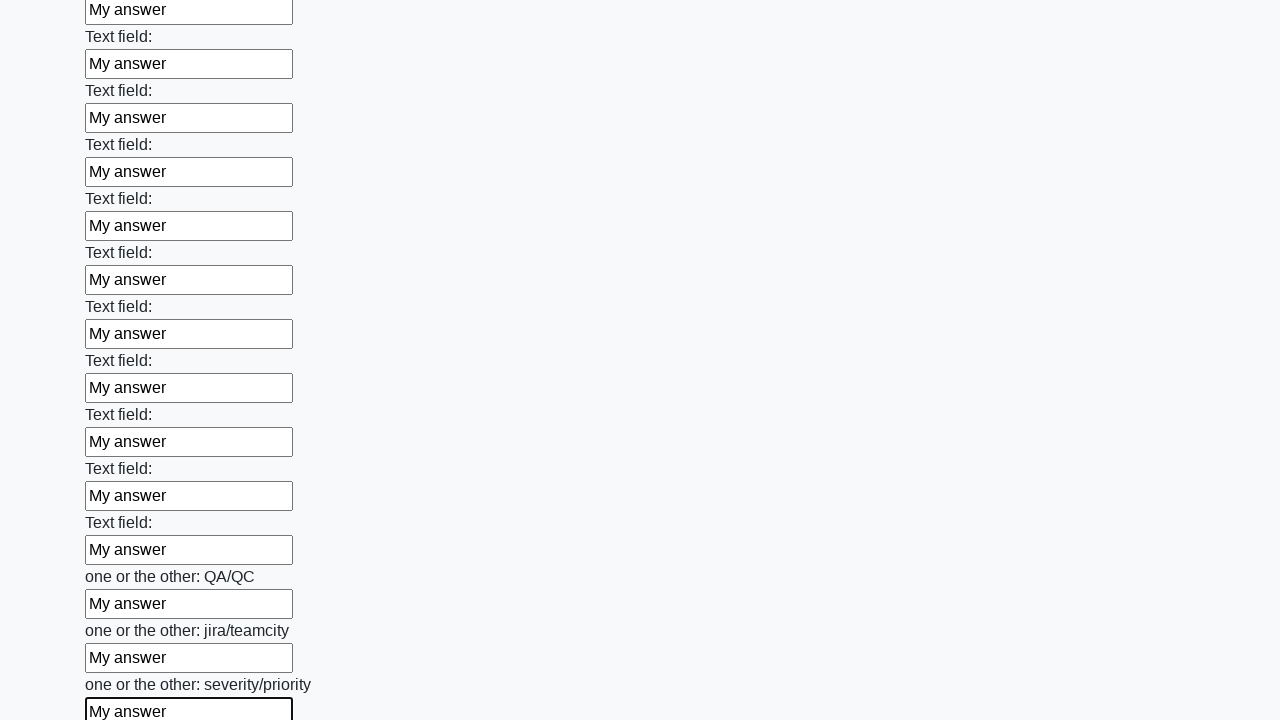

Filled input field with 'My answer' on input >> nth=90
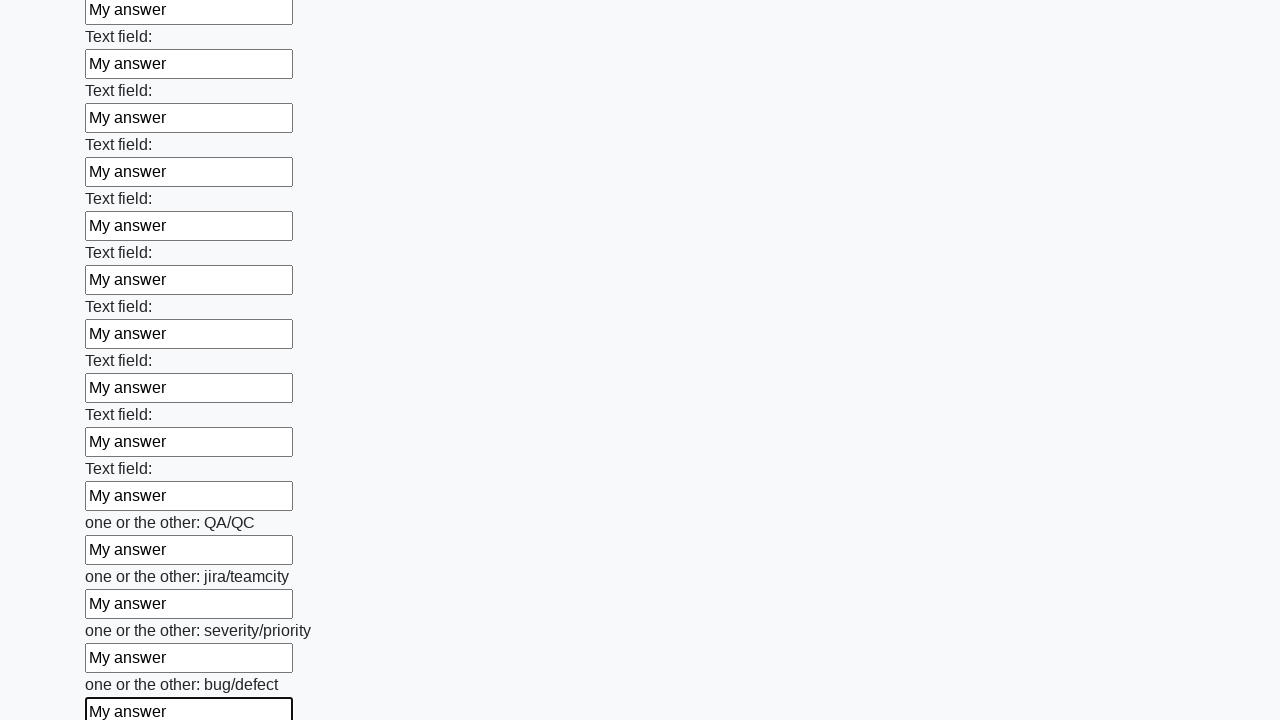

Filled input field with 'My answer' on input >> nth=91
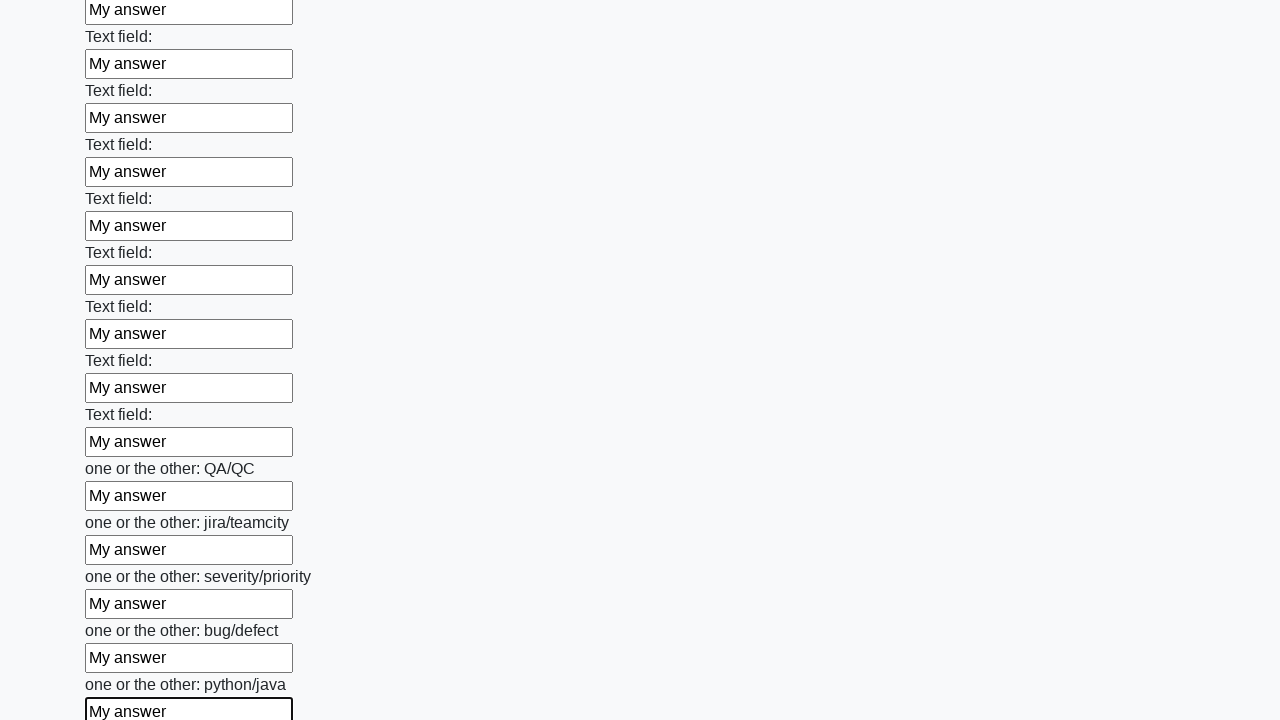

Filled input field with 'My answer' on input >> nth=92
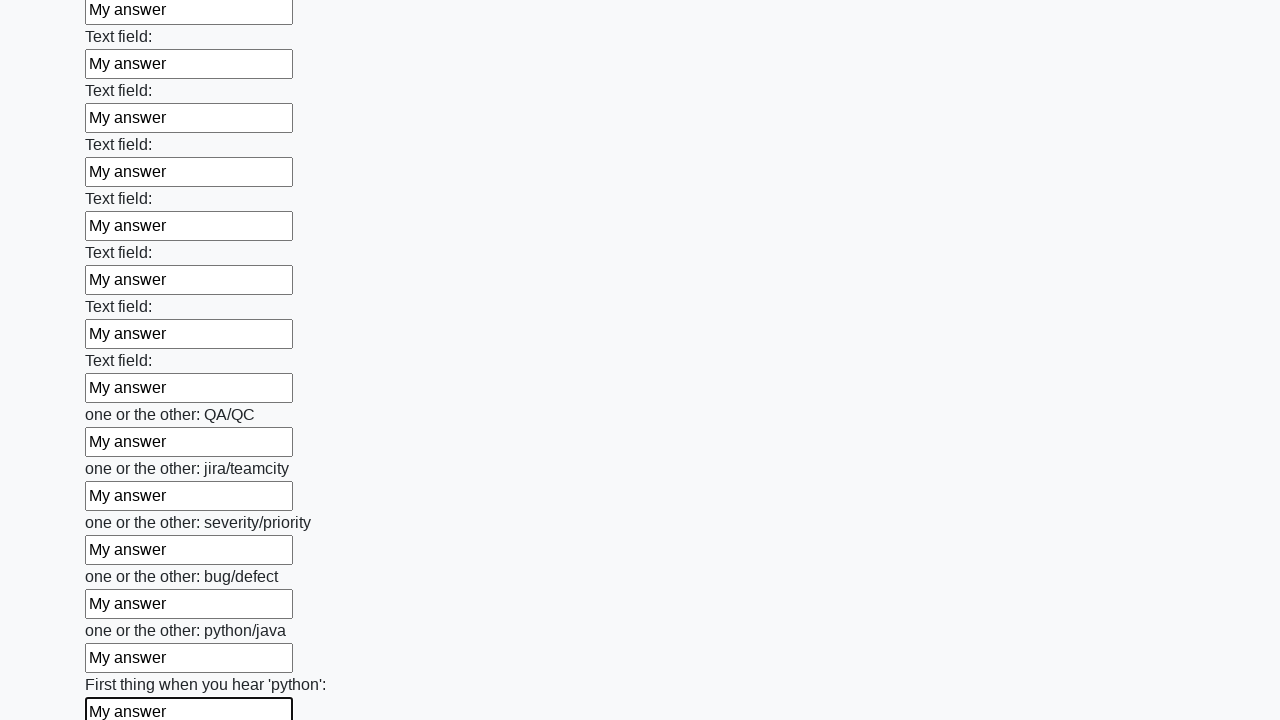

Filled input field with 'My answer' on input >> nth=93
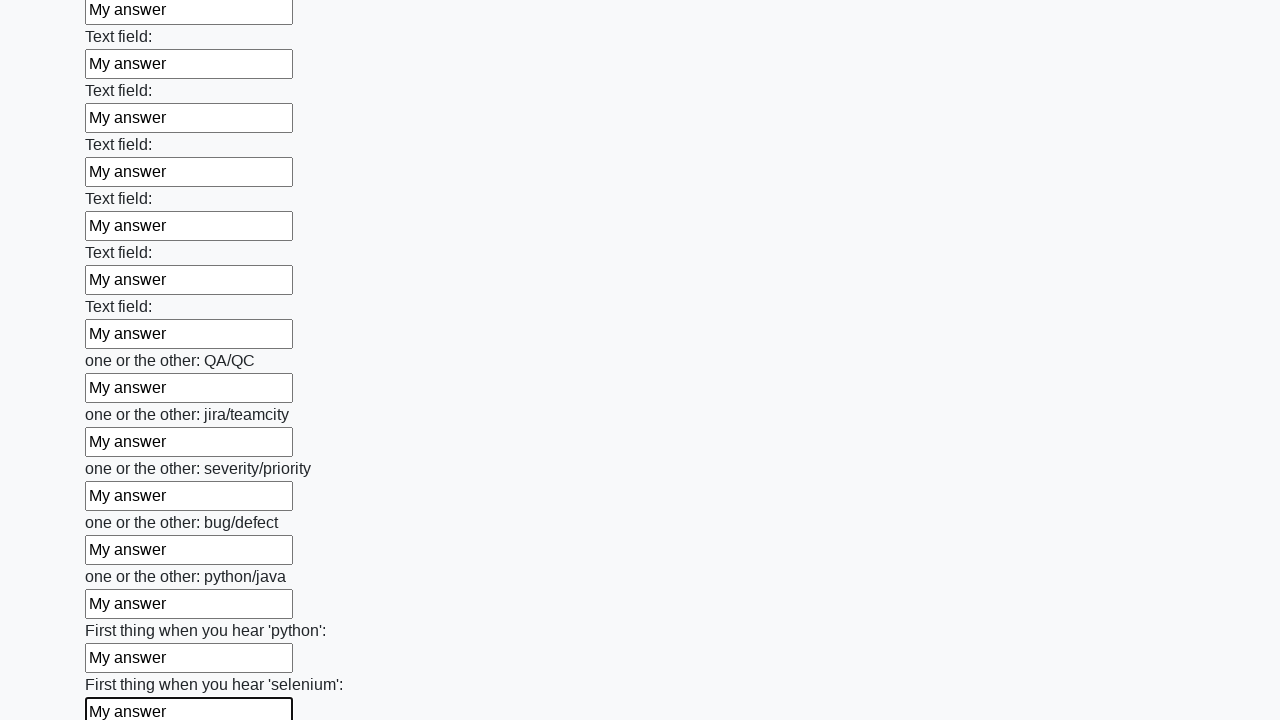

Filled input field with 'My answer' on input >> nth=94
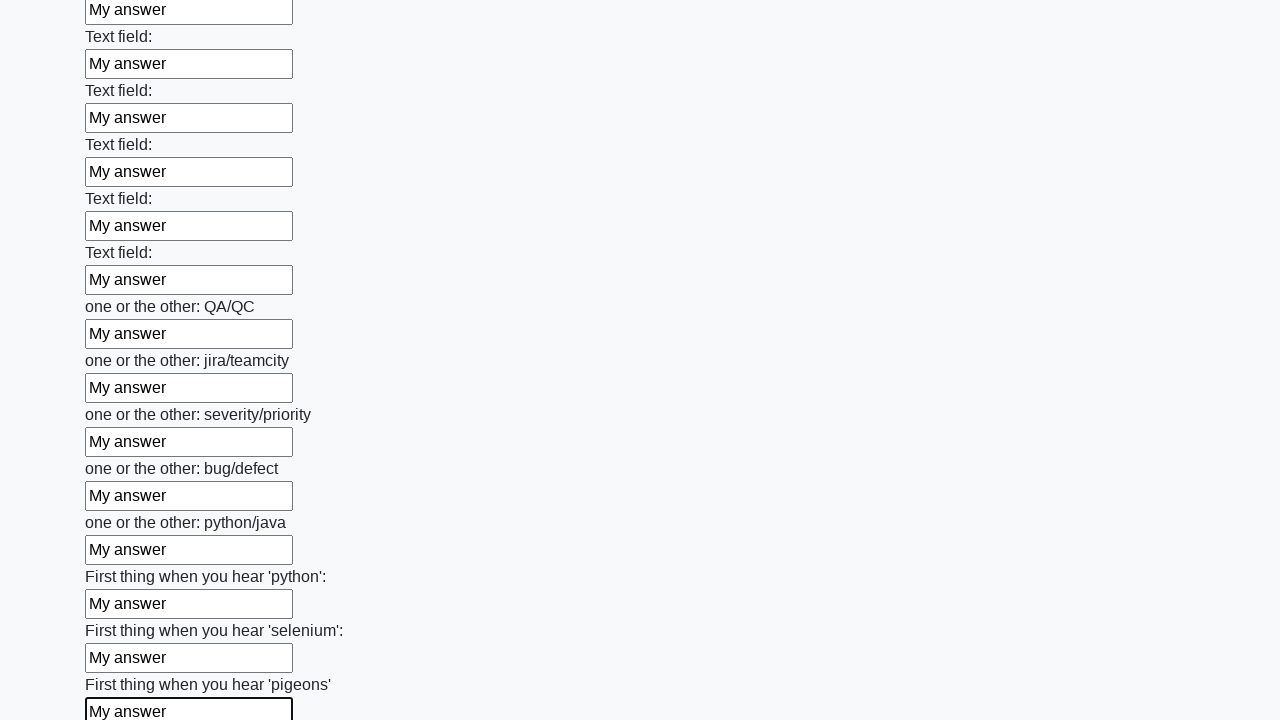

Filled input field with 'My answer' on input >> nth=95
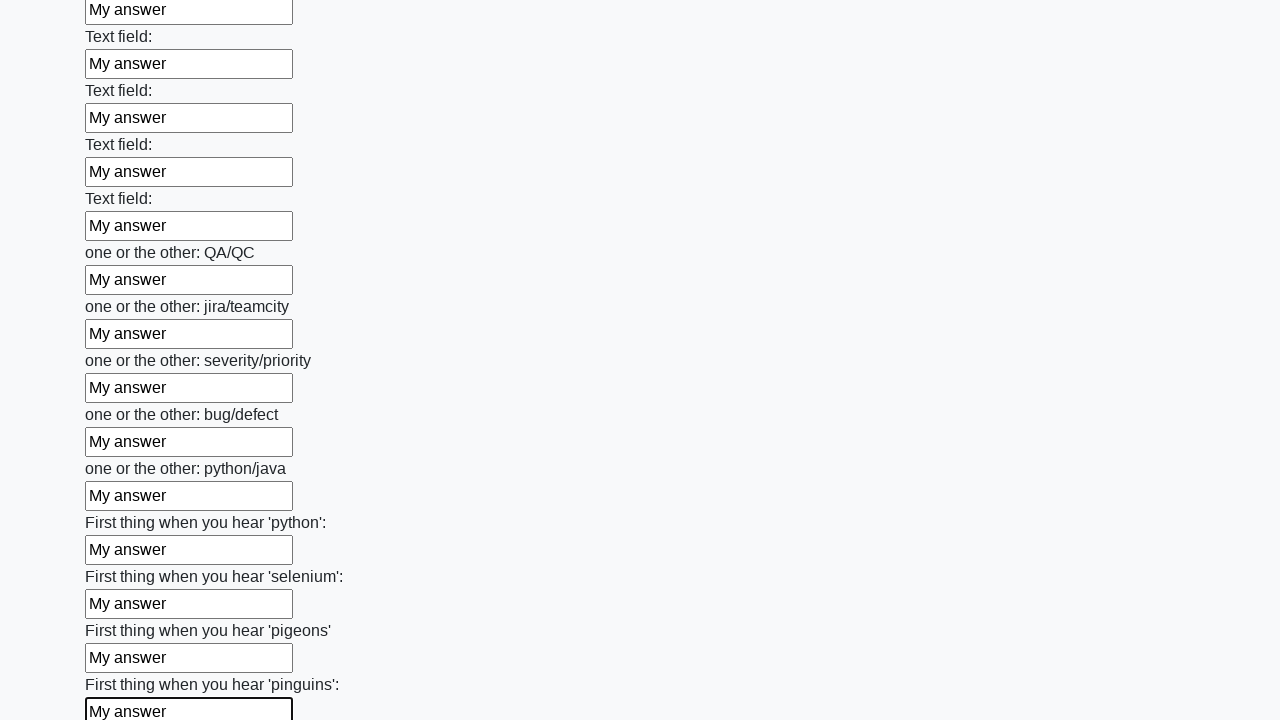

Filled input field with 'My answer' on input >> nth=96
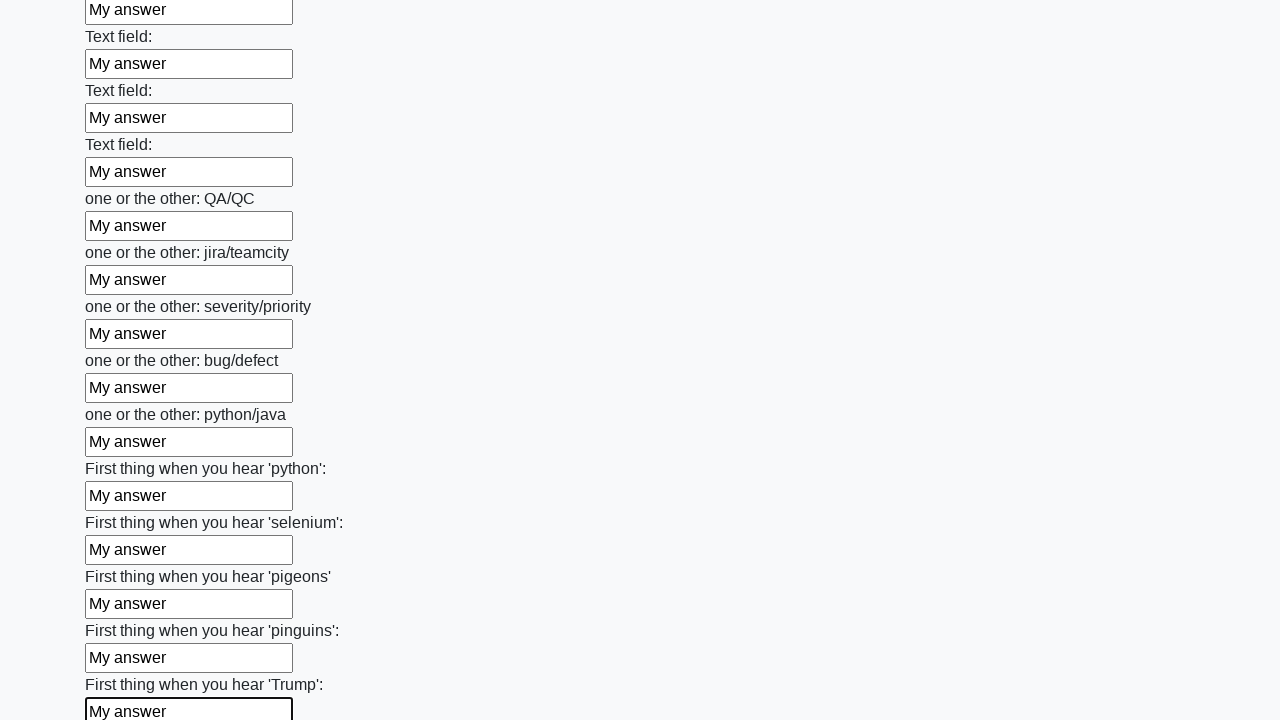

Filled input field with 'My answer' on input >> nth=97
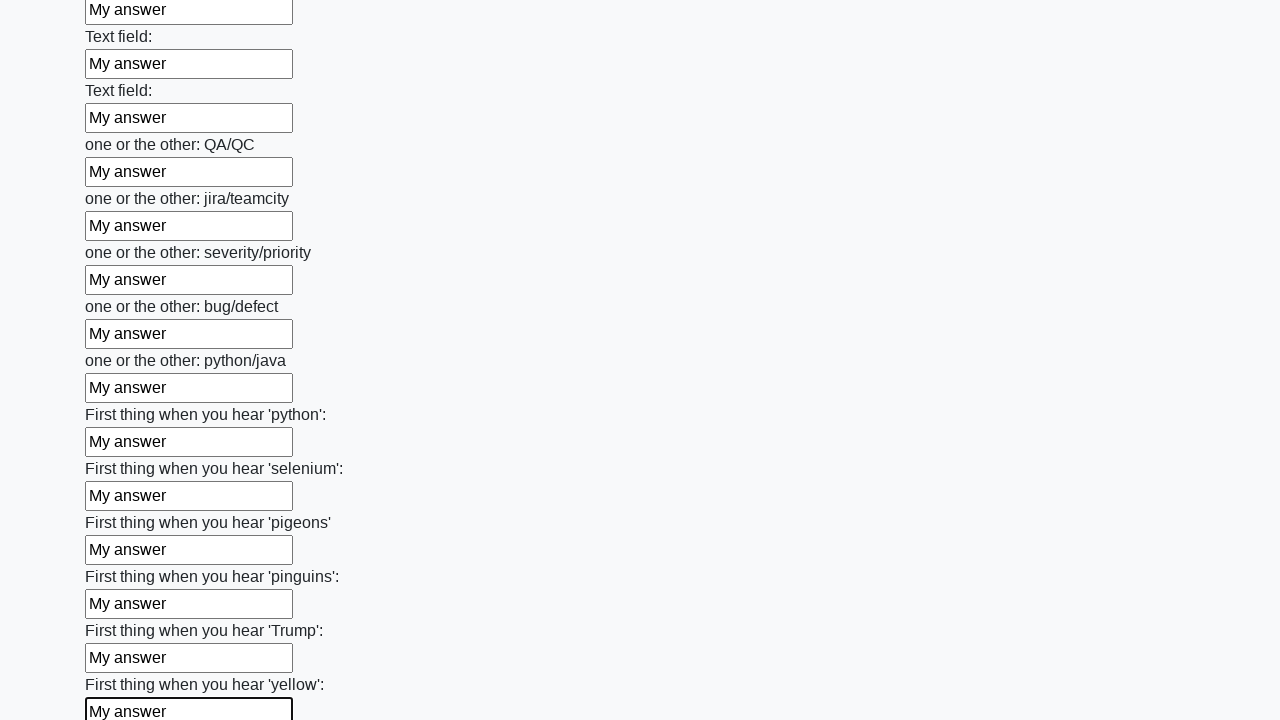

Filled input field with 'My answer' on input >> nth=98
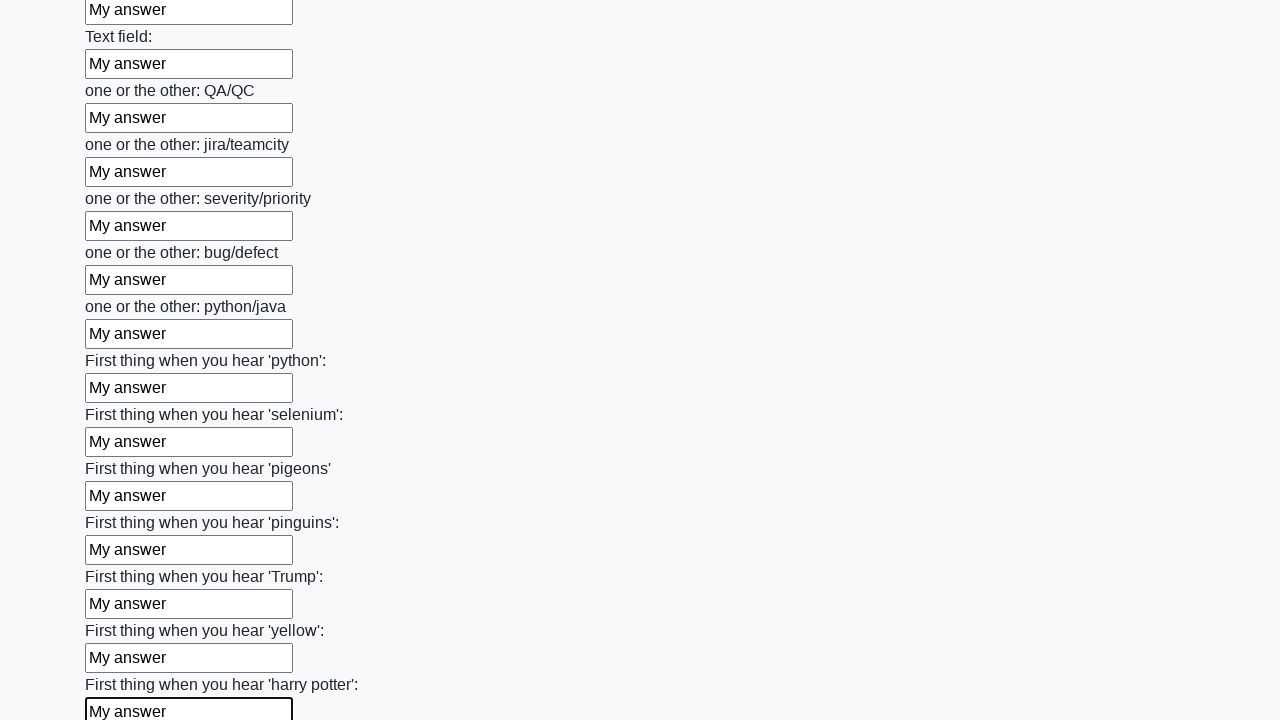

Filled input field with 'My answer' on input >> nth=99
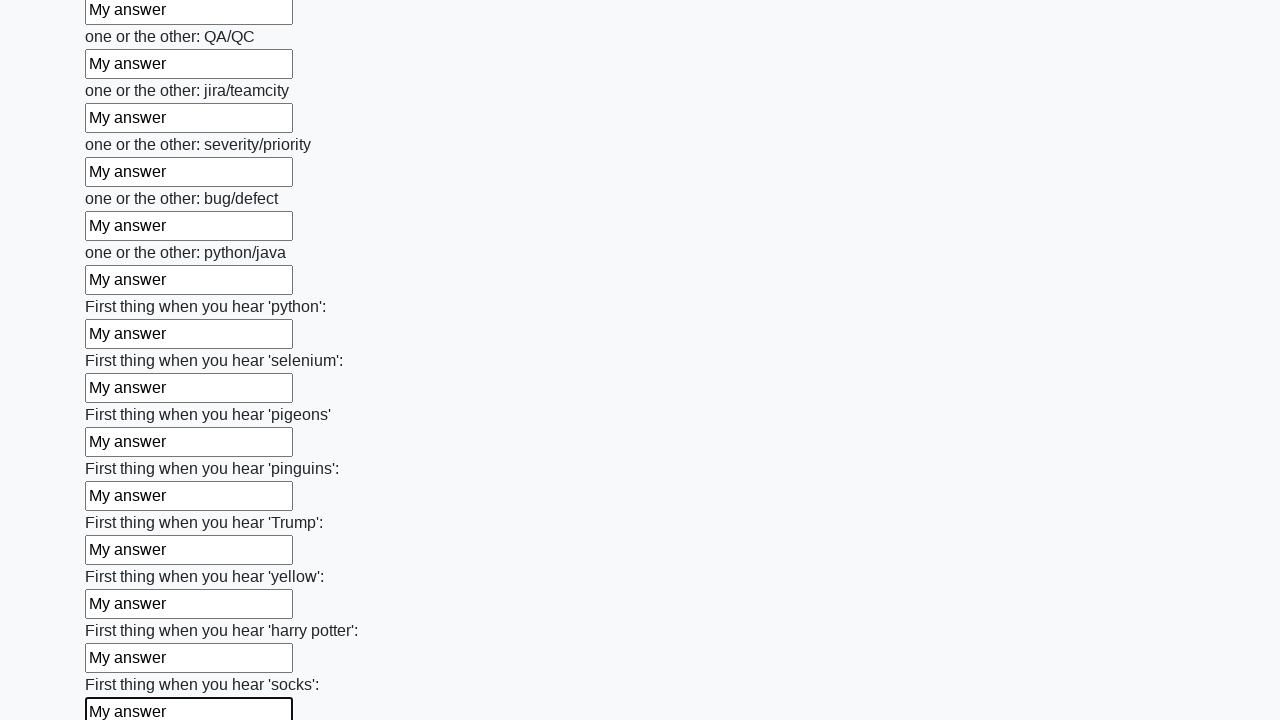

Clicked the submit button to submit the form at (123, 611) on button.btn
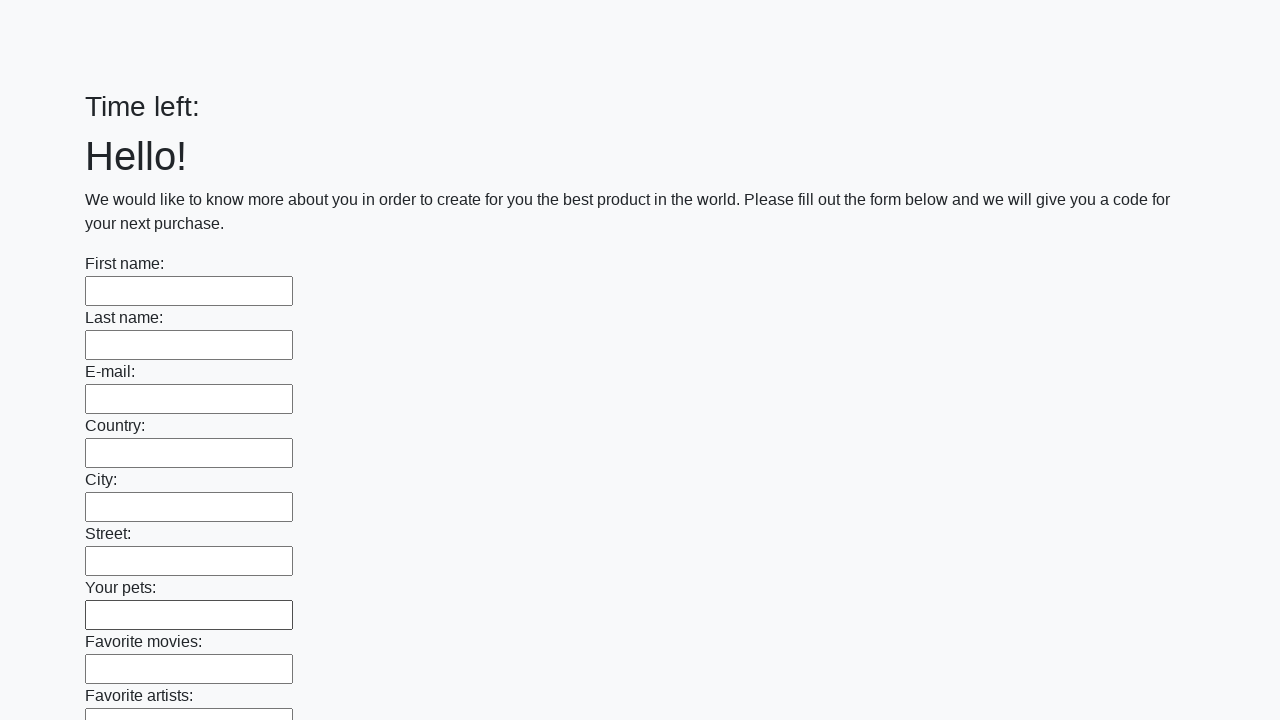

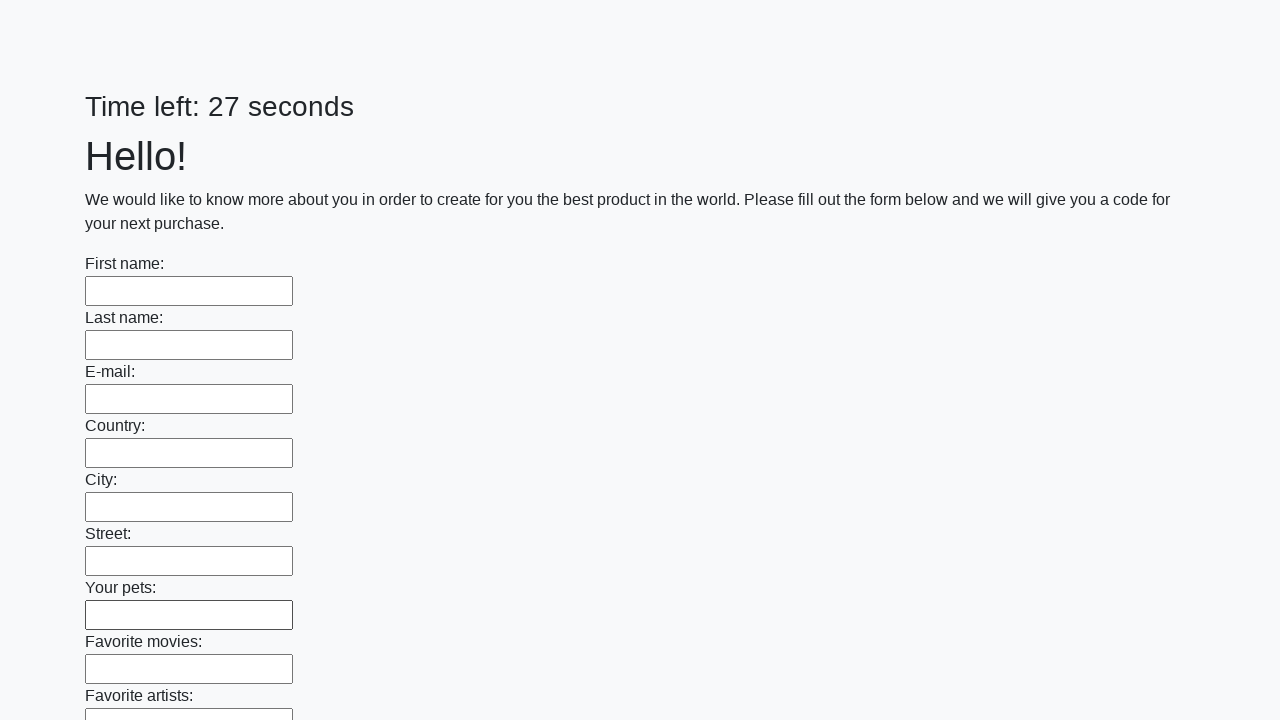